Tests filling a large form by entering the same value into all input fields and then clicking the submit button

Starting URL: http://suninjuly.github.io/huge_form.html

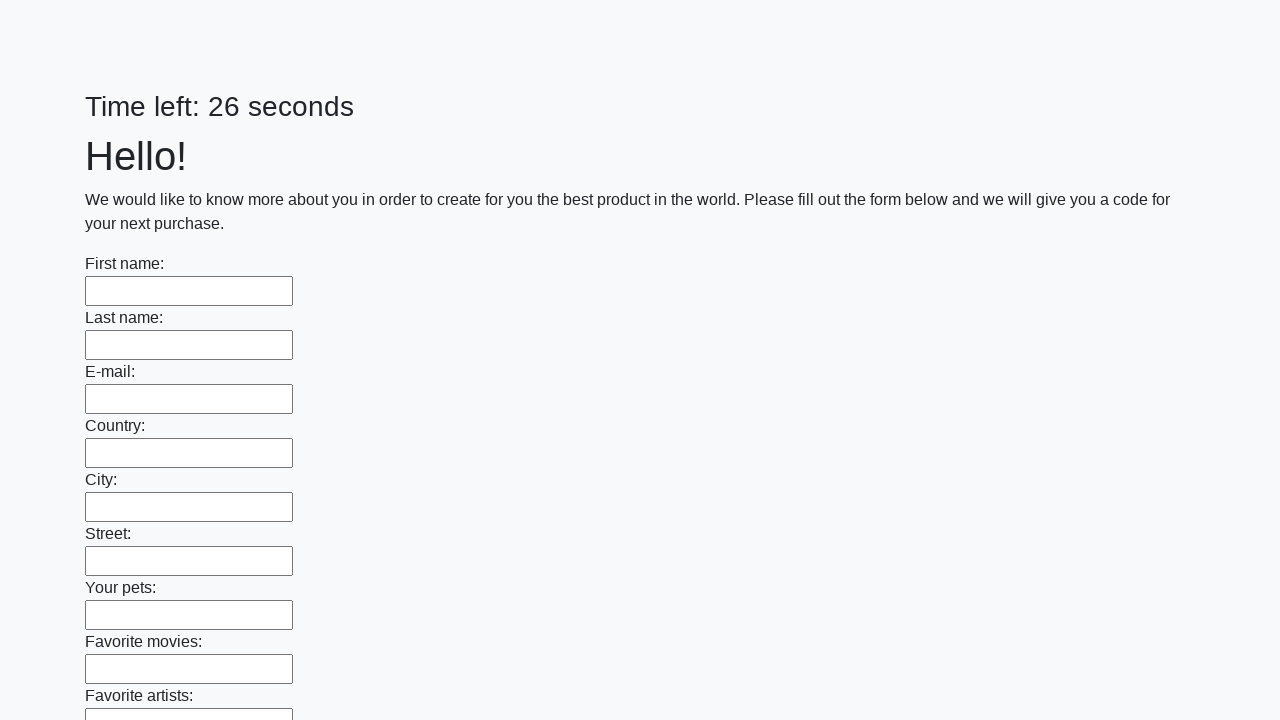

Located all input fields on the huge form
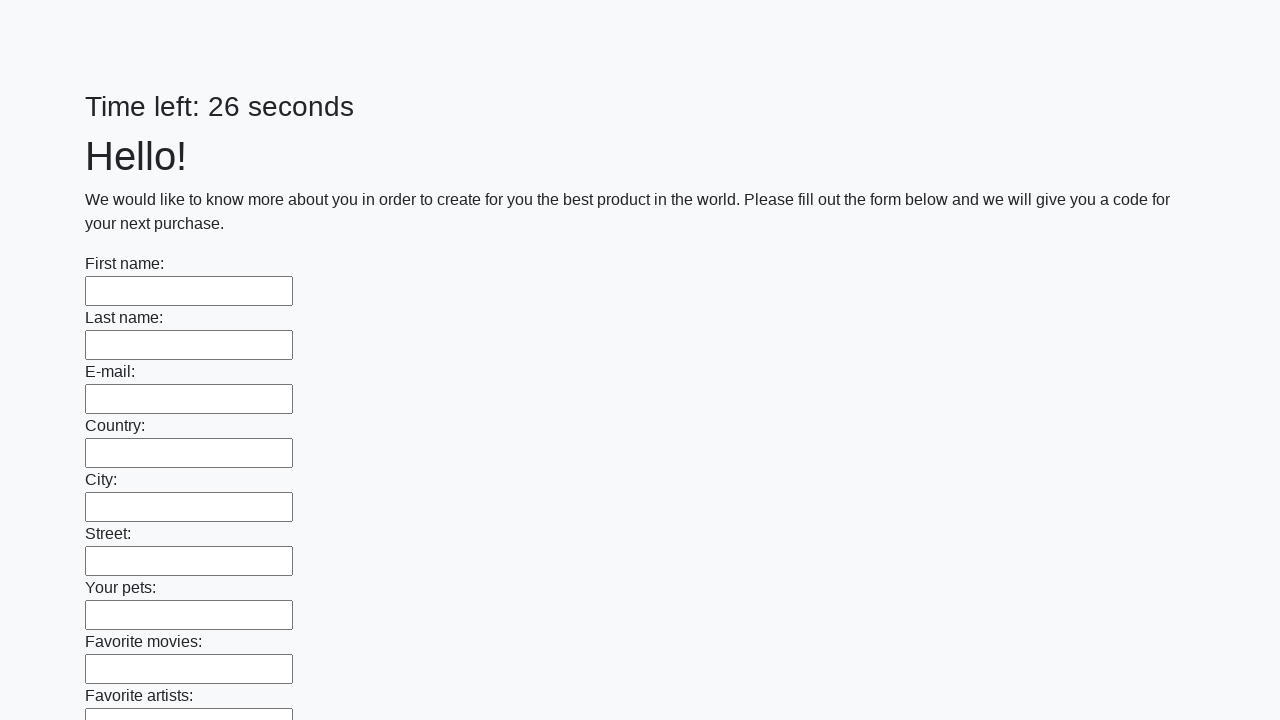

Filled an input field with value '1337' on input >> nth=0
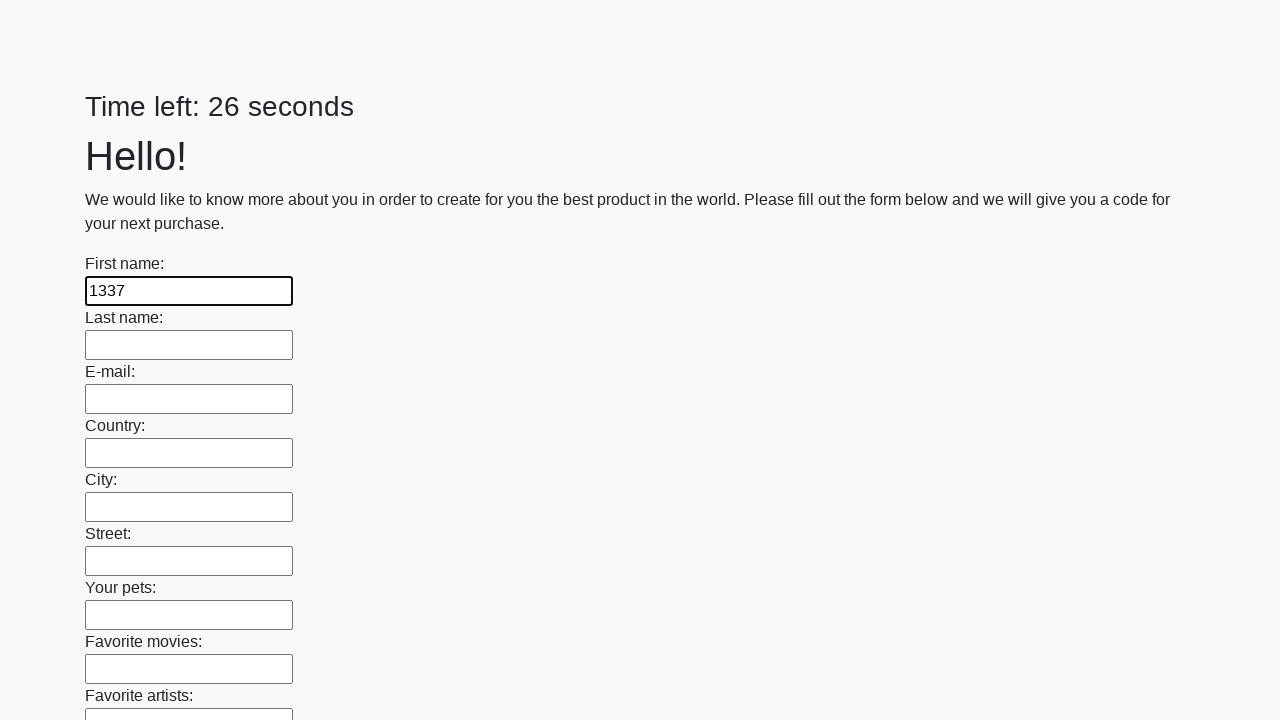

Filled an input field with value '1337' on input >> nth=1
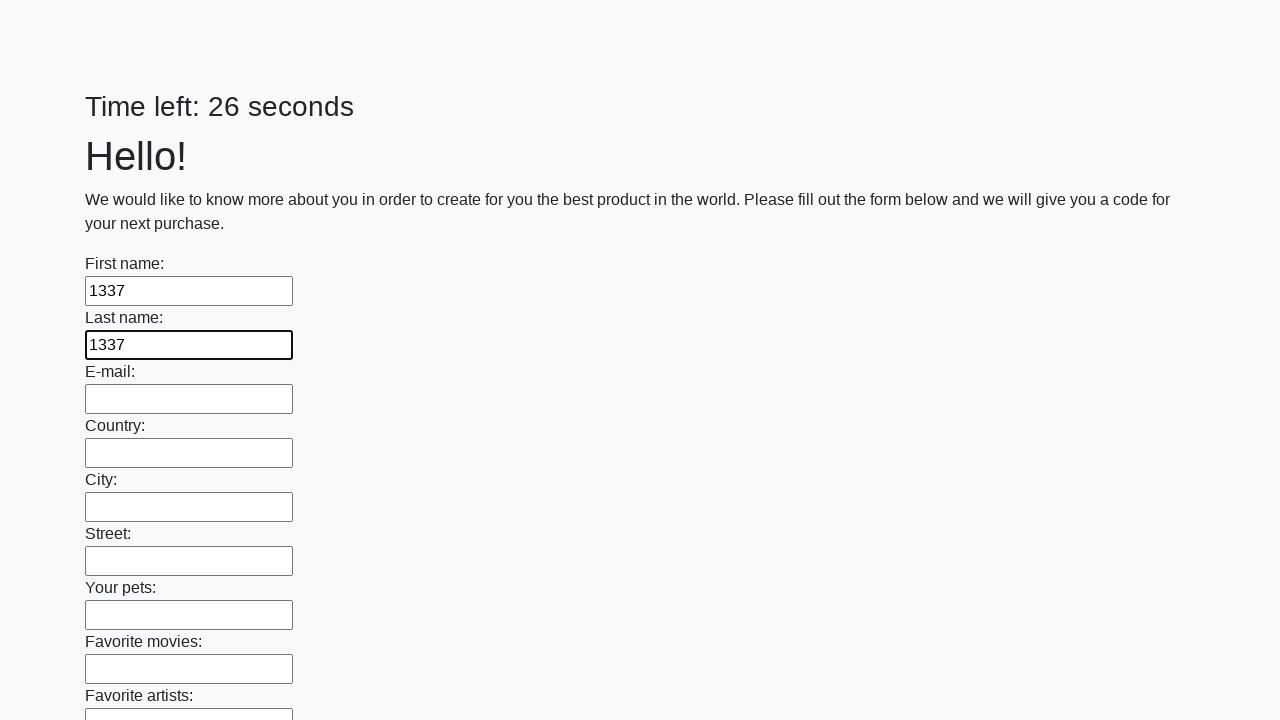

Filled an input field with value '1337' on input >> nth=2
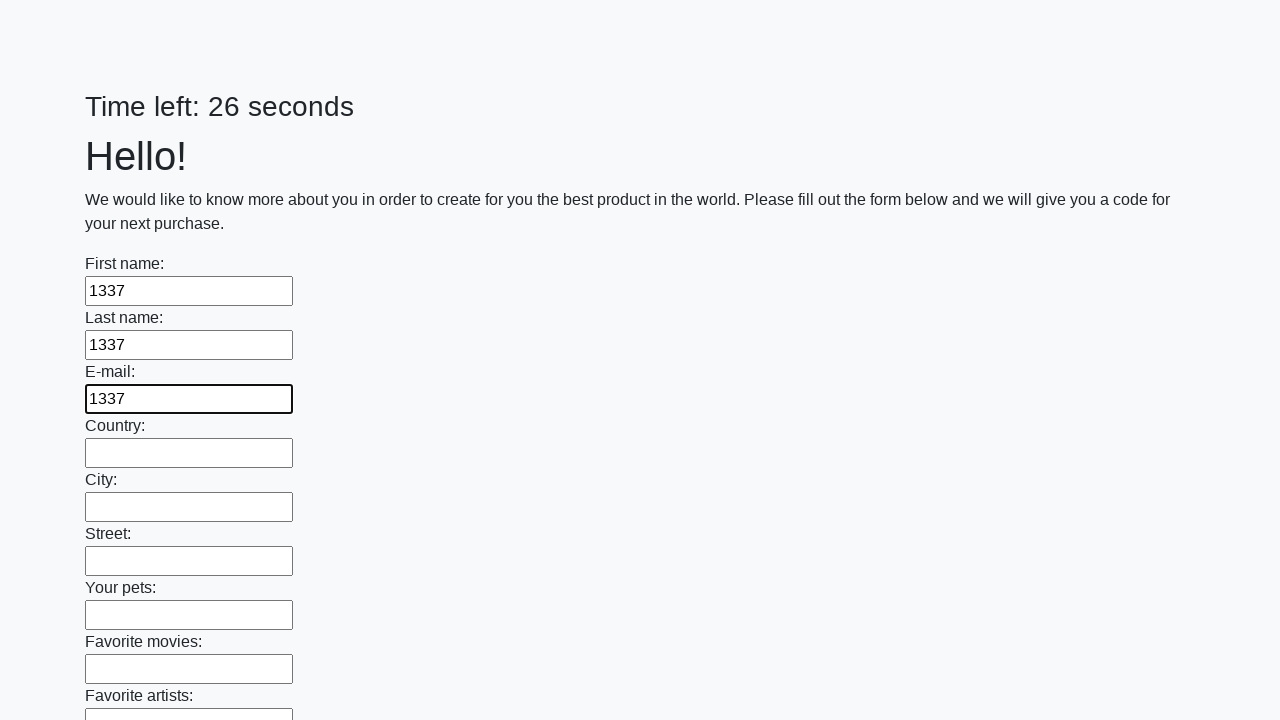

Filled an input field with value '1337' on input >> nth=3
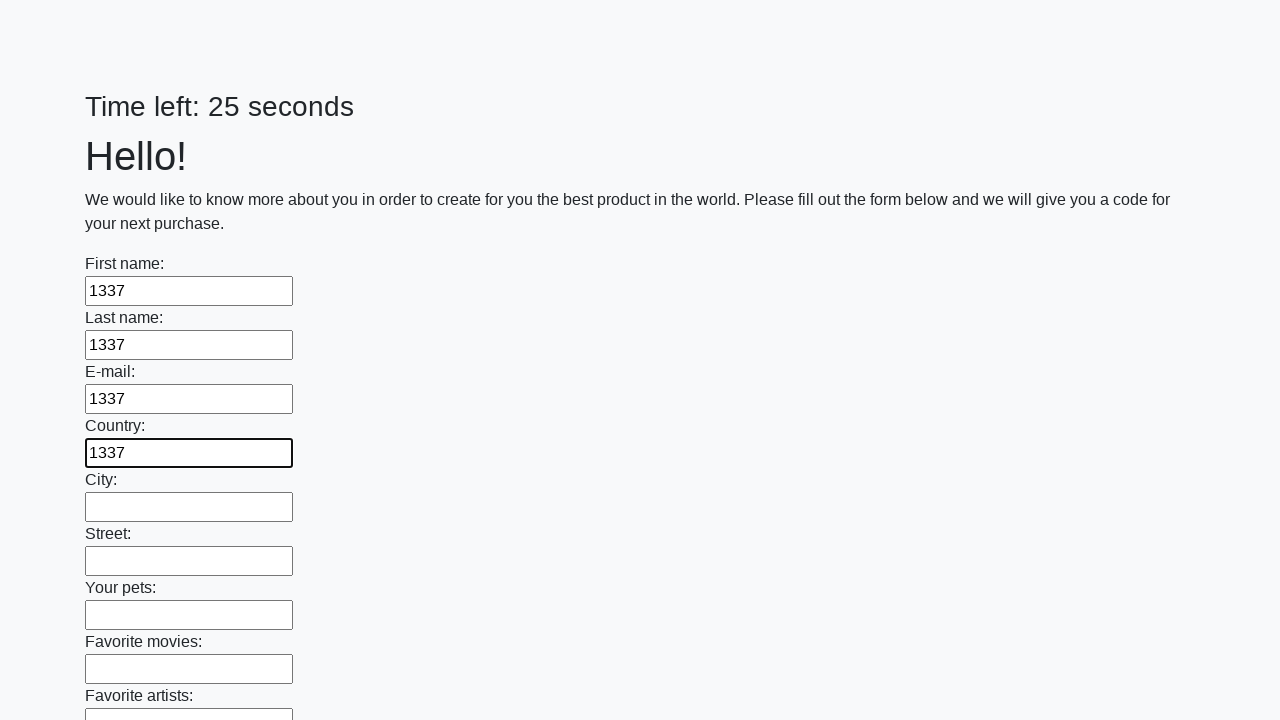

Filled an input field with value '1337' on input >> nth=4
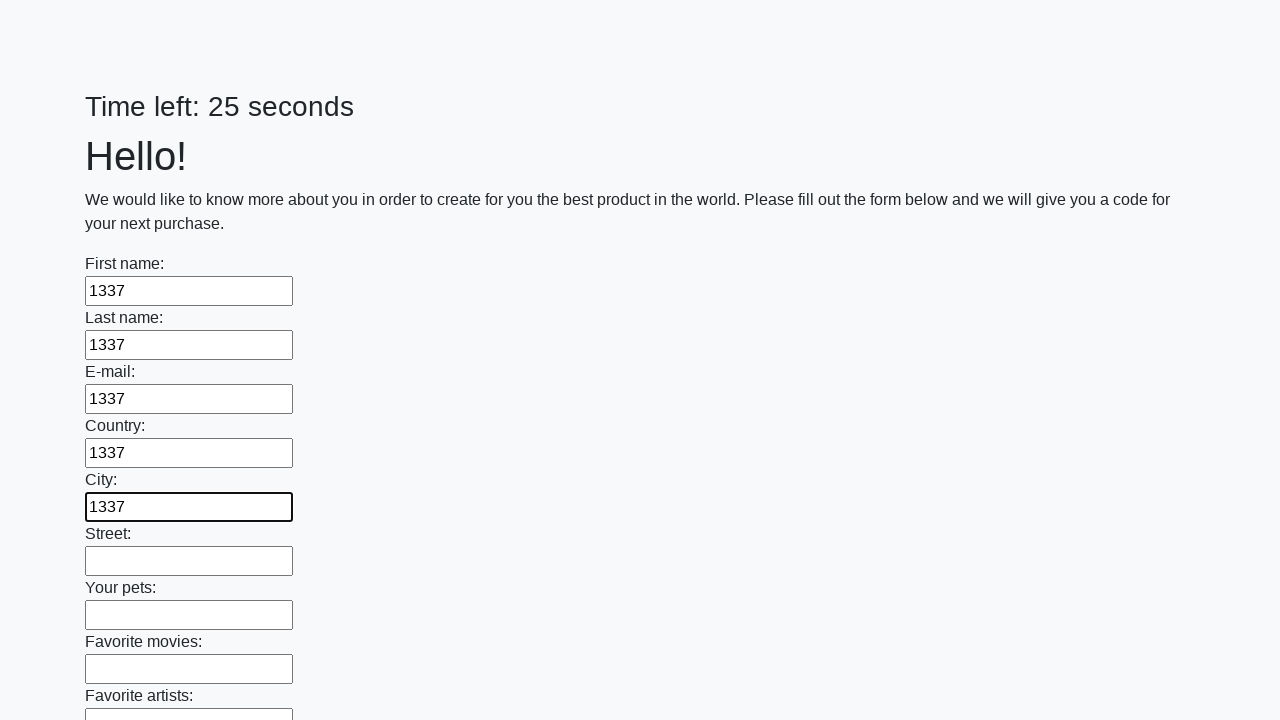

Filled an input field with value '1337' on input >> nth=5
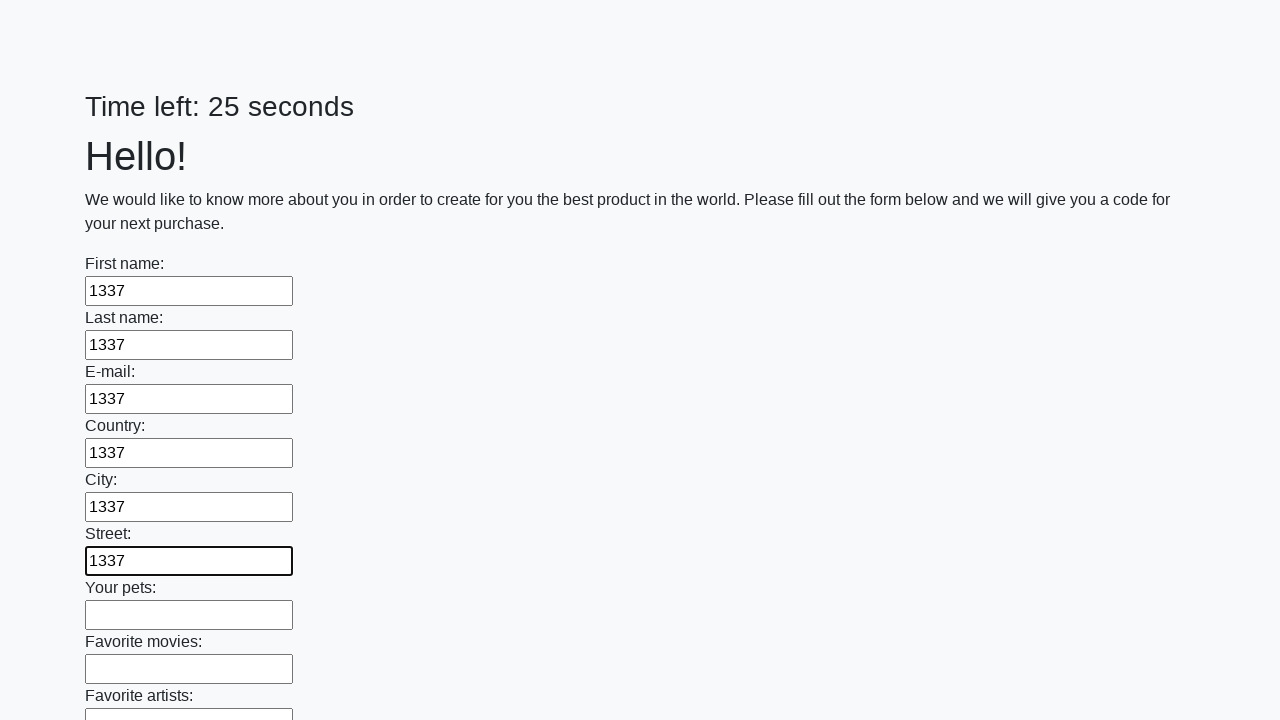

Filled an input field with value '1337' on input >> nth=6
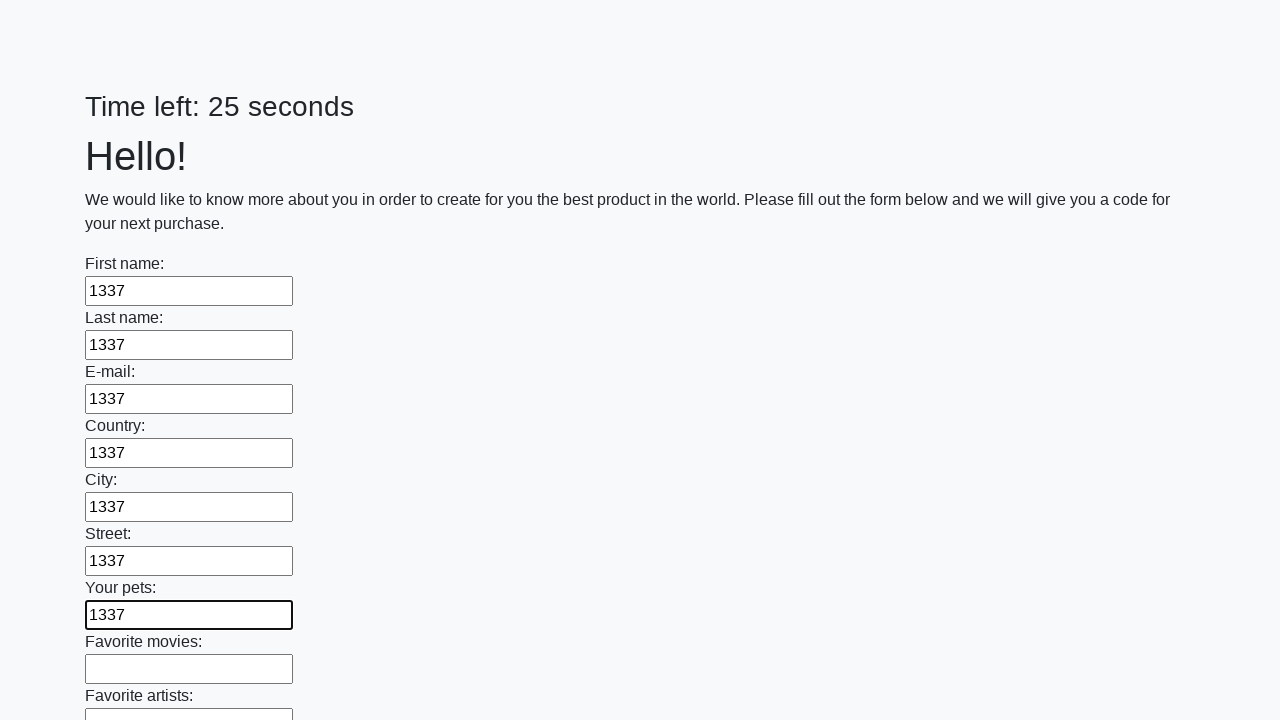

Filled an input field with value '1337' on input >> nth=7
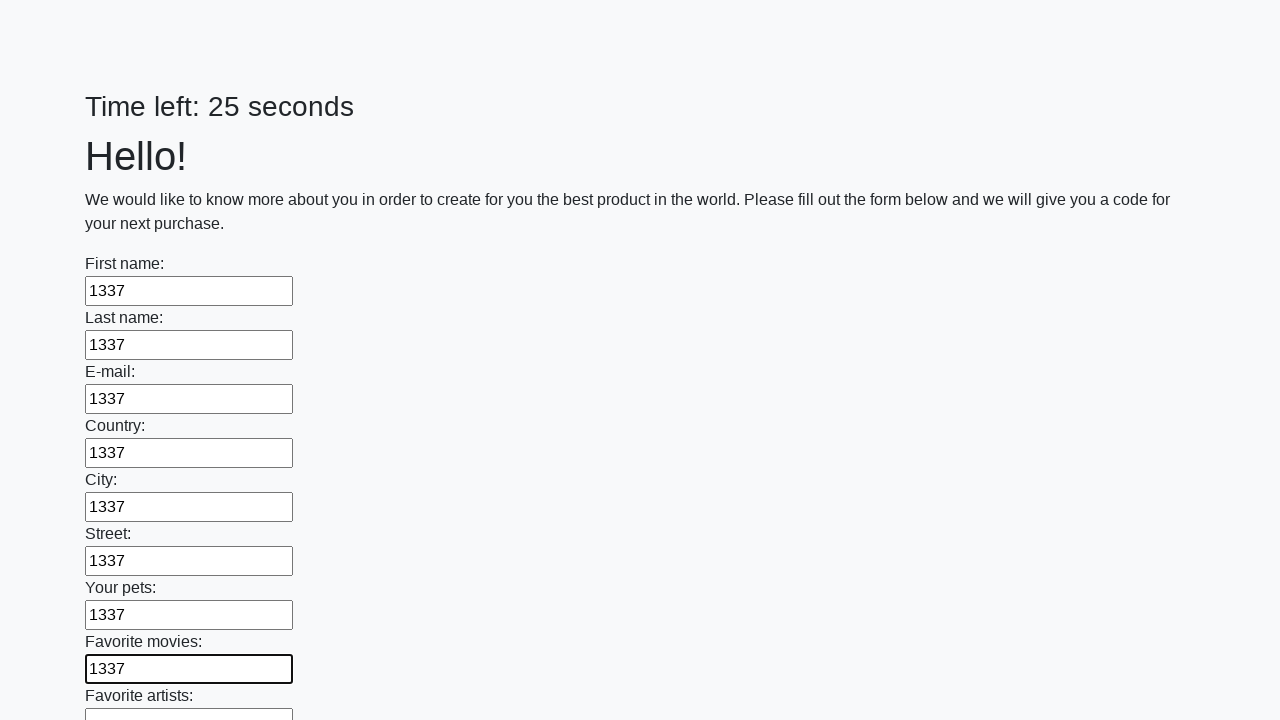

Filled an input field with value '1337' on input >> nth=8
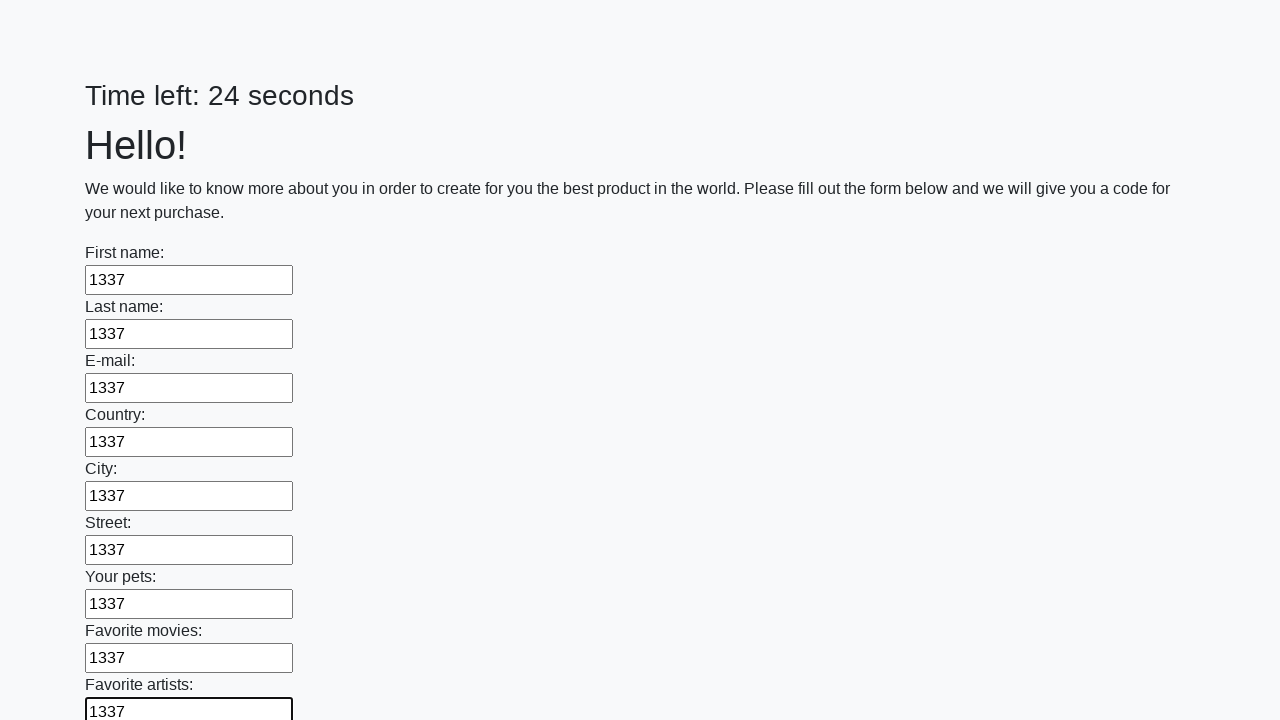

Filled an input field with value '1337' on input >> nth=9
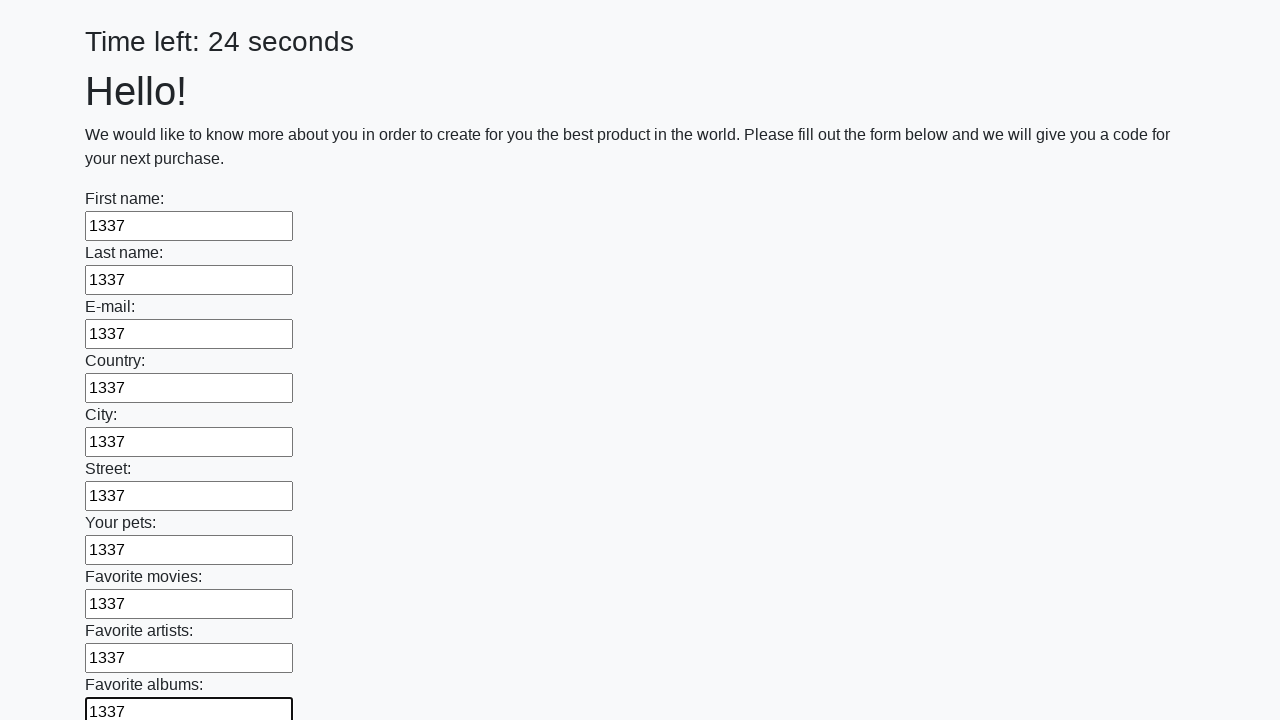

Filled an input field with value '1337' on input >> nth=10
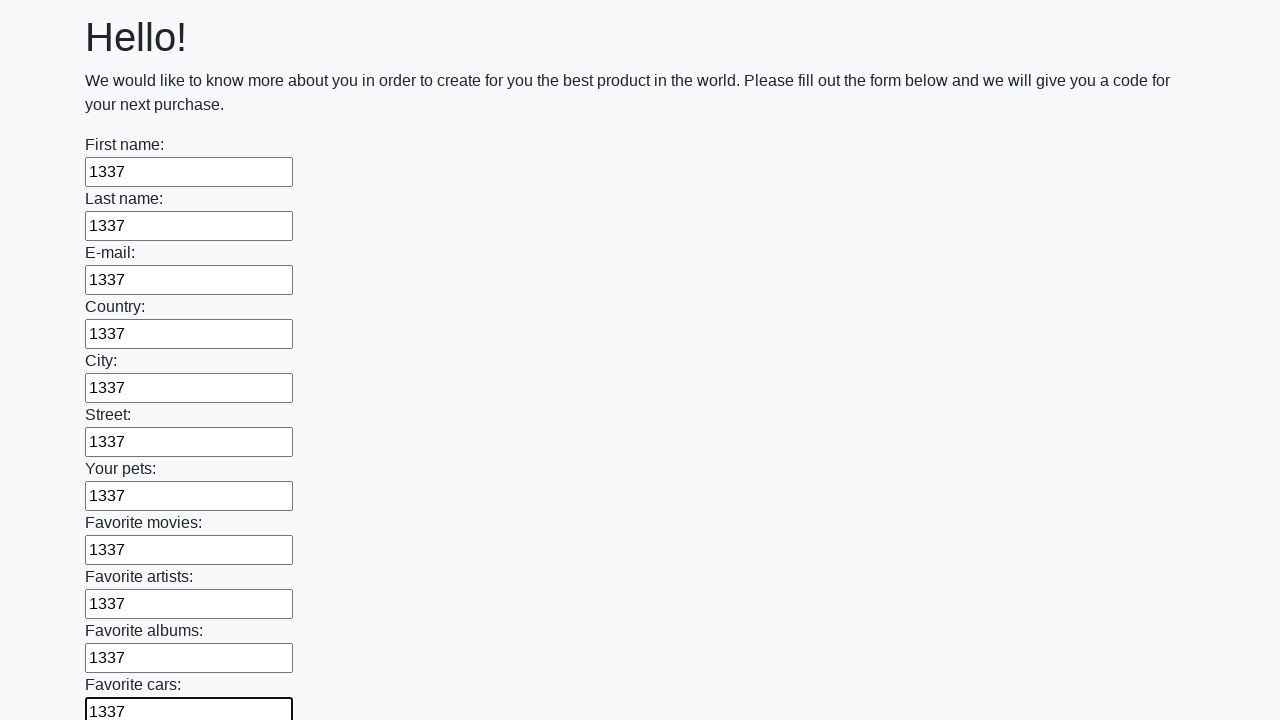

Filled an input field with value '1337' on input >> nth=11
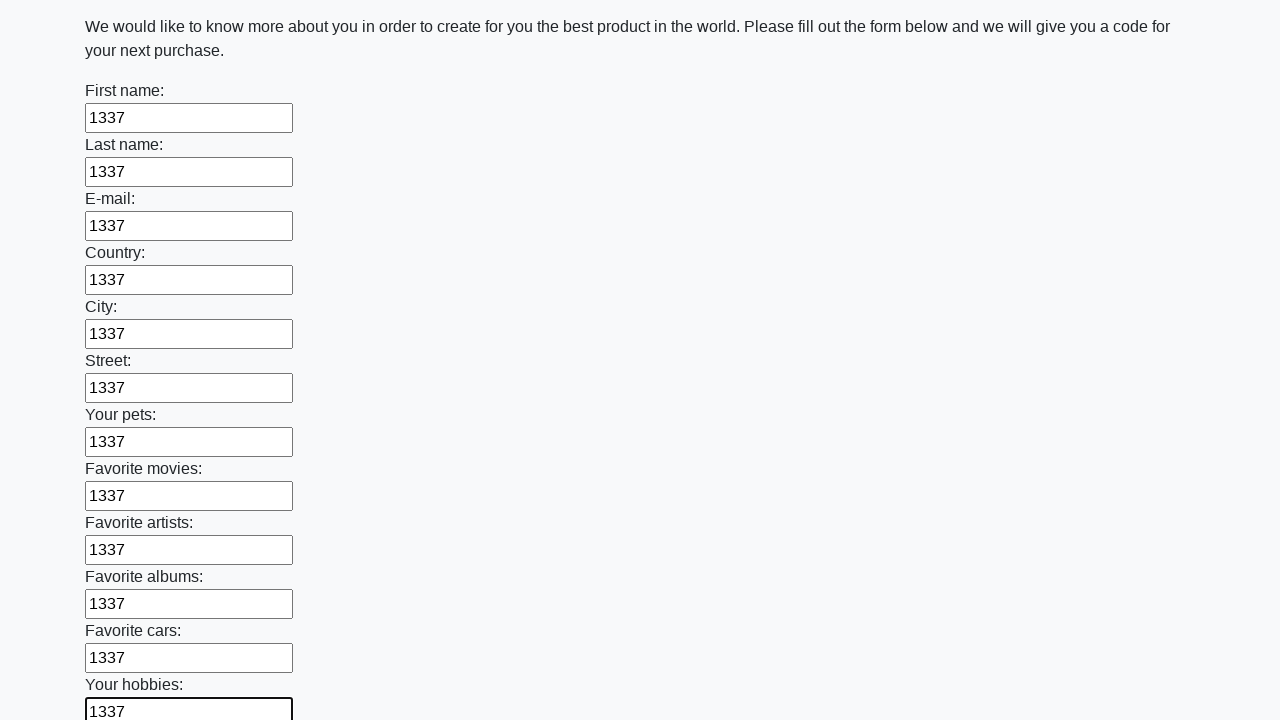

Filled an input field with value '1337' on input >> nth=12
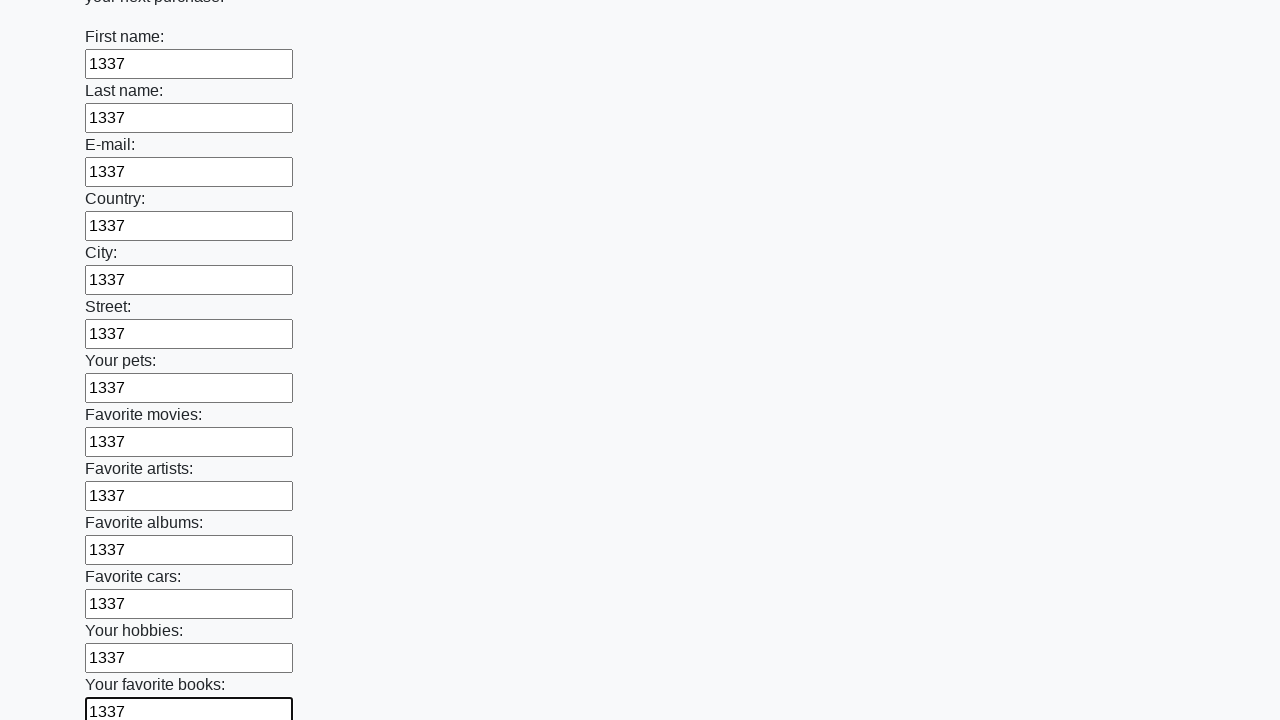

Filled an input field with value '1337' on input >> nth=13
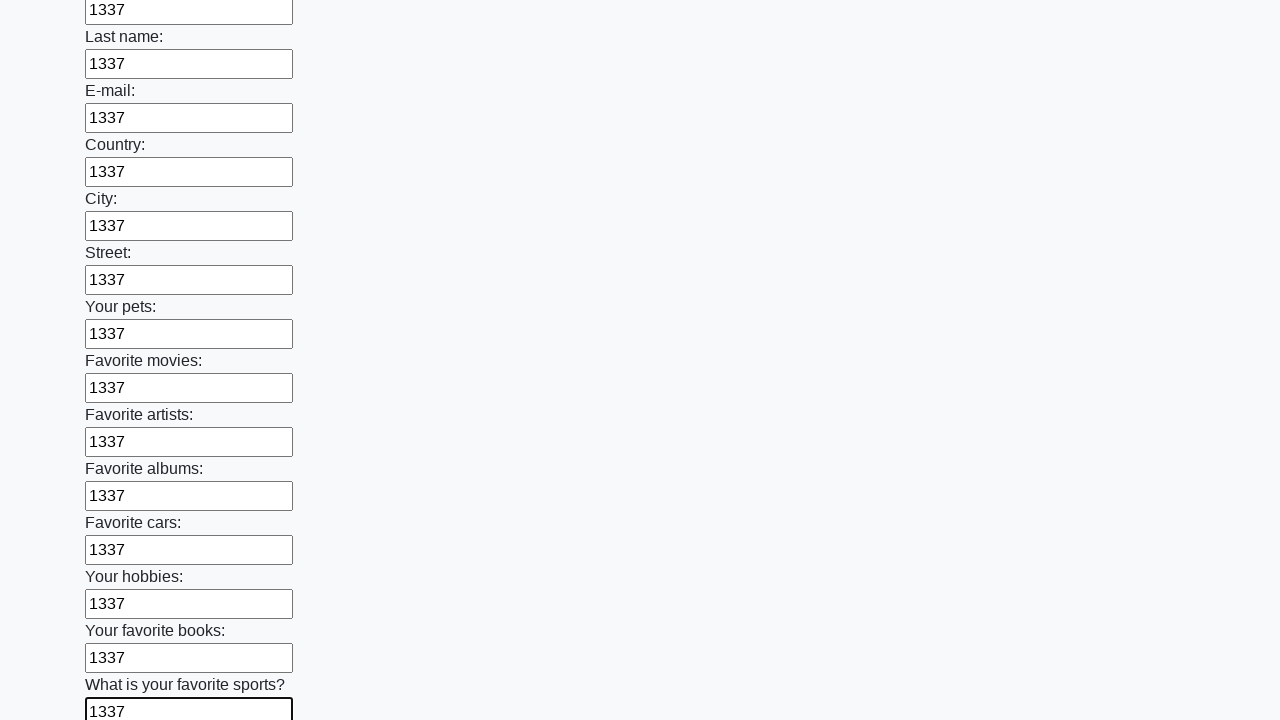

Filled an input field with value '1337' on input >> nth=14
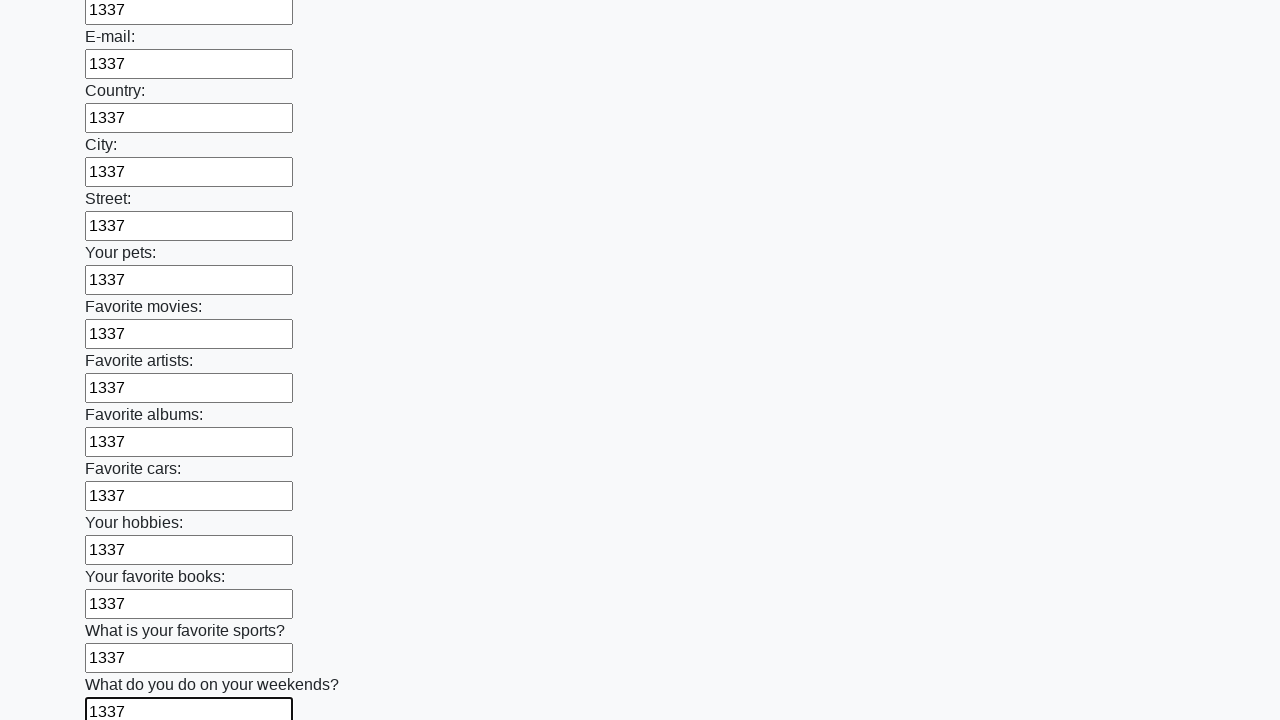

Filled an input field with value '1337' on input >> nth=15
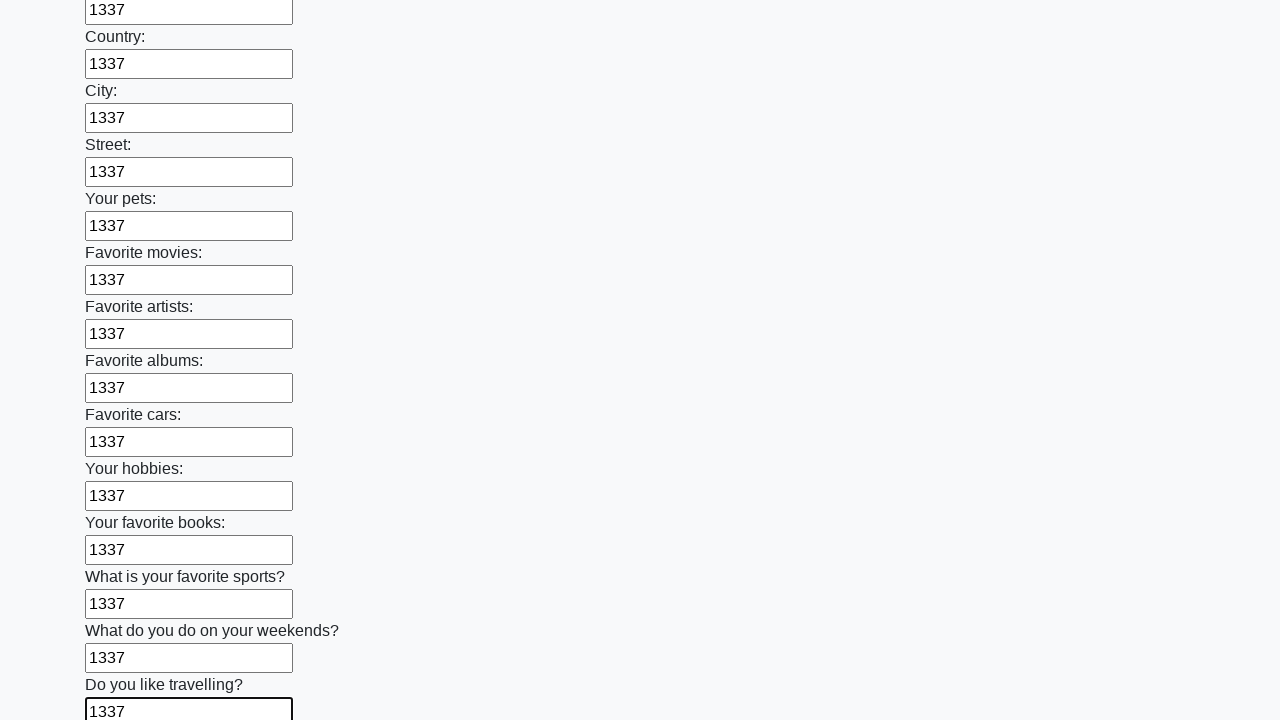

Filled an input field with value '1337' on input >> nth=16
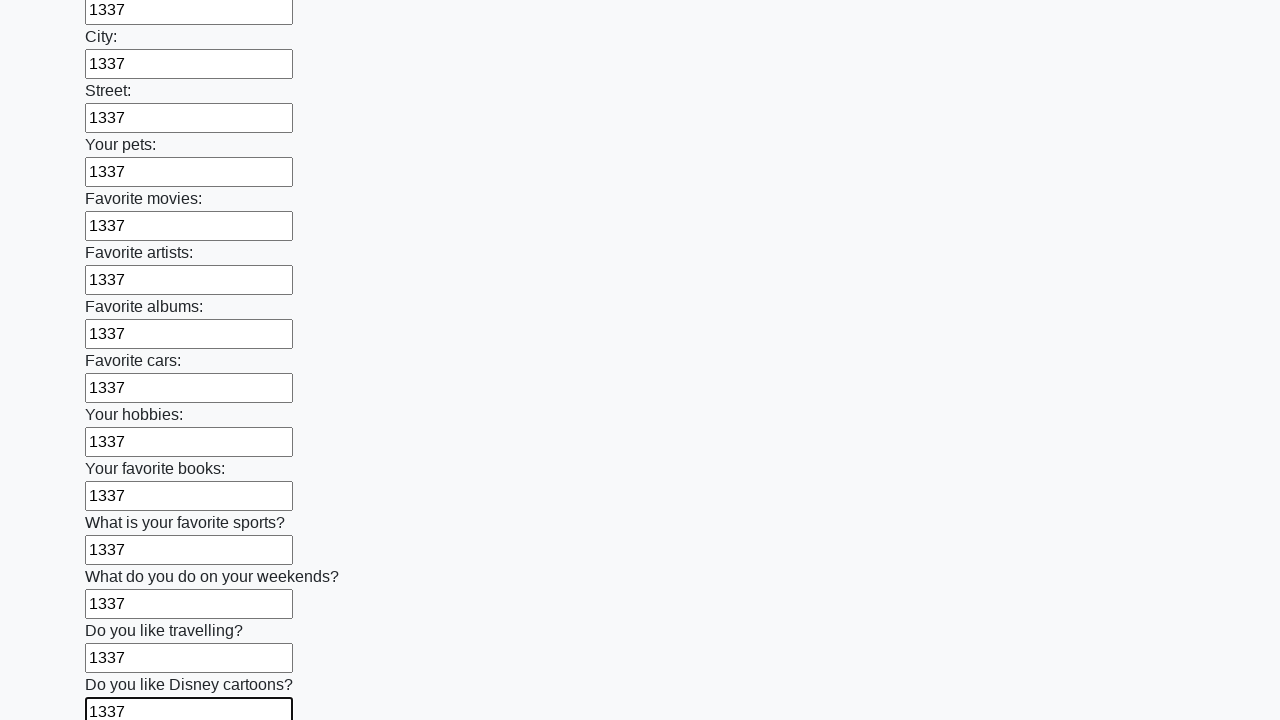

Filled an input field with value '1337' on input >> nth=17
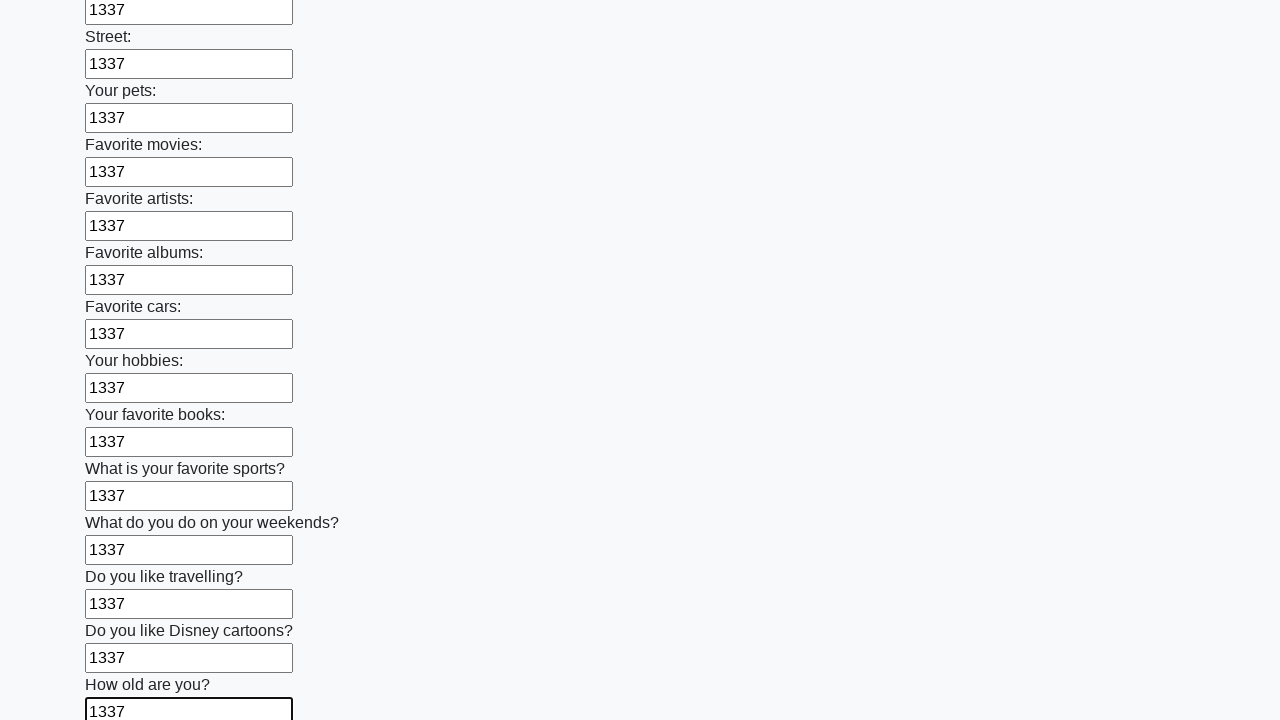

Filled an input field with value '1337' on input >> nth=18
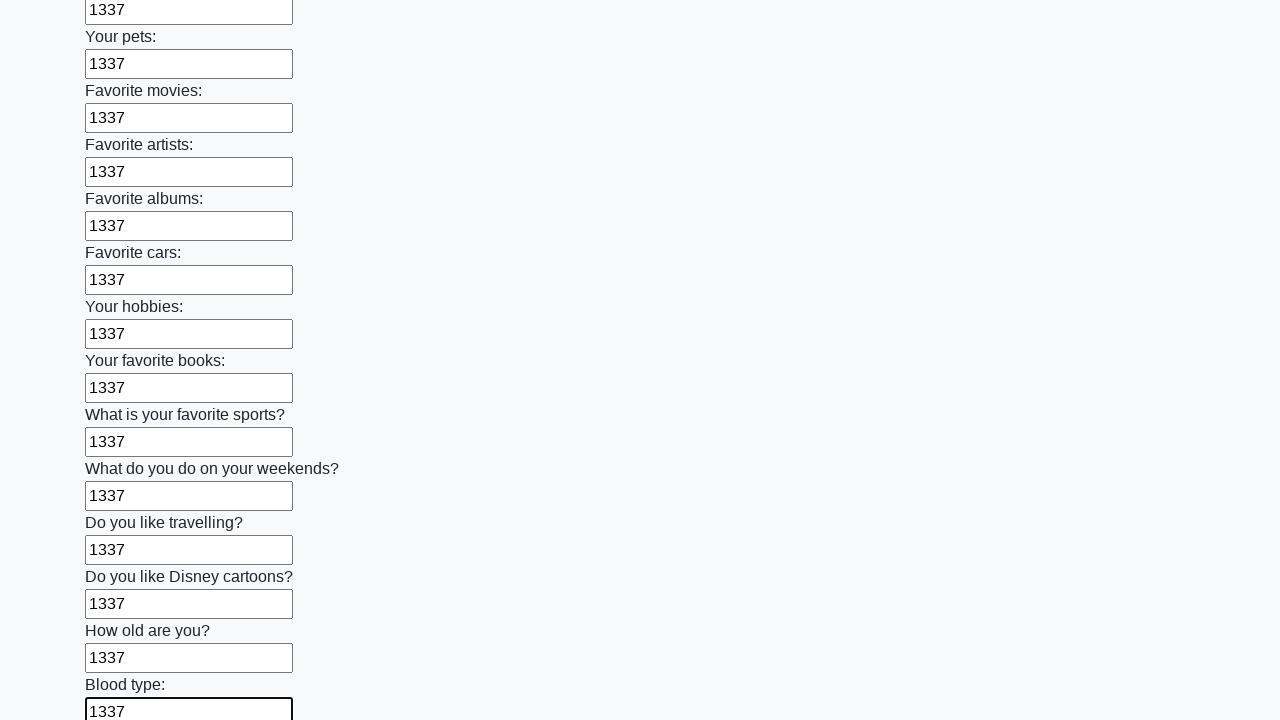

Filled an input field with value '1337' on input >> nth=19
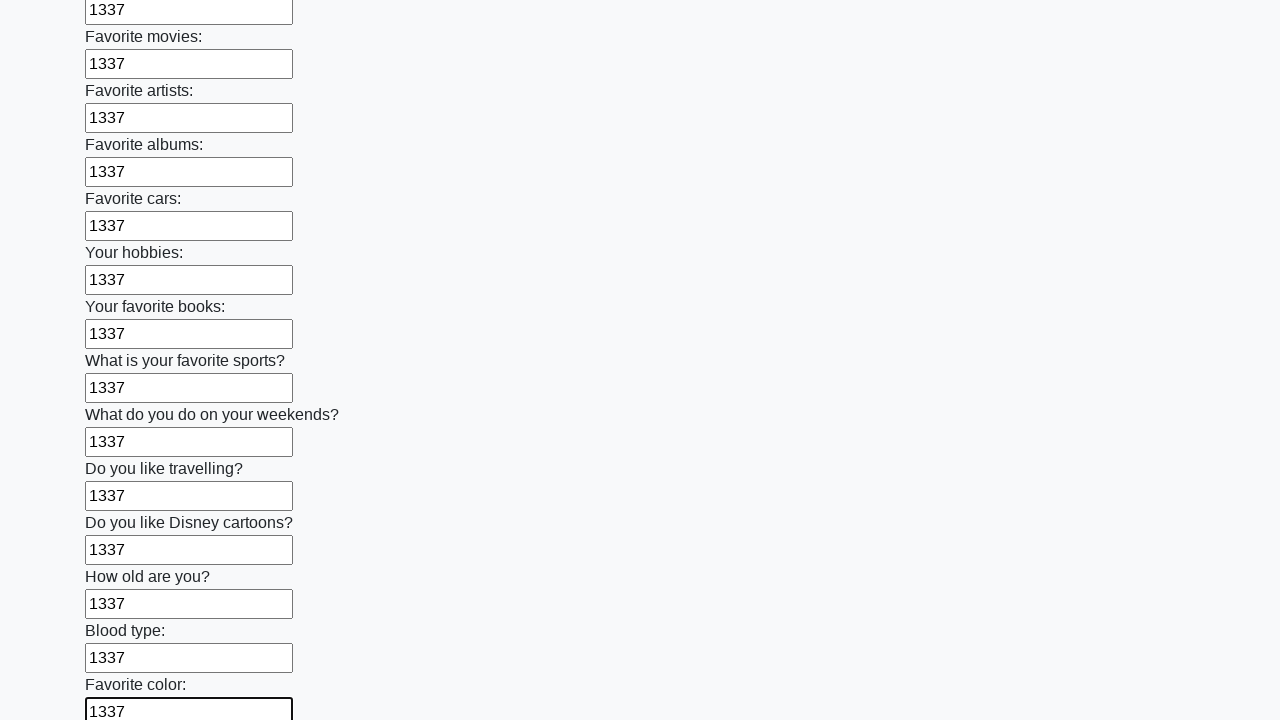

Filled an input field with value '1337' on input >> nth=20
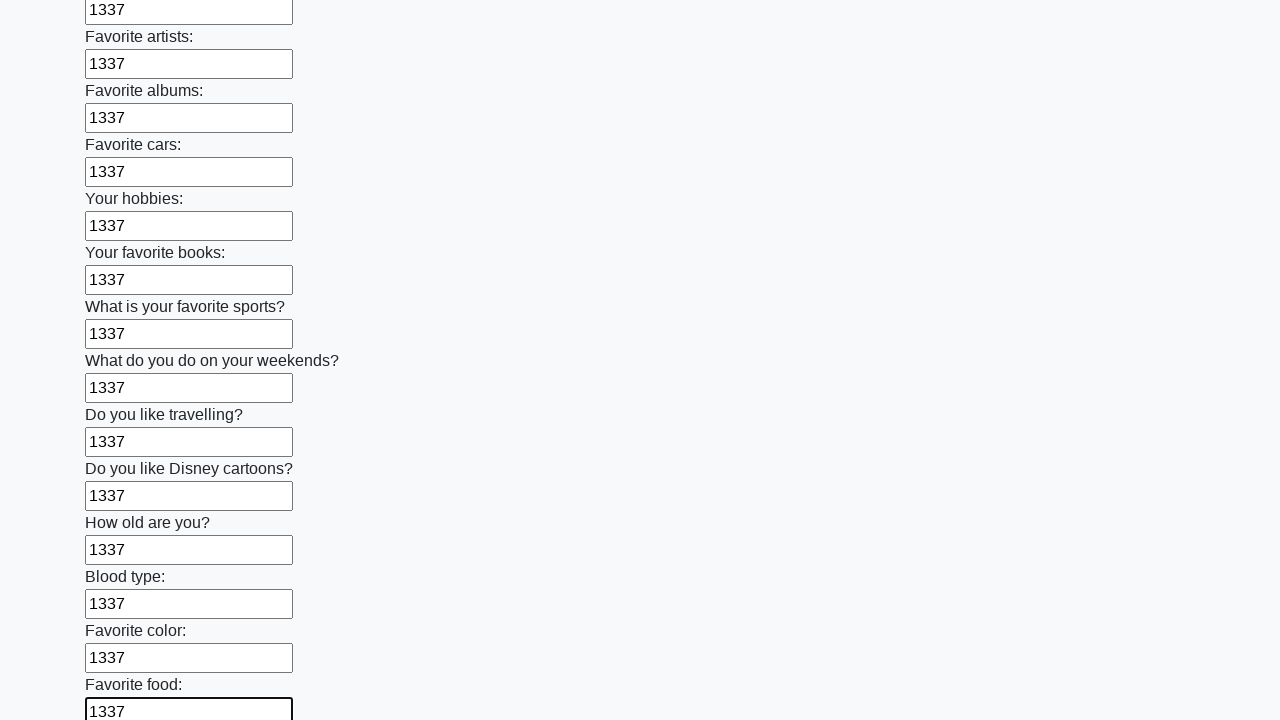

Filled an input field with value '1337' on input >> nth=21
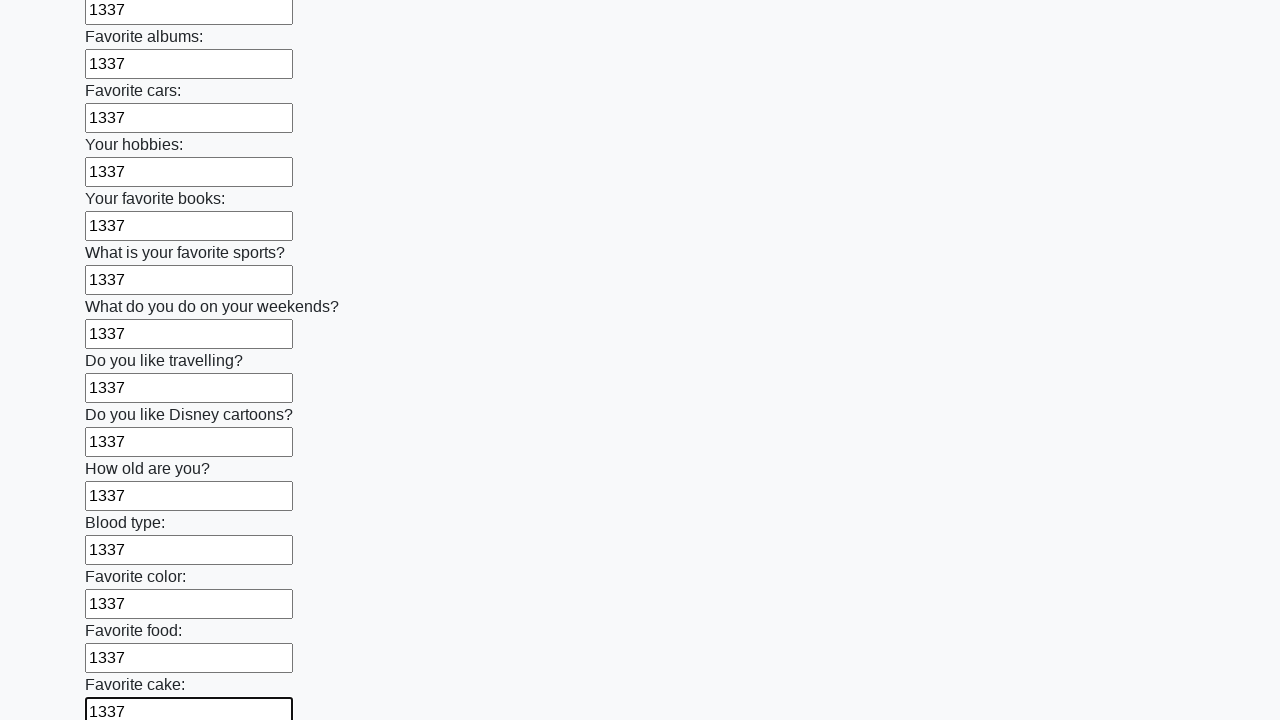

Filled an input field with value '1337' on input >> nth=22
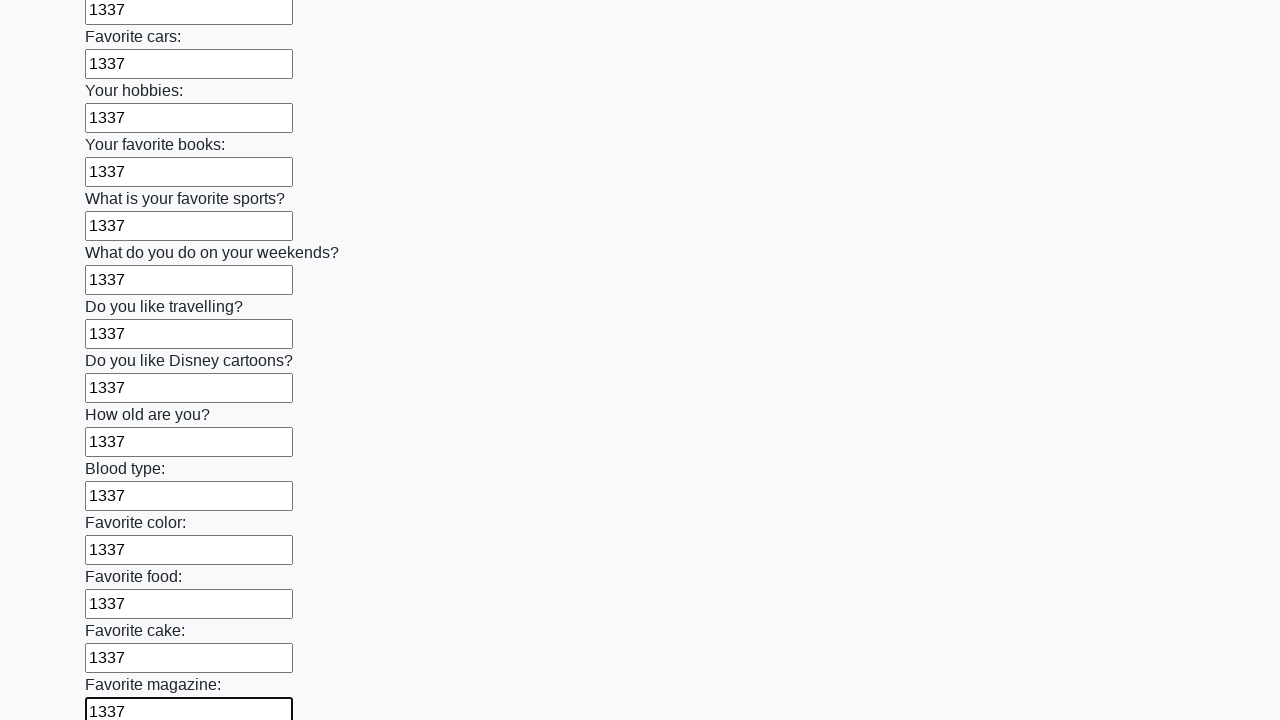

Filled an input field with value '1337' on input >> nth=23
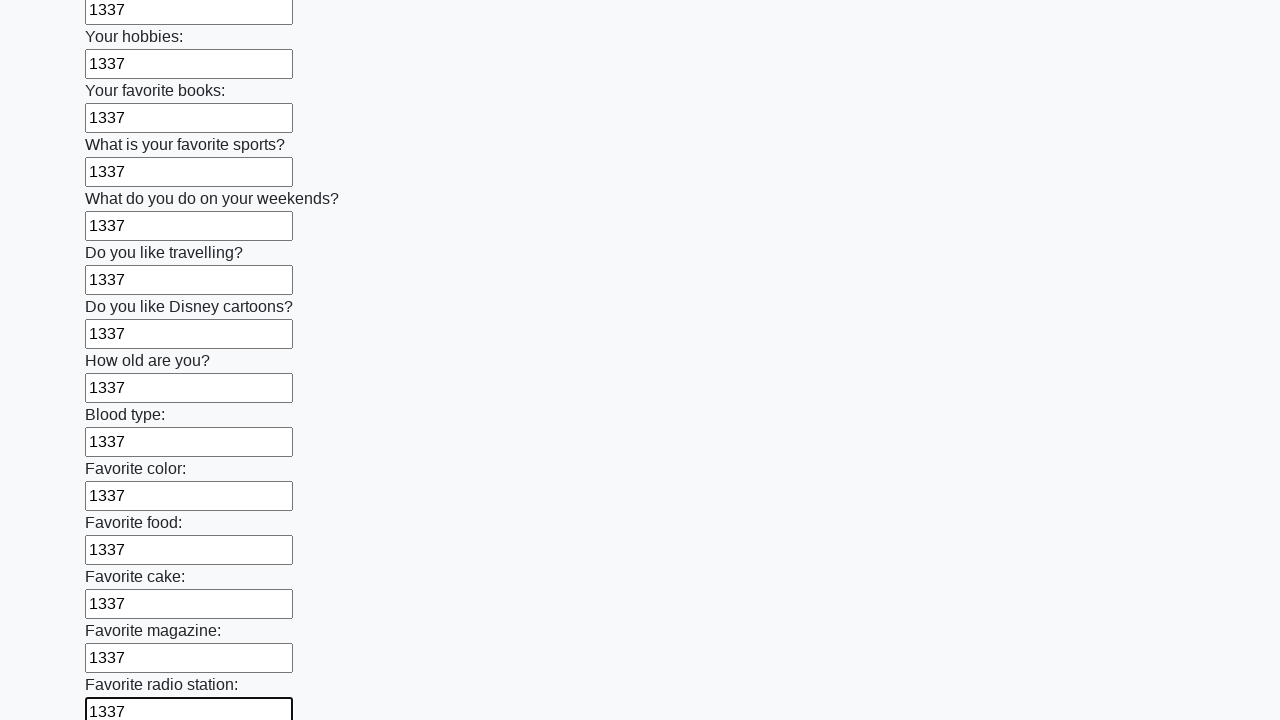

Filled an input field with value '1337' on input >> nth=24
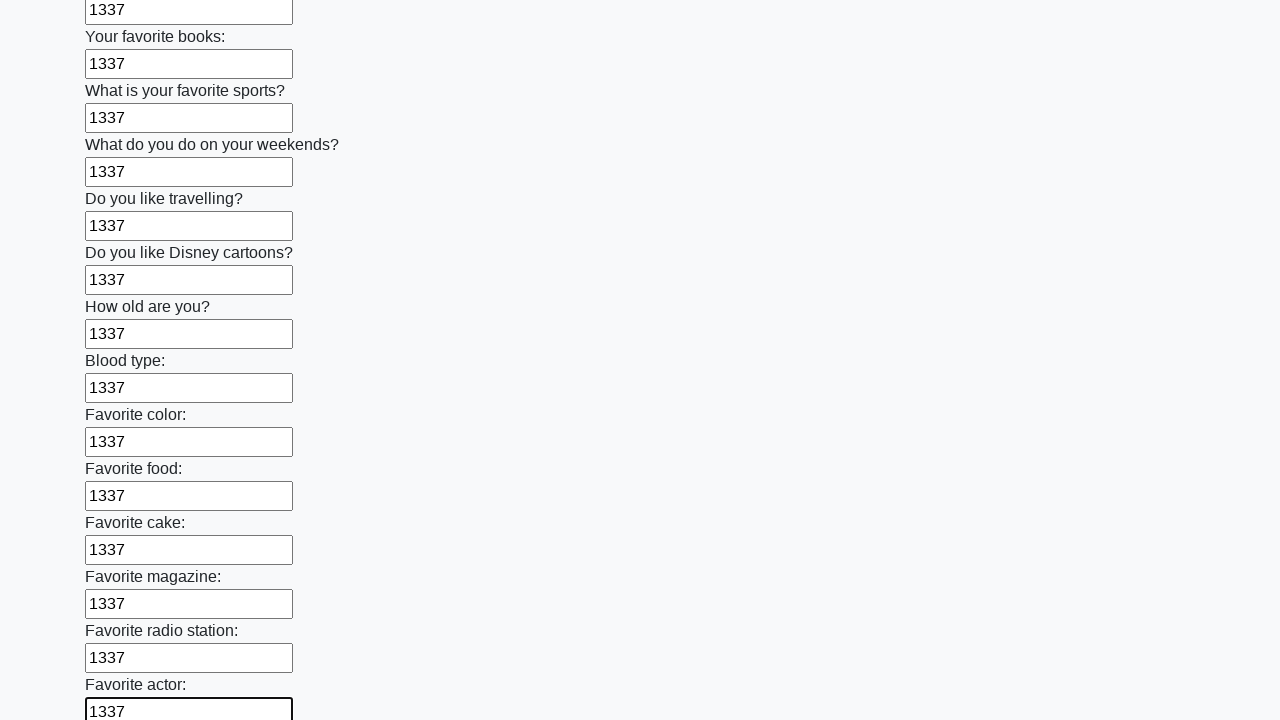

Filled an input field with value '1337' on input >> nth=25
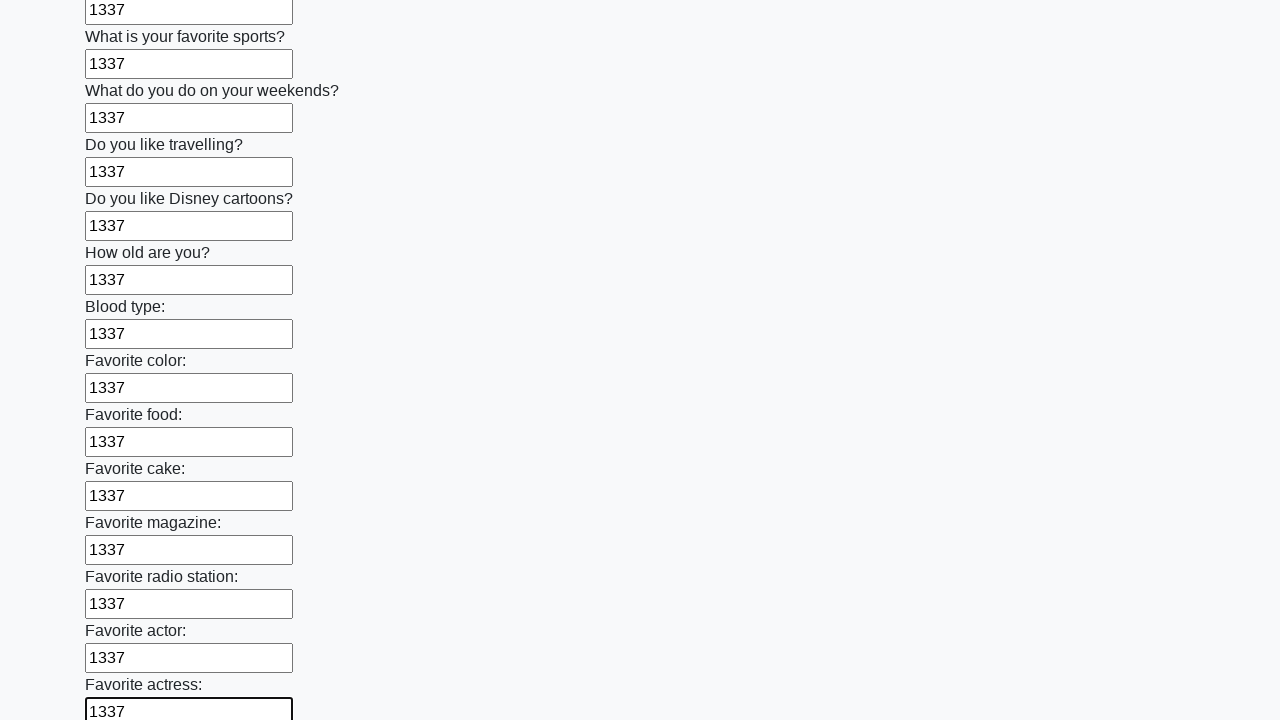

Filled an input field with value '1337' on input >> nth=26
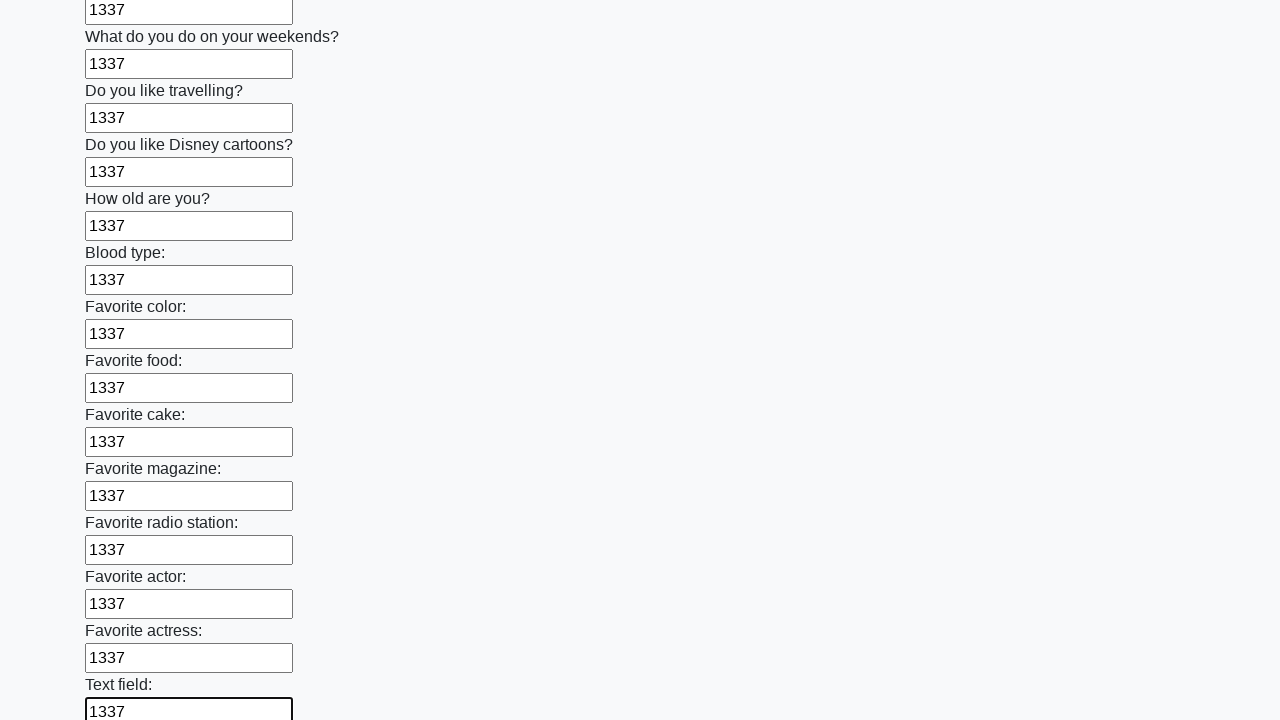

Filled an input field with value '1337' on input >> nth=27
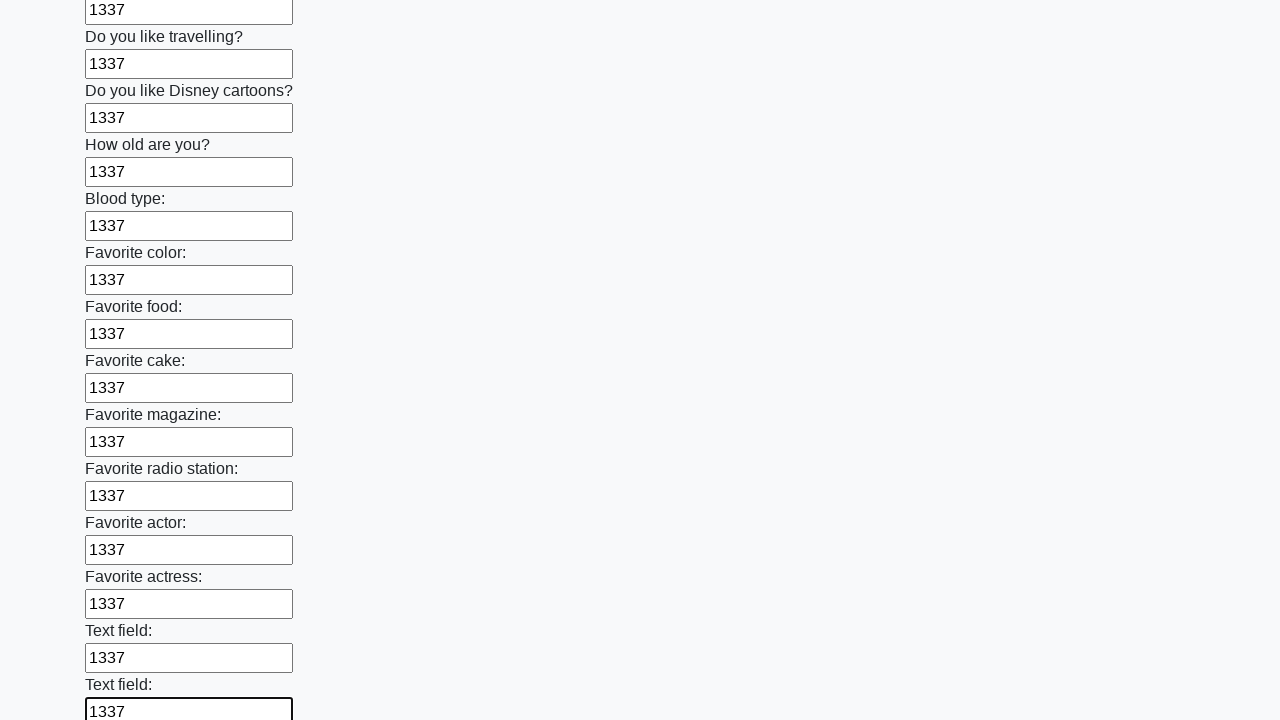

Filled an input field with value '1337' on input >> nth=28
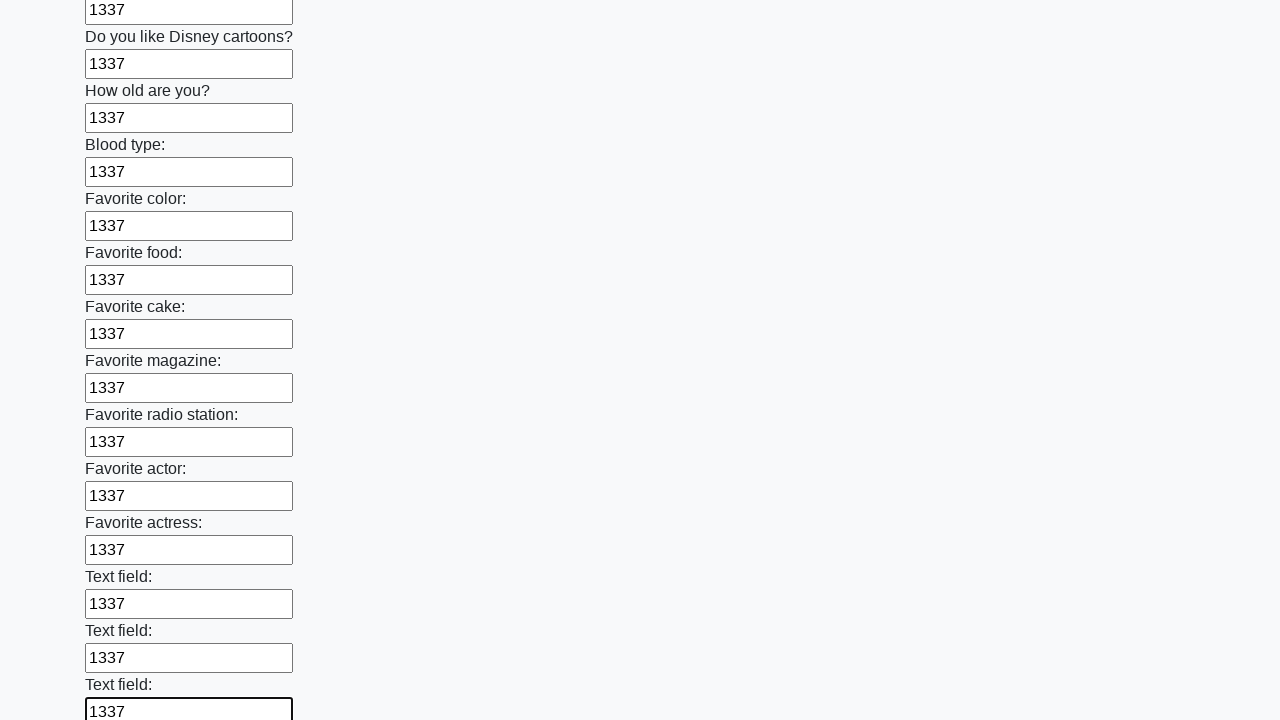

Filled an input field with value '1337' on input >> nth=29
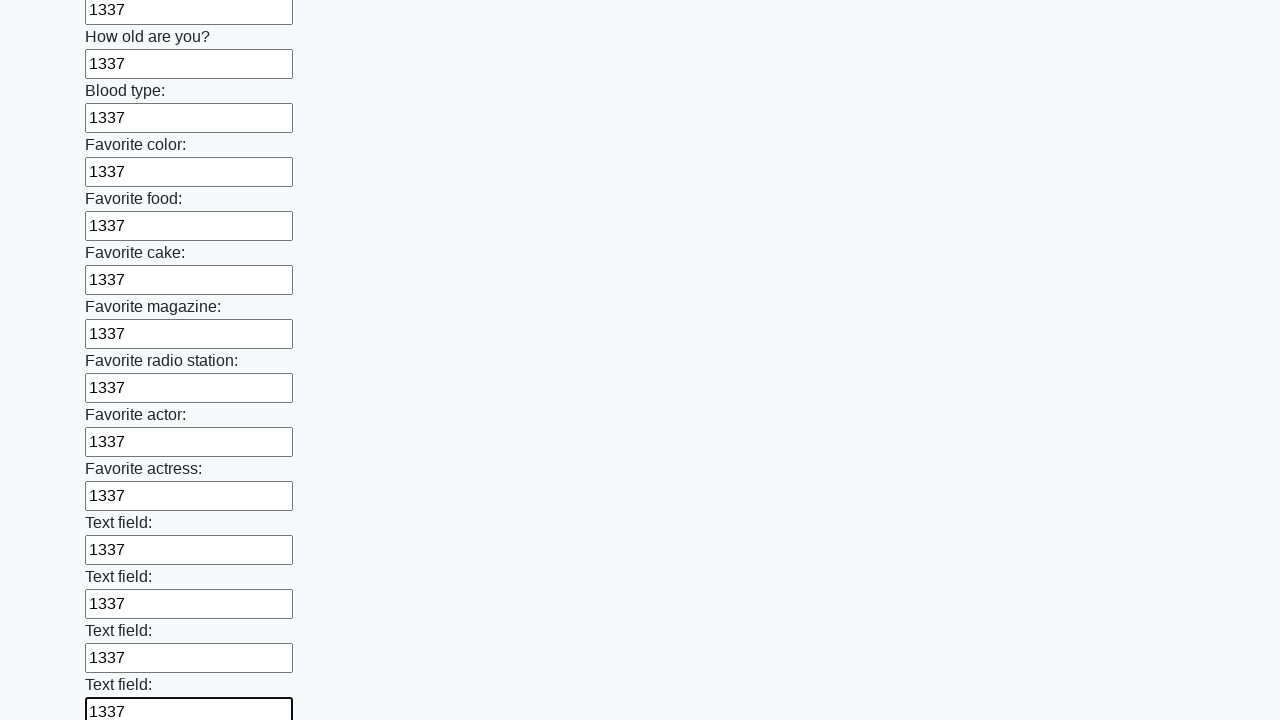

Filled an input field with value '1337' on input >> nth=30
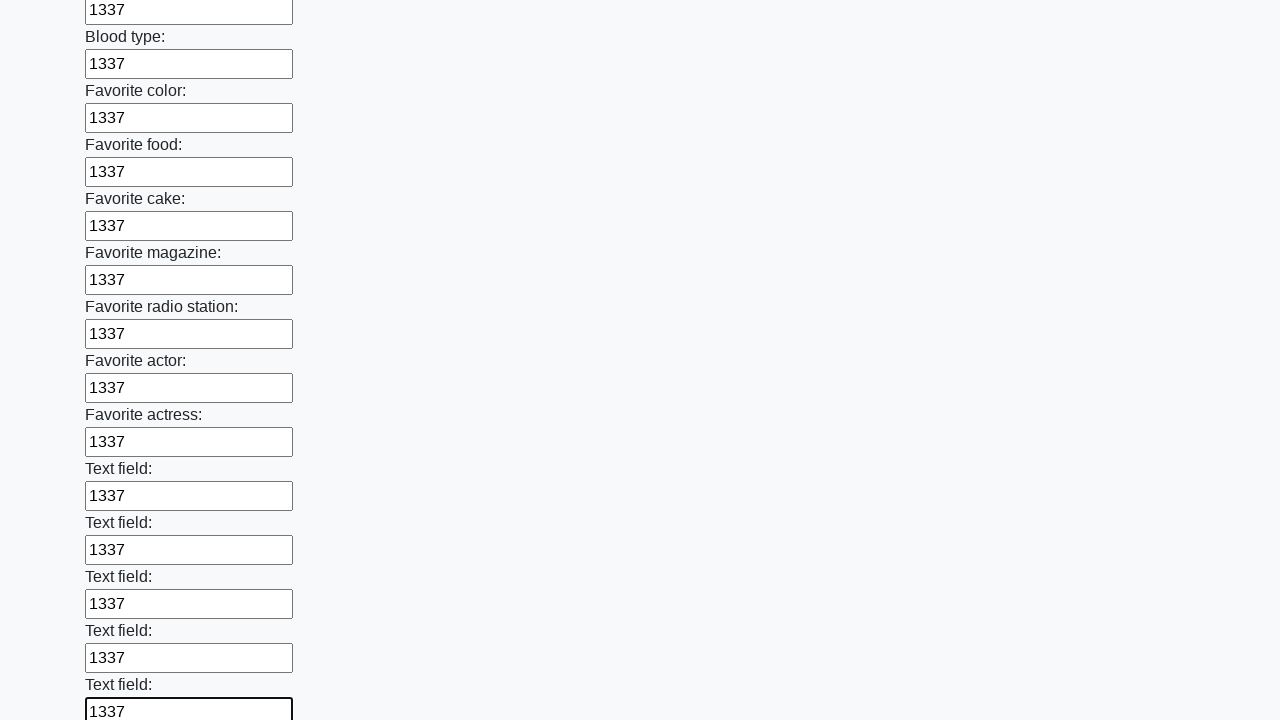

Filled an input field with value '1337' on input >> nth=31
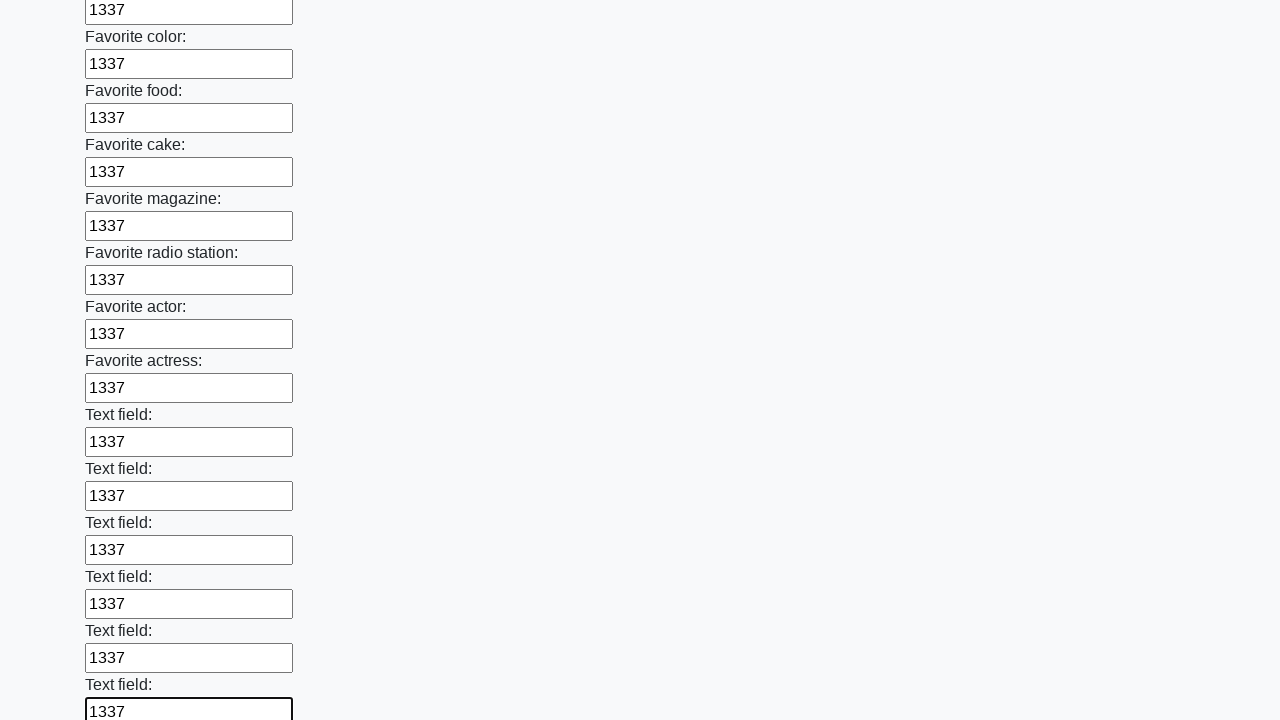

Filled an input field with value '1337' on input >> nth=32
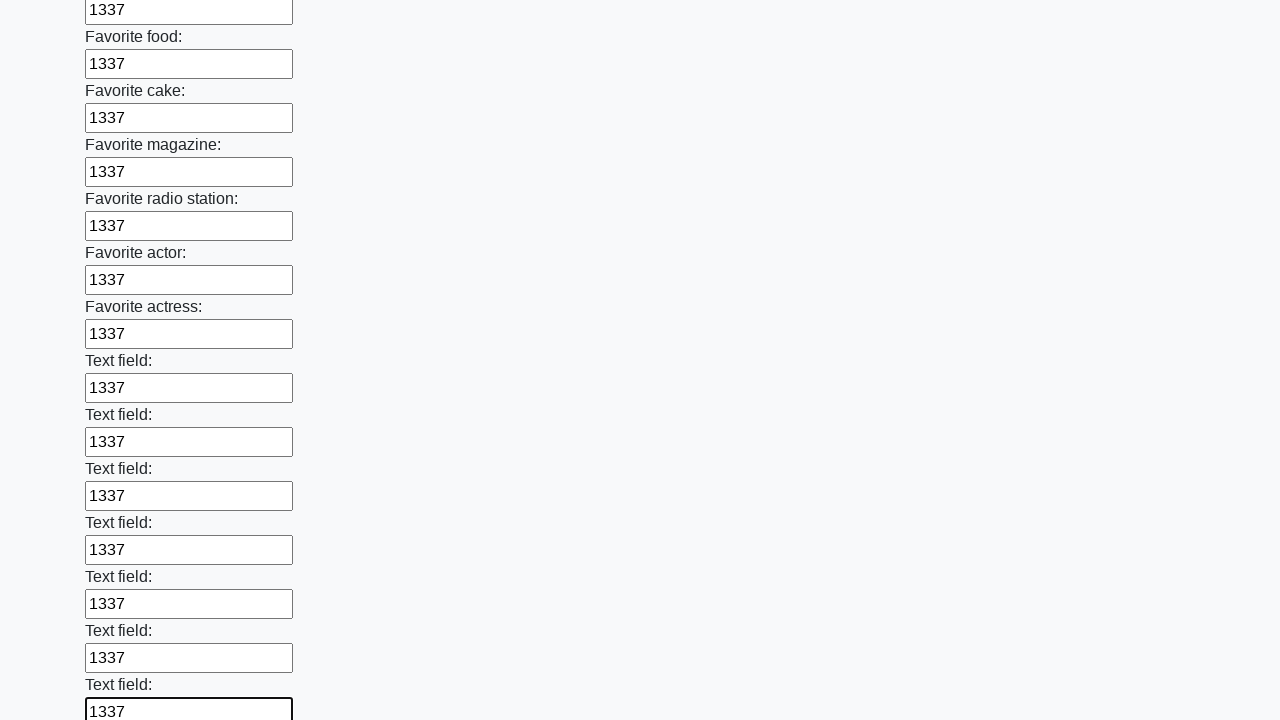

Filled an input field with value '1337' on input >> nth=33
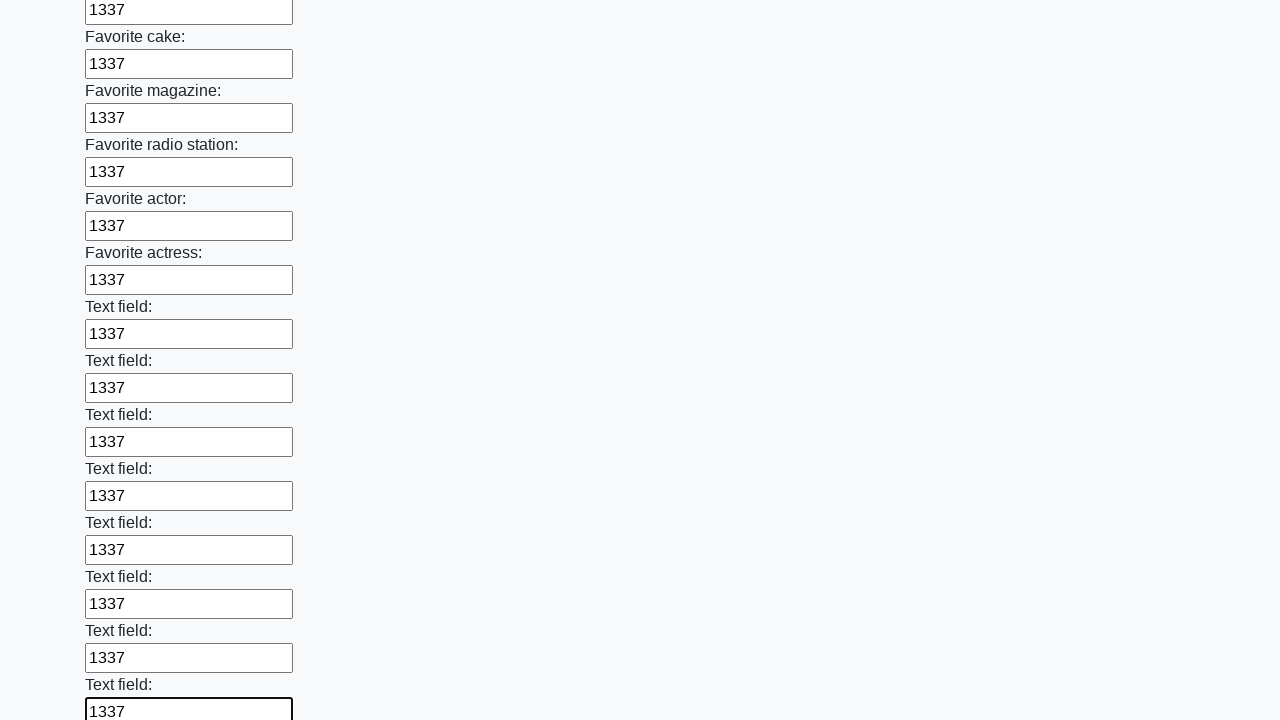

Filled an input field with value '1337' on input >> nth=34
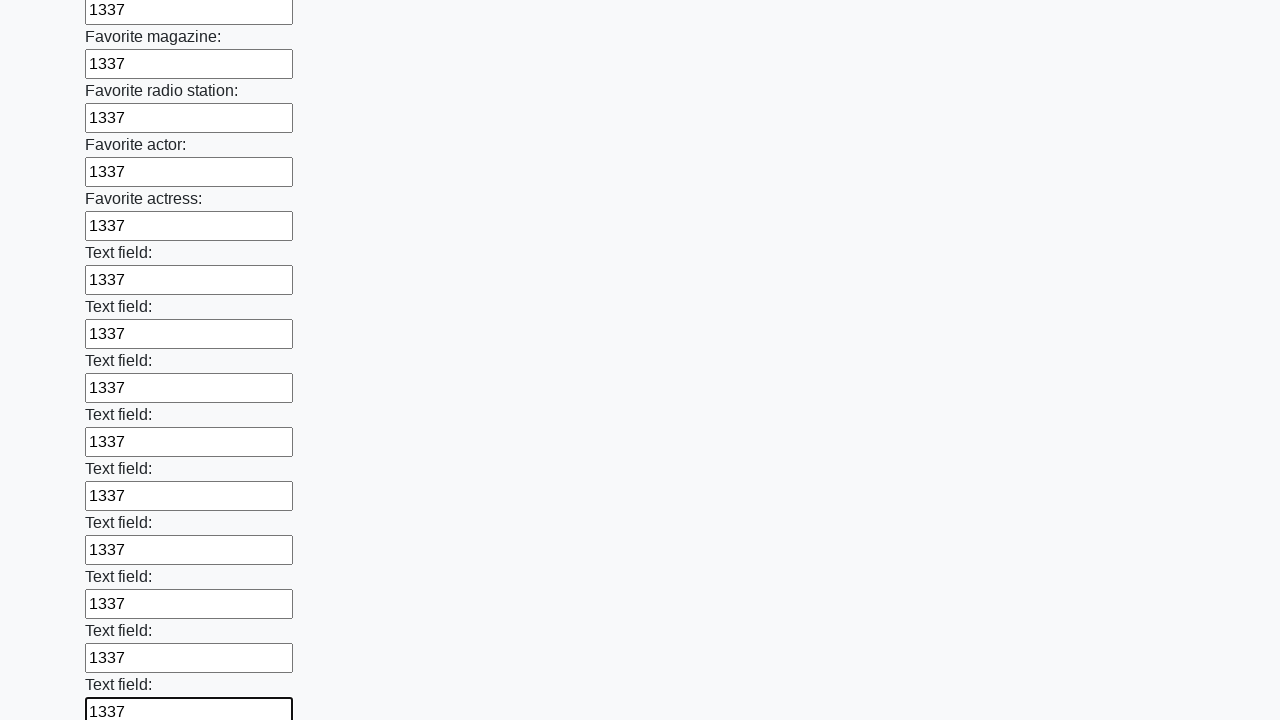

Filled an input field with value '1337' on input >> nth=35
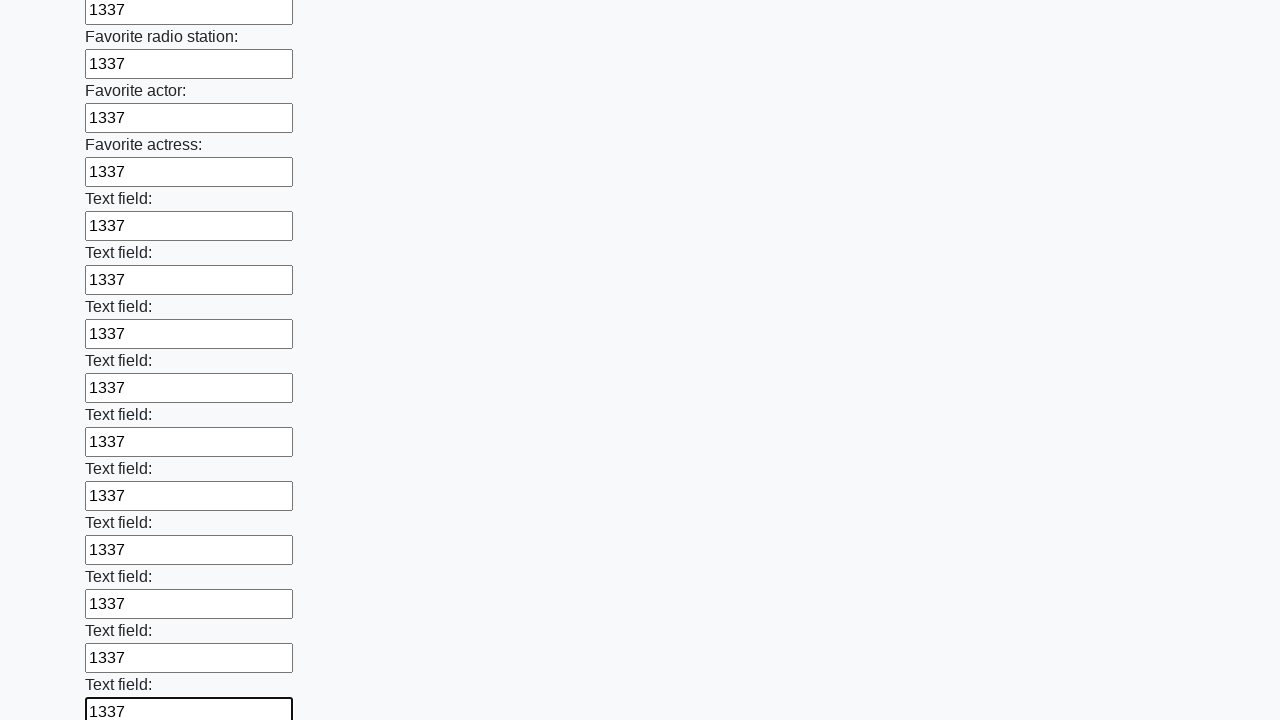

Filled an input field with value '1337' on input >> nth=36
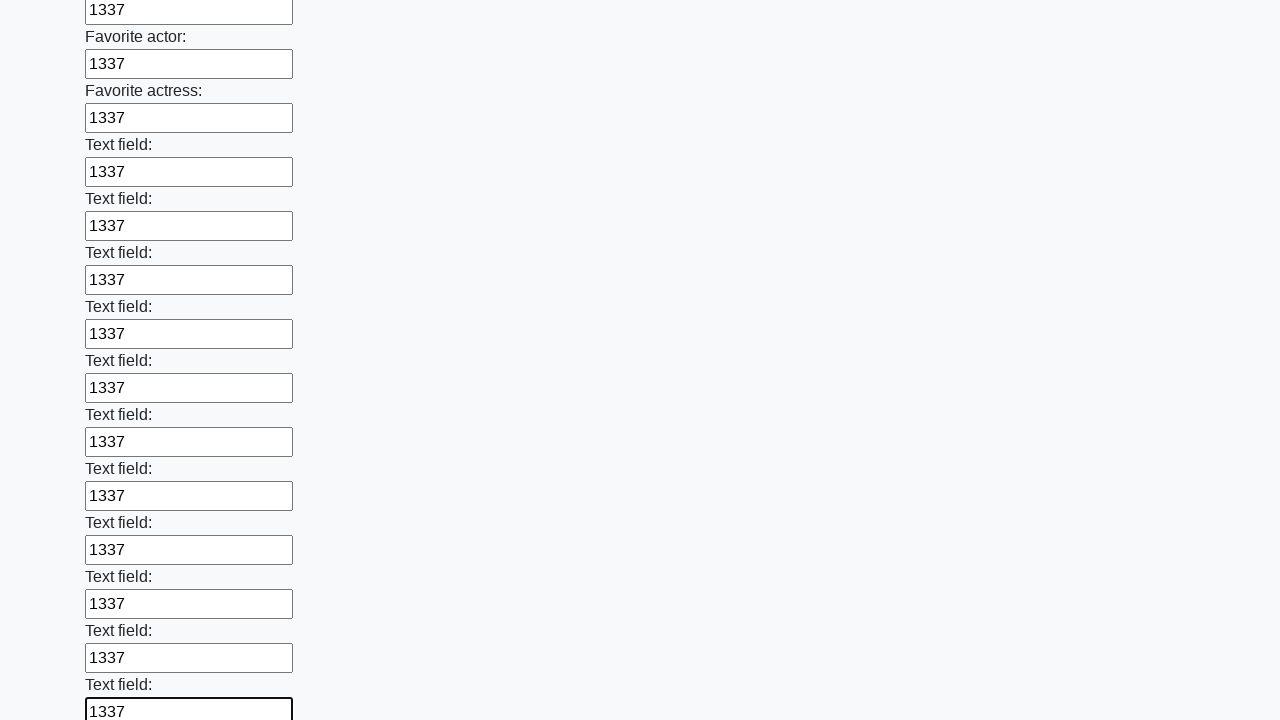

Filled an input field with value '1337' on input >> nth=37
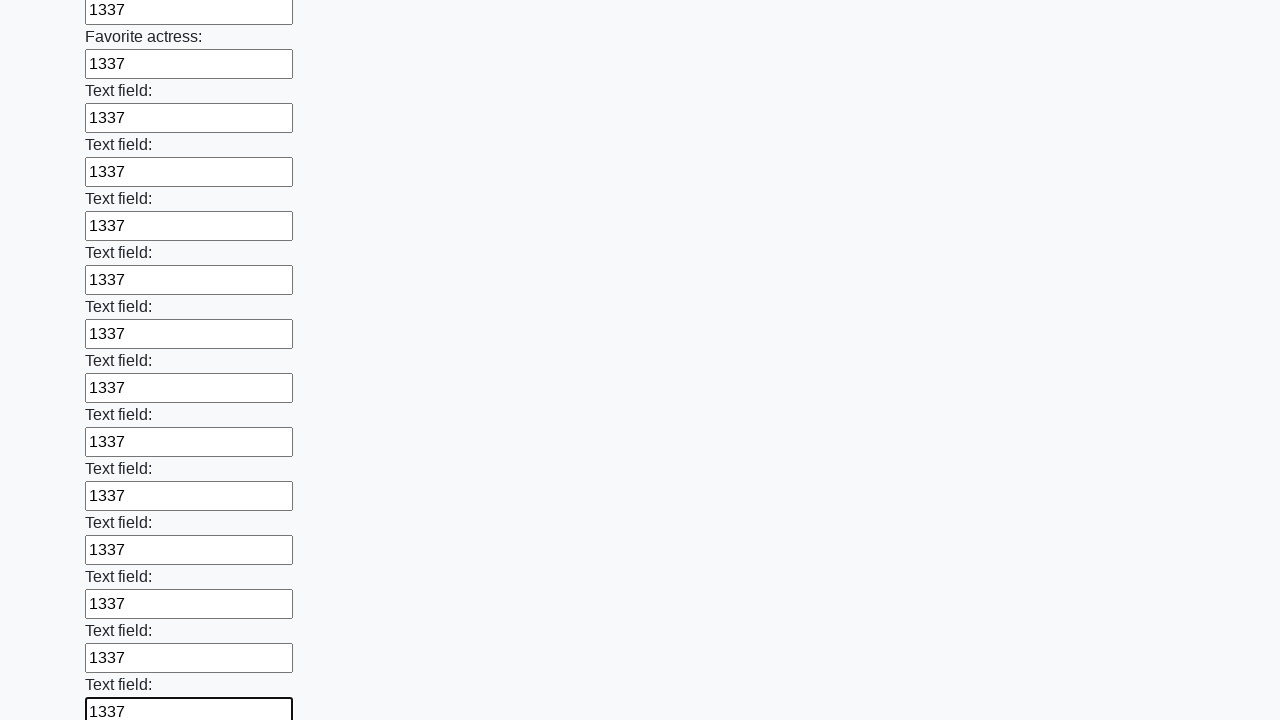

Filled an input field with value '1337' on input >> nth=38
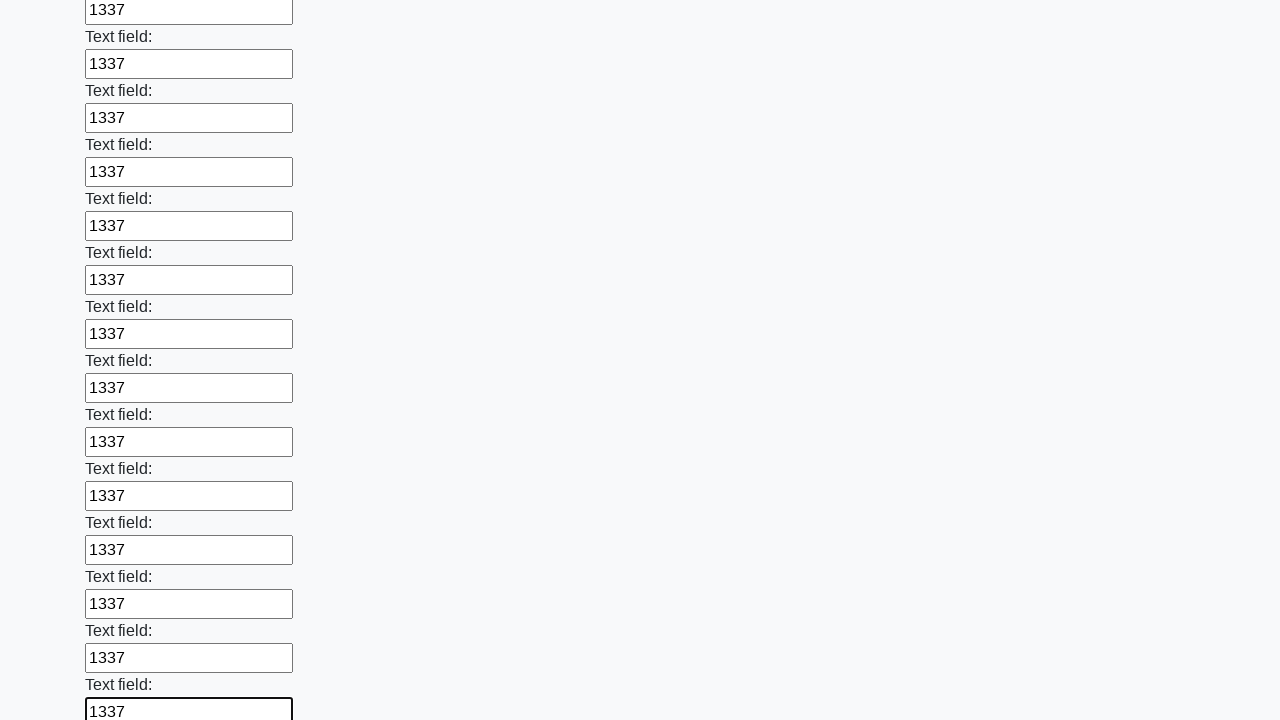

Filled an input field with value '1337' on input >> nth=39
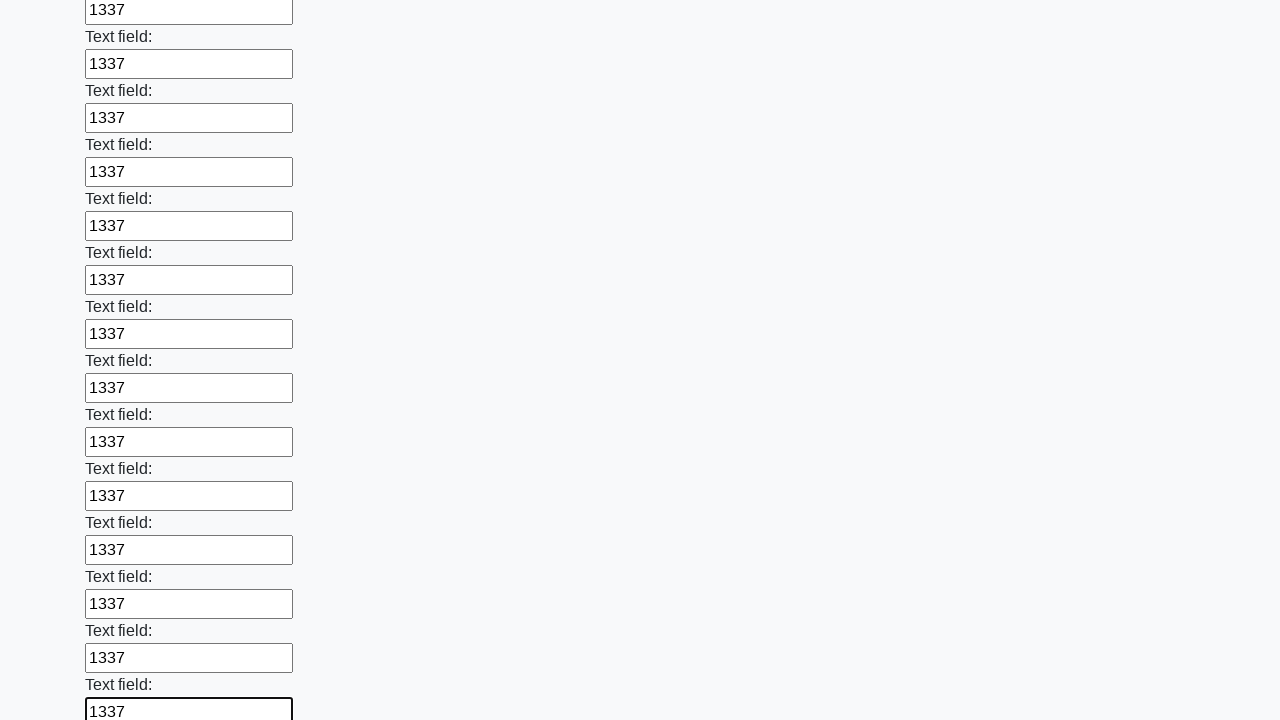

Filled an input field with value '1337' on input >> nth=40
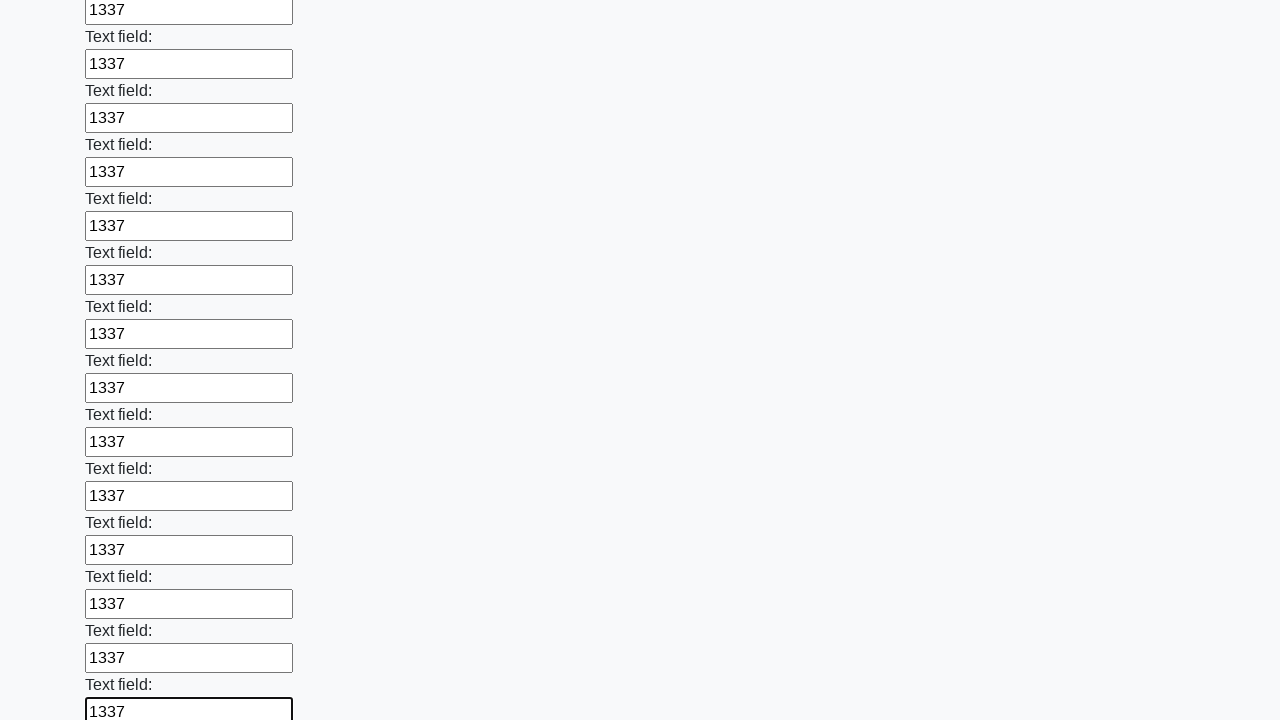

Filled an input field with value '1337' on input >> nth=41
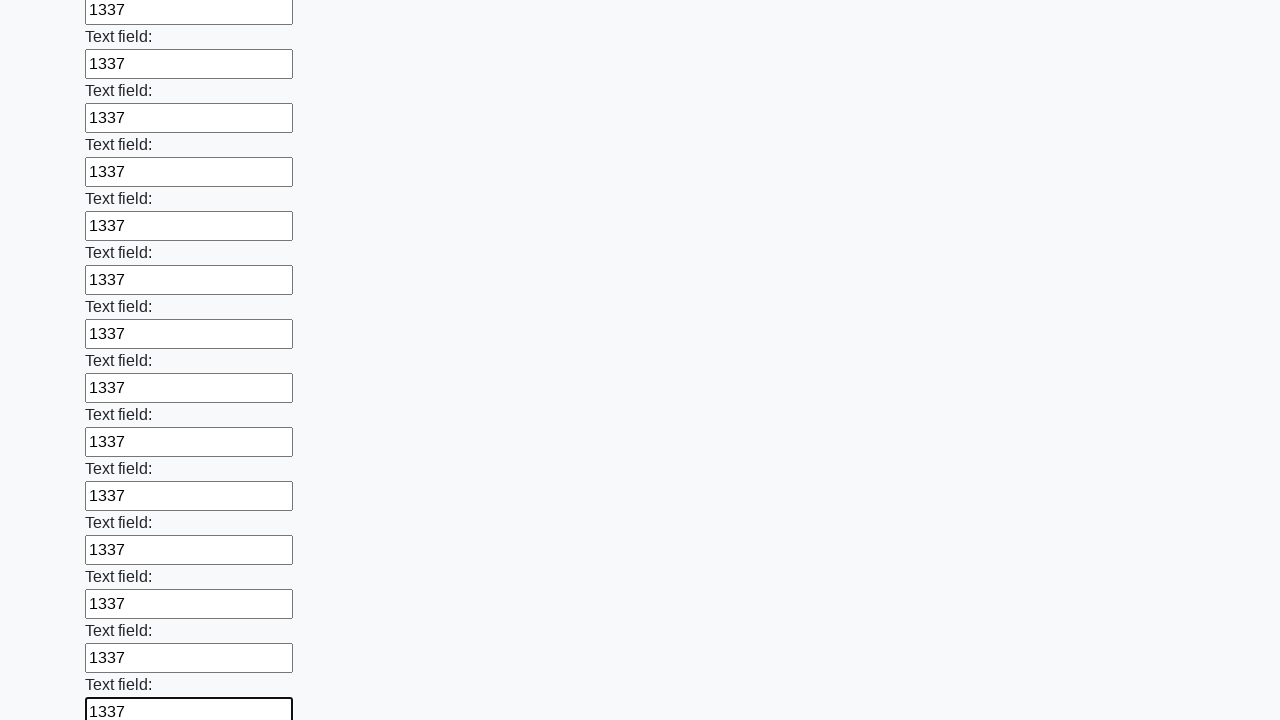

Filled an input field with value '1337' on input >> nth=42
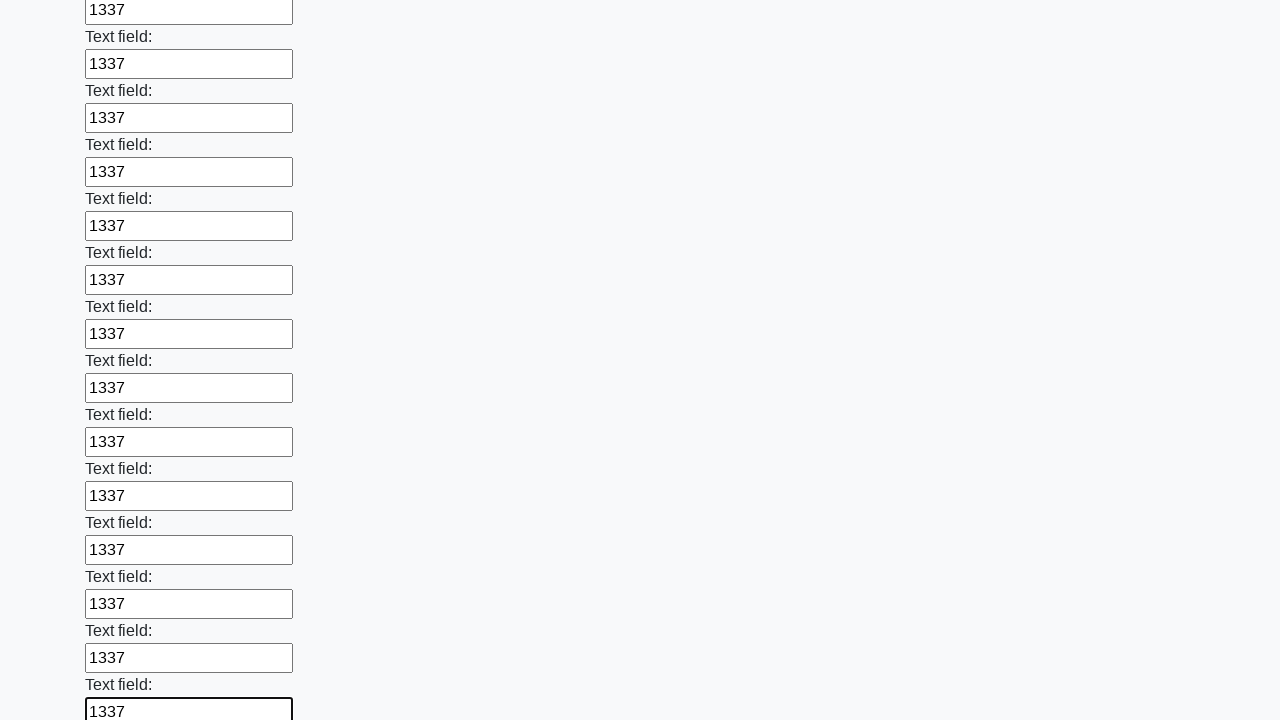

Filled an input field with value '1337' on input >> nth=43
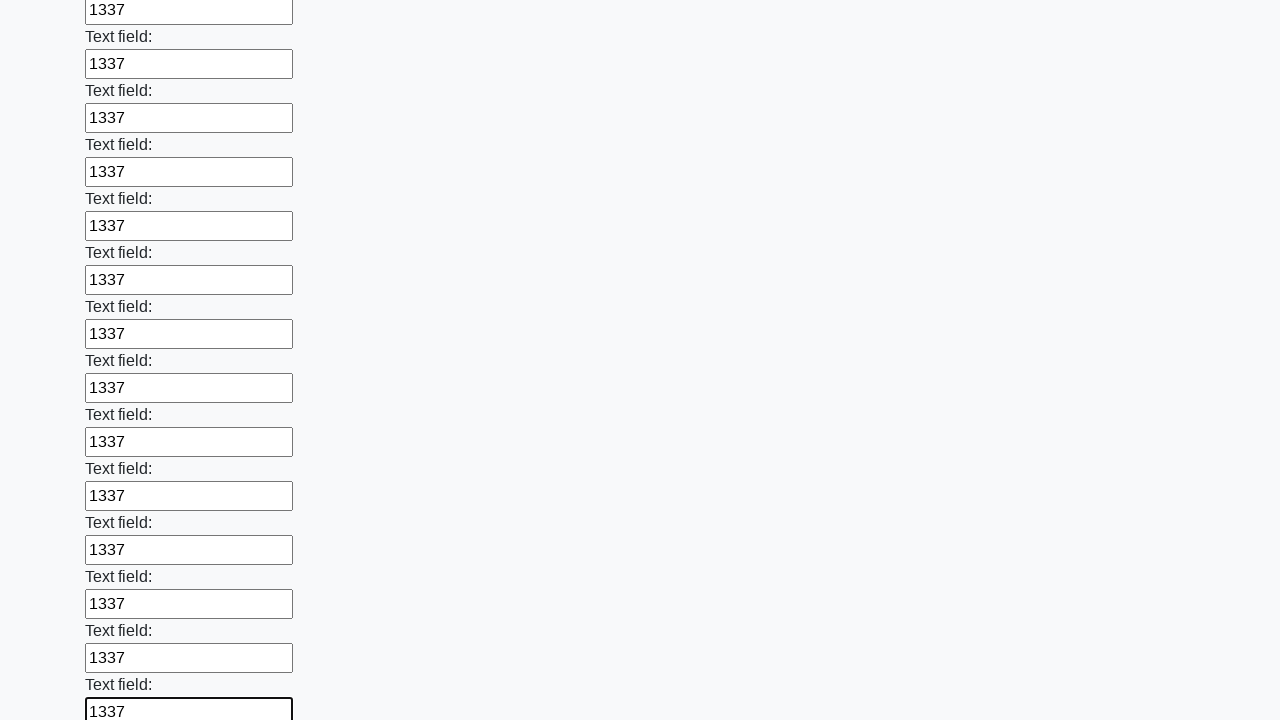

Filled an input field with value '1337' on input >> nth=44
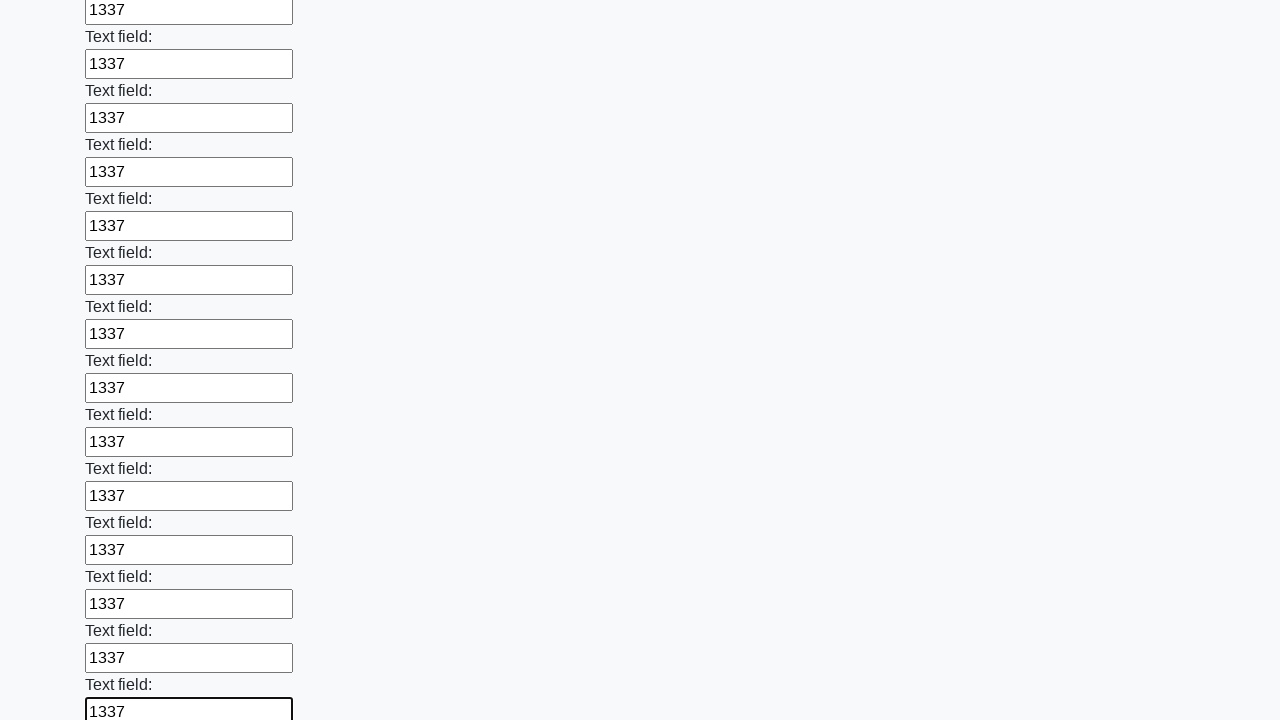

Filled an input field with value '1337' on input >> nth=45
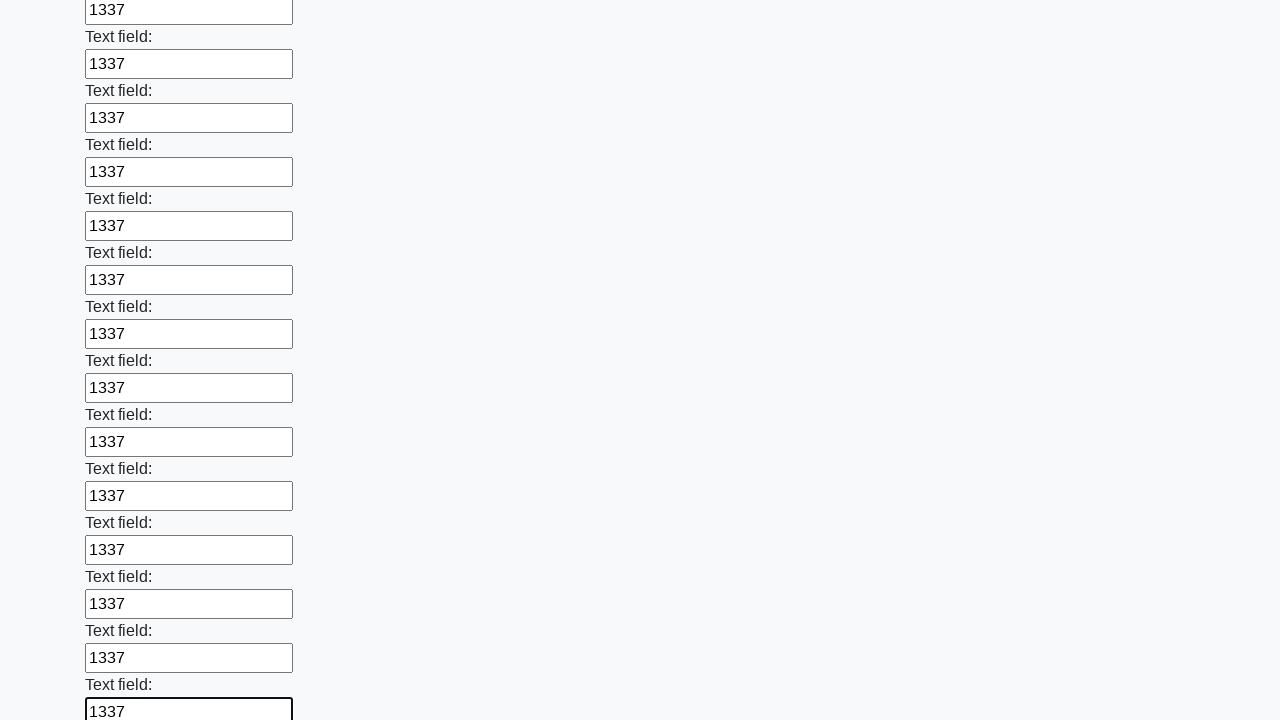

Filled an input field with value '1337' on input >> nth=46
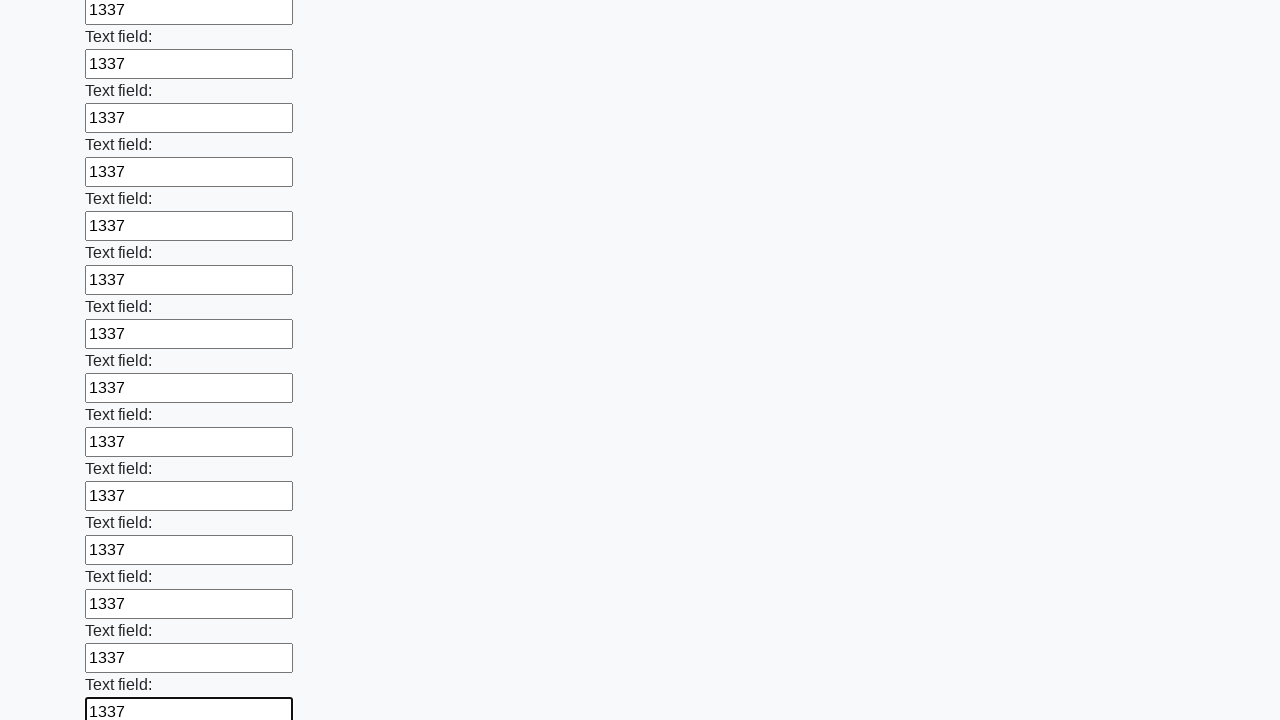

Filled an input field with value '1337' on input >> nth=47
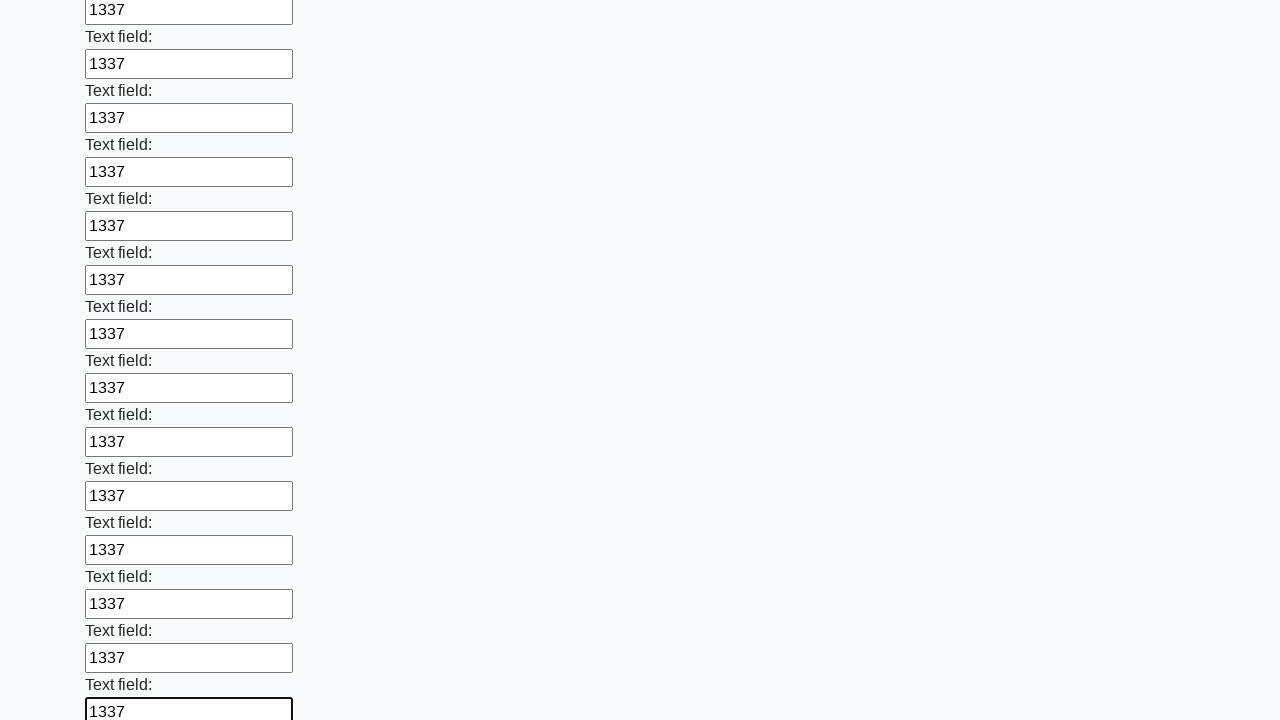

Filled an input field with value '1337' on input >> nth=48
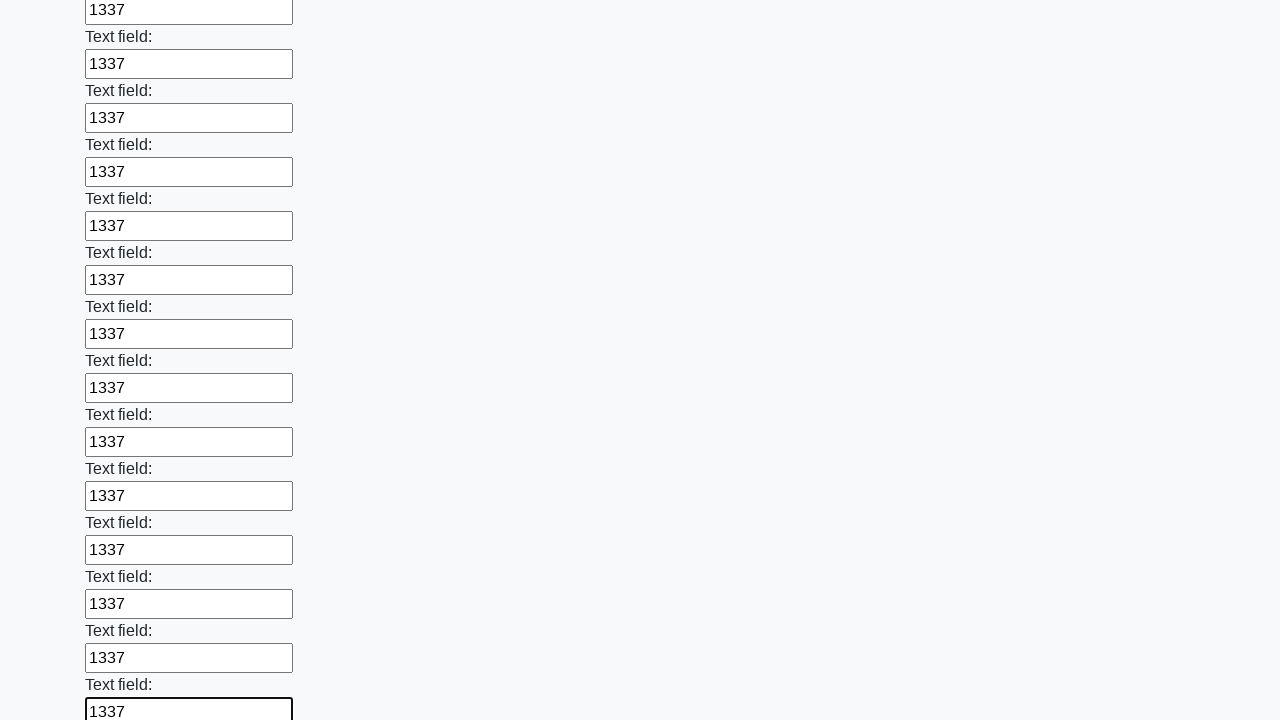

Filled an input field with value '1337' on input >> nth=49
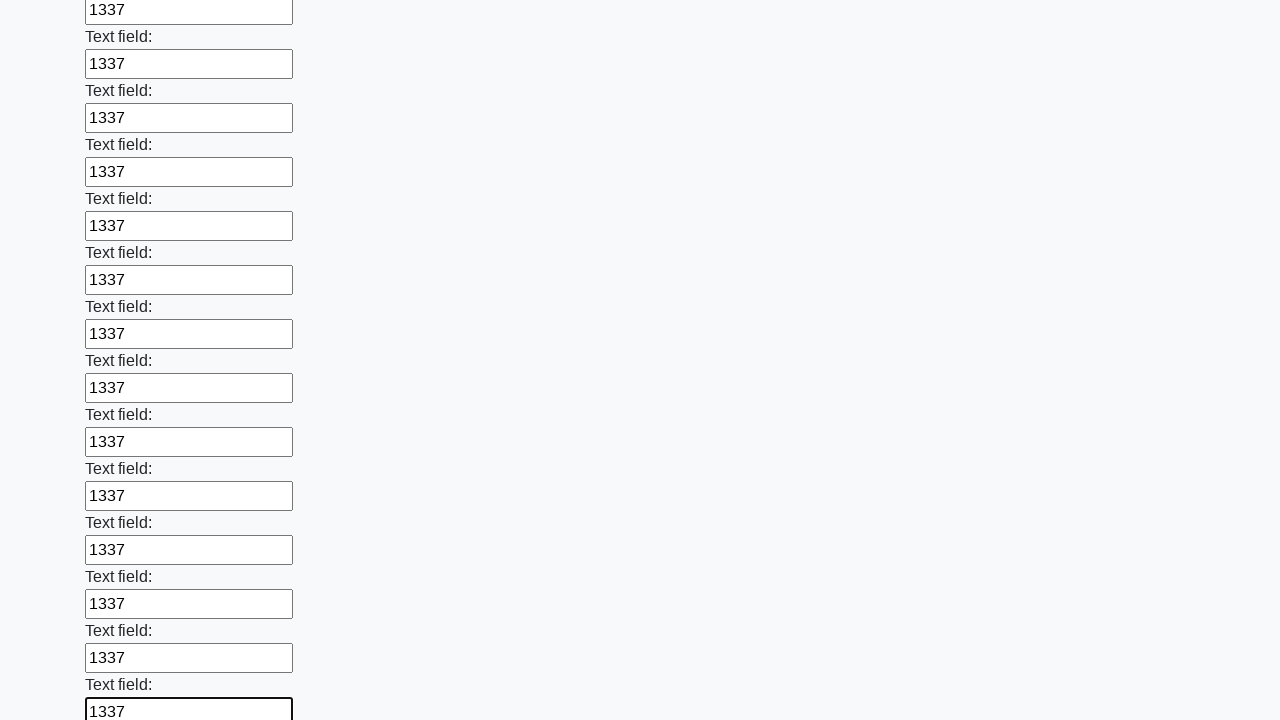

Filled an input field with value '1337' on input >> nth=50
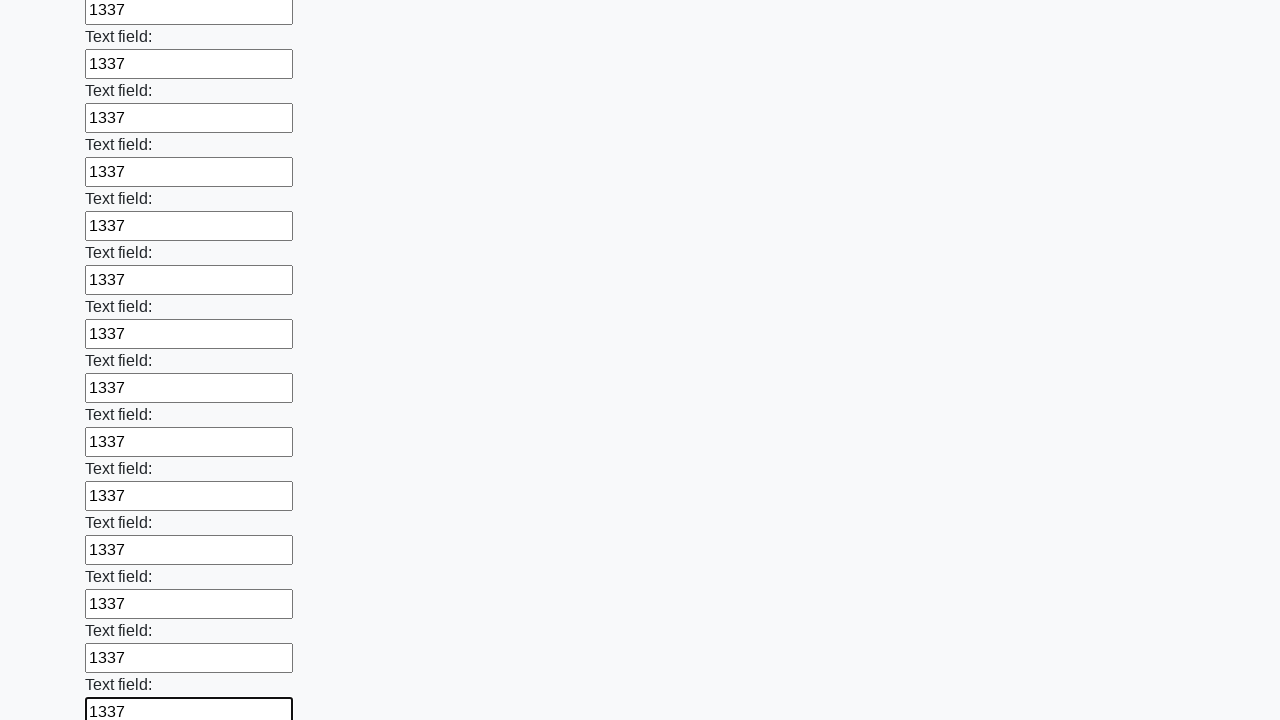

Filled an input field with value '1337' on input >> nth=51
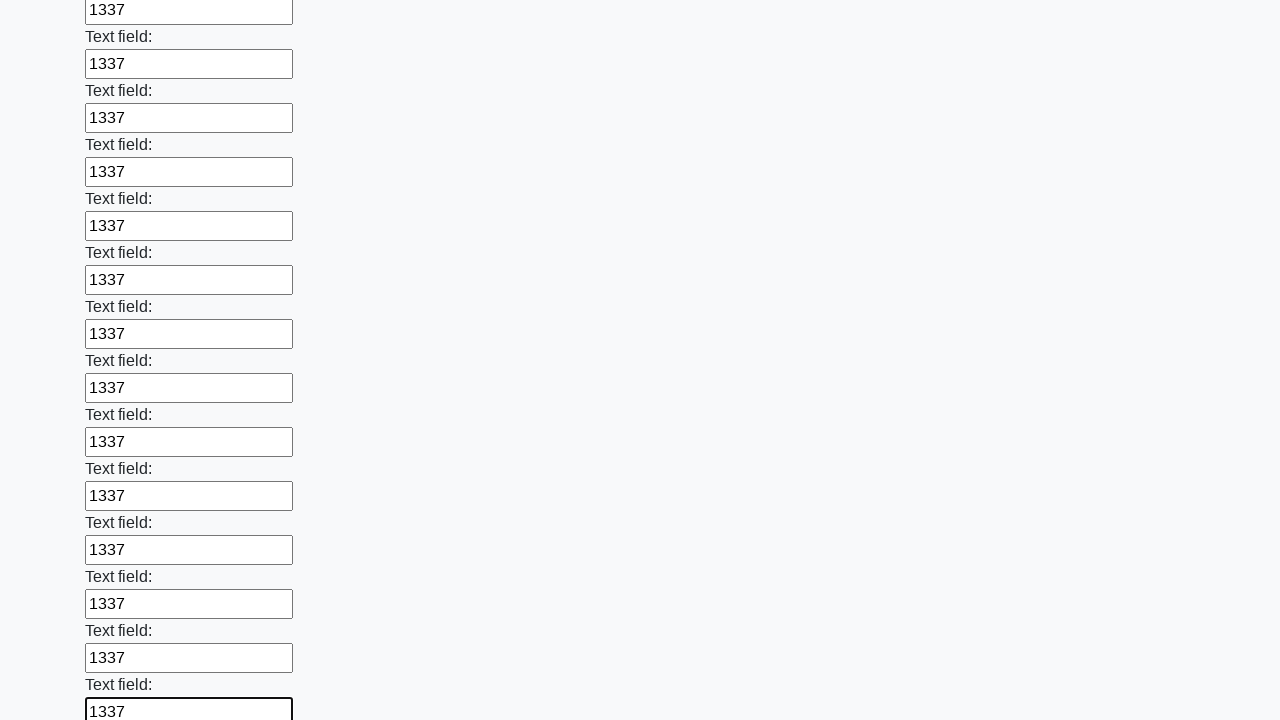

Filled an input field with value '1337' on input >> nth=52
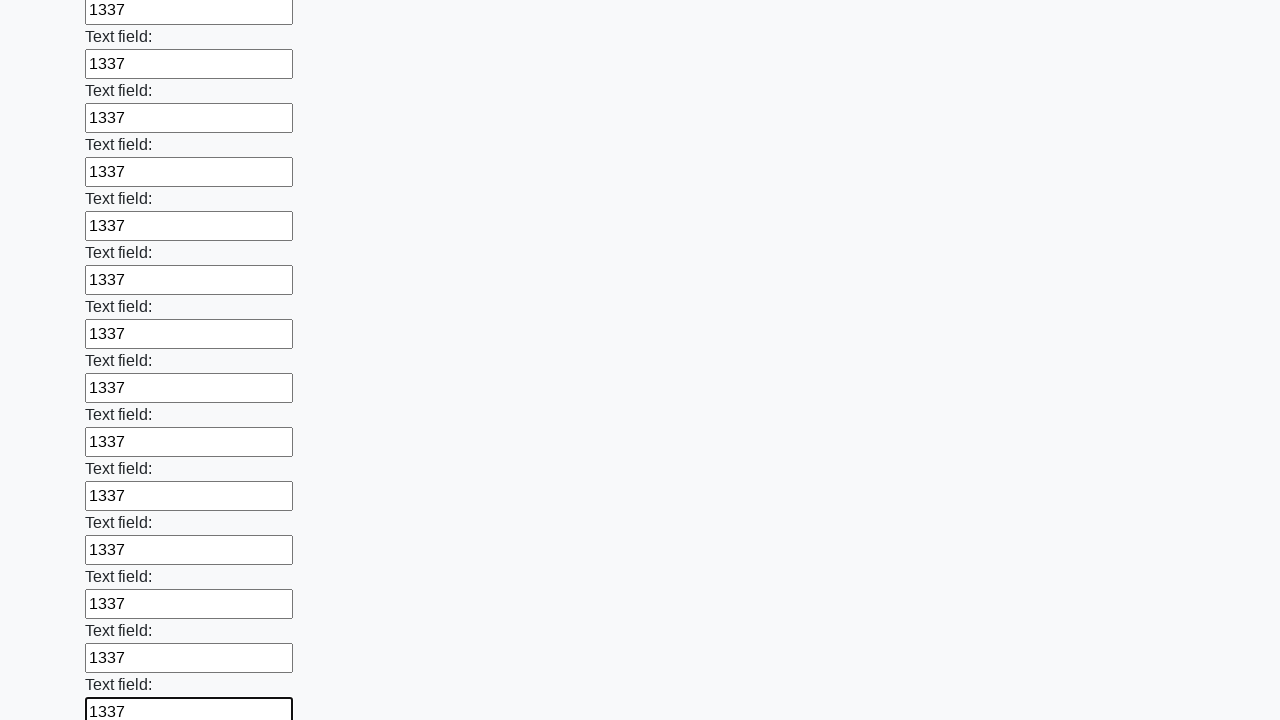

Filled an input field with value '1337' on input >> nth=53
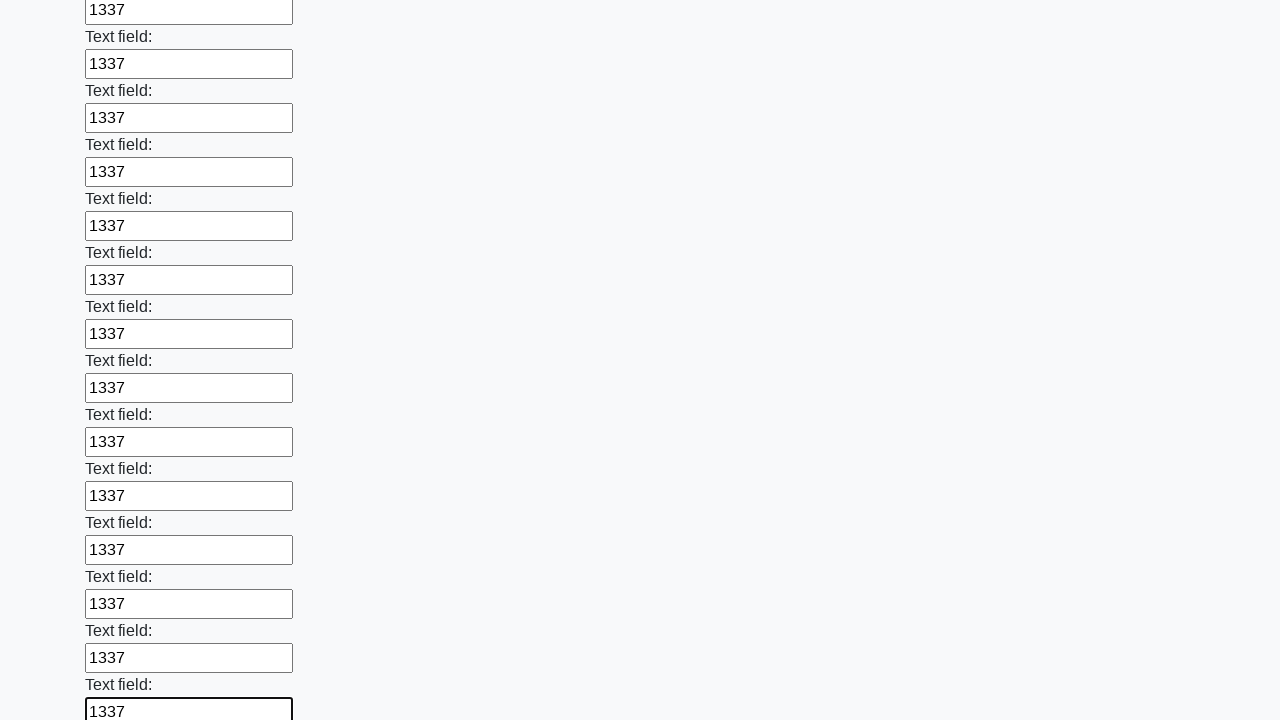

Filled an input field with value '1337' on input >> nth=54
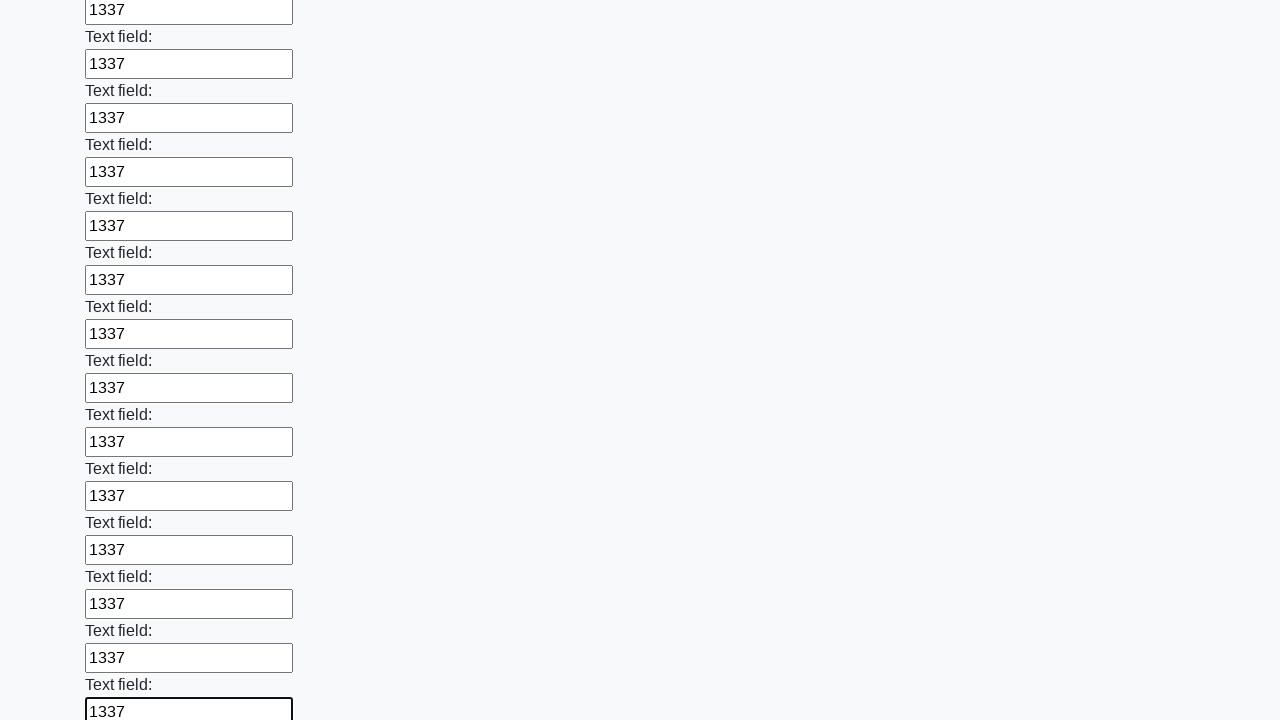

Filled an input field with value '1337' on input >> nth=55
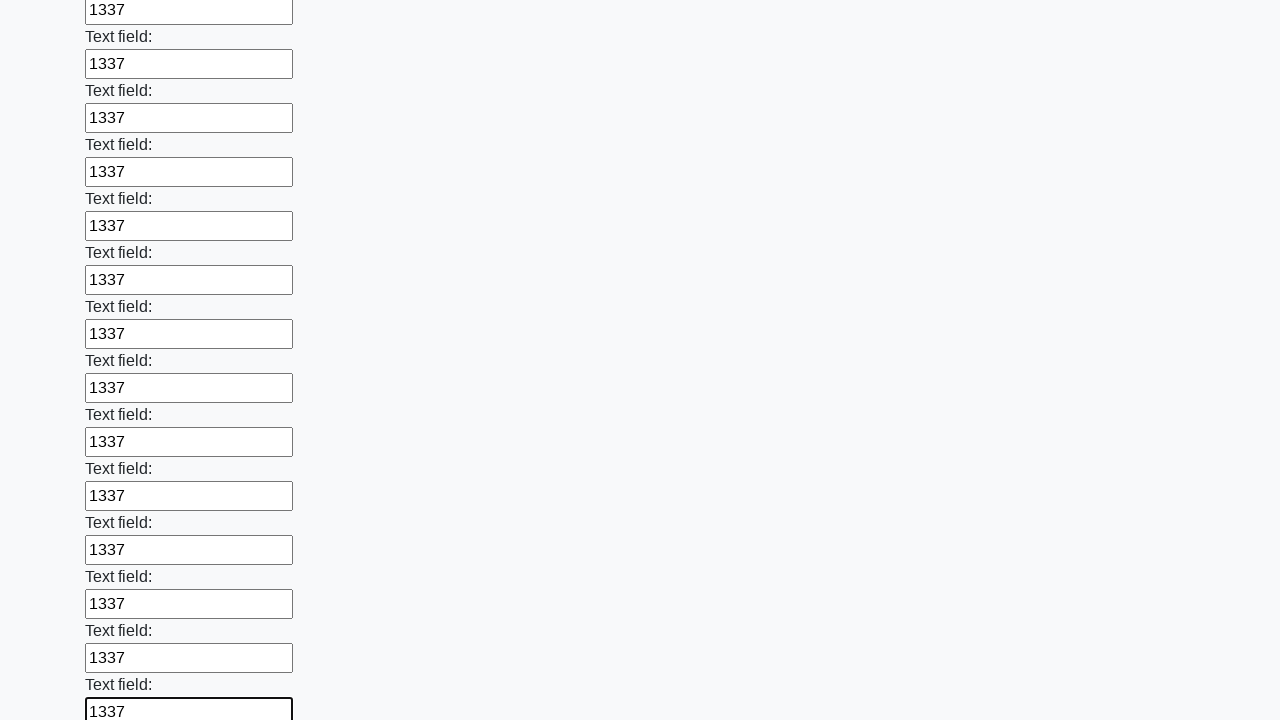

Filled an input field with value '1337' on input >> nth=56
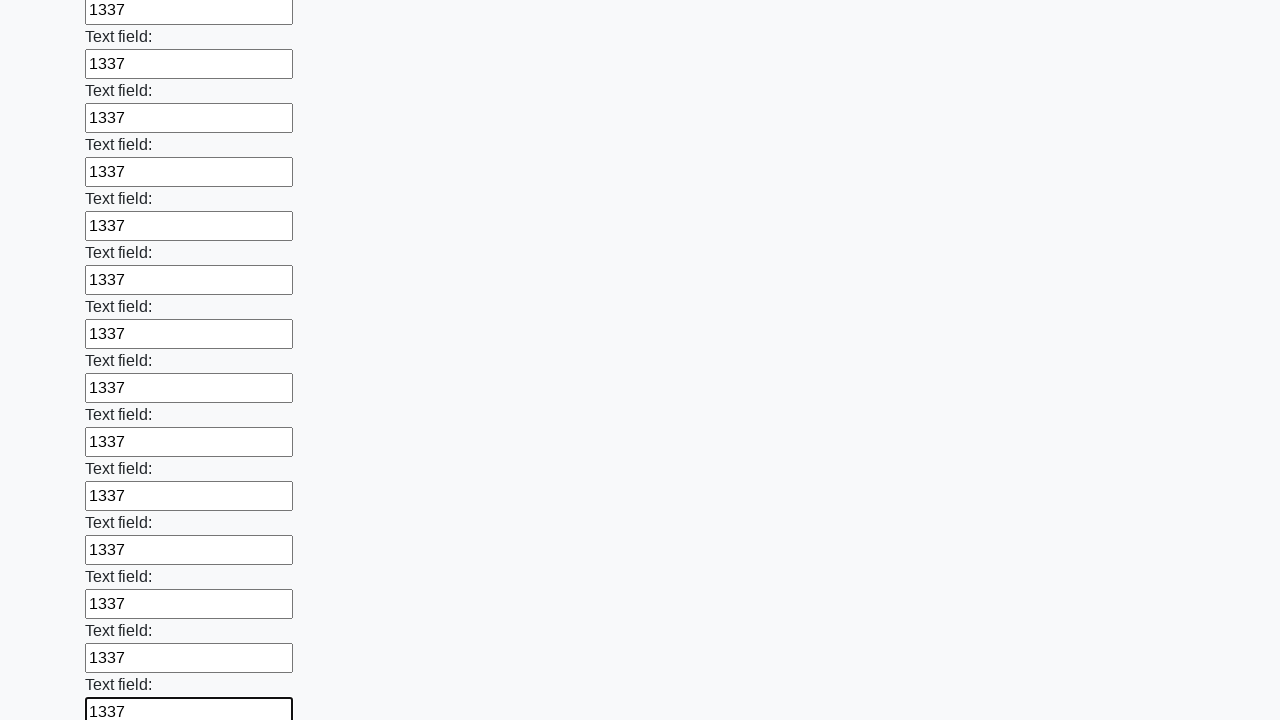

Filled an input field with value '1337' on input >> nth=57
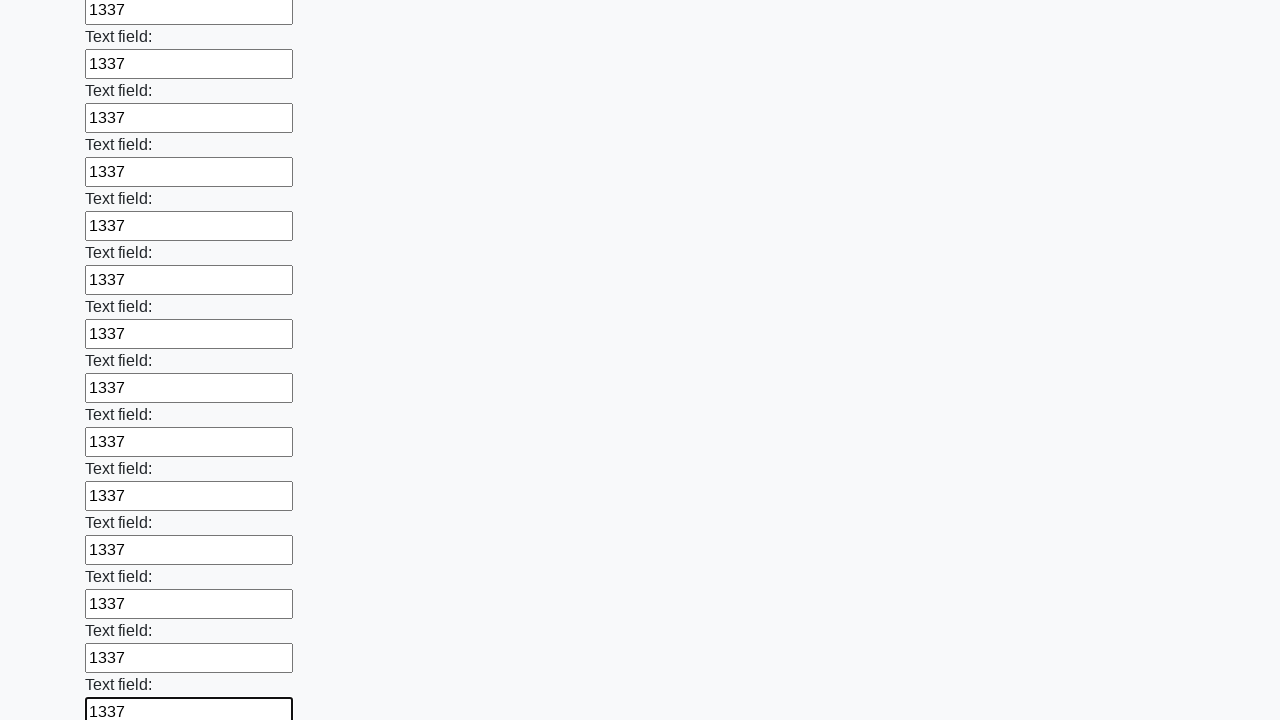

Filled an input field with value '1337' on input >> nth=58
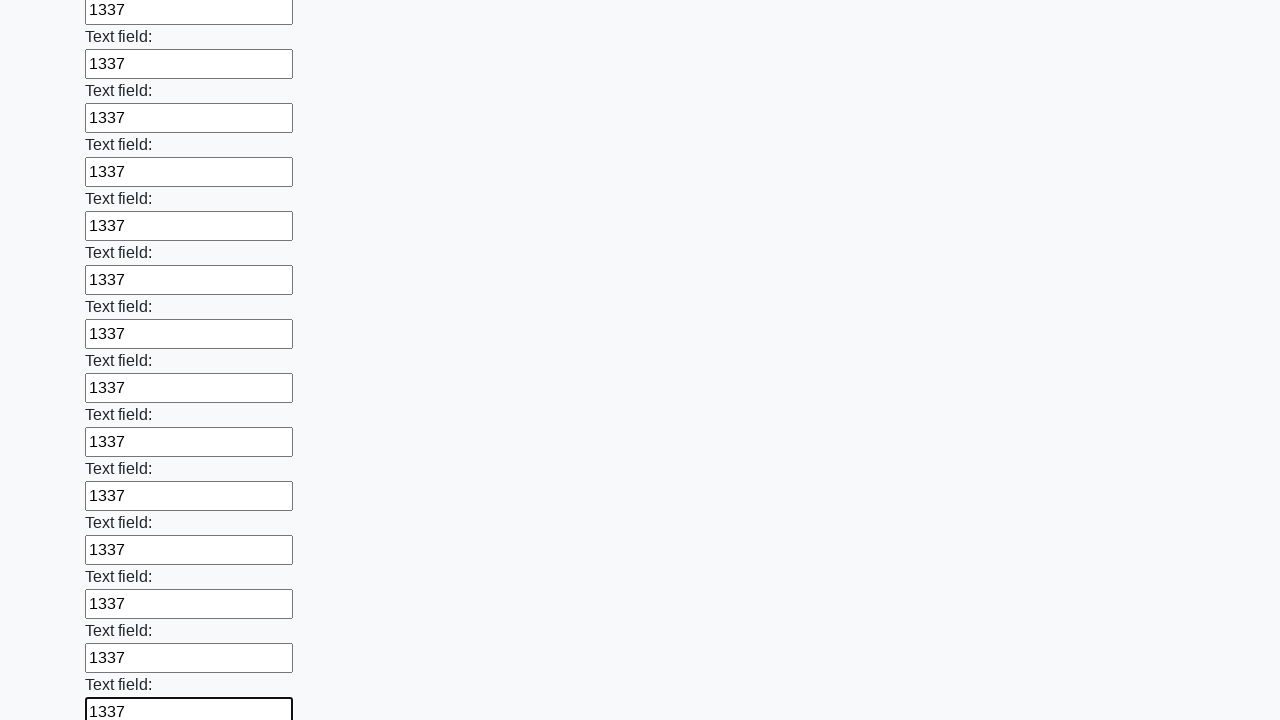

Filled an input field with value '1337' on input >> nth=59
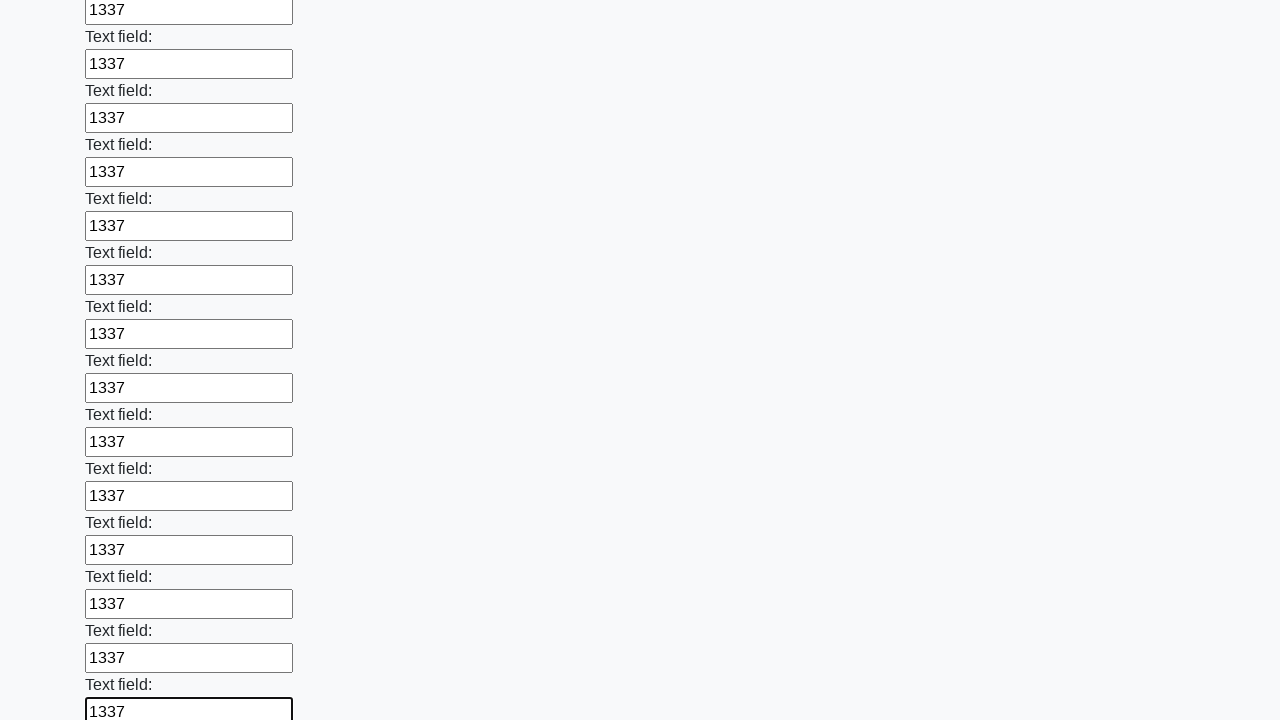

Filled an input field with value '1337' on input >> nth=60
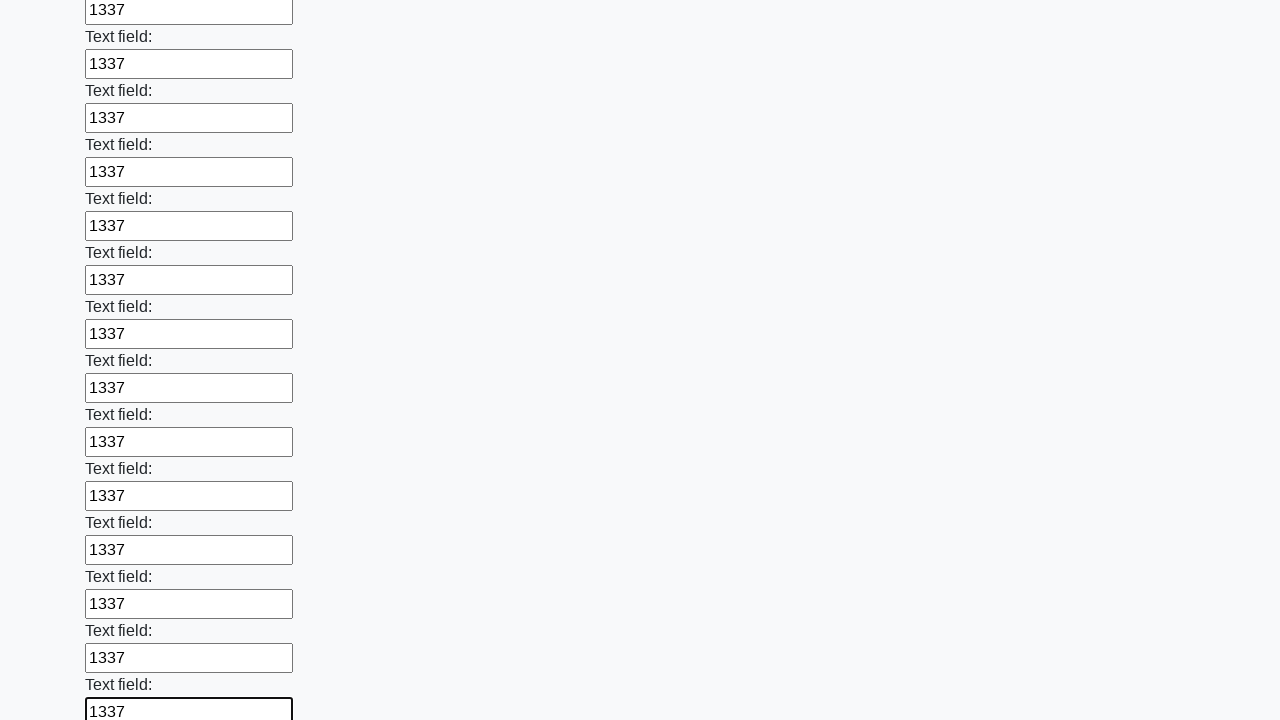

Filled an input field with value '1337' on input >> nth=61
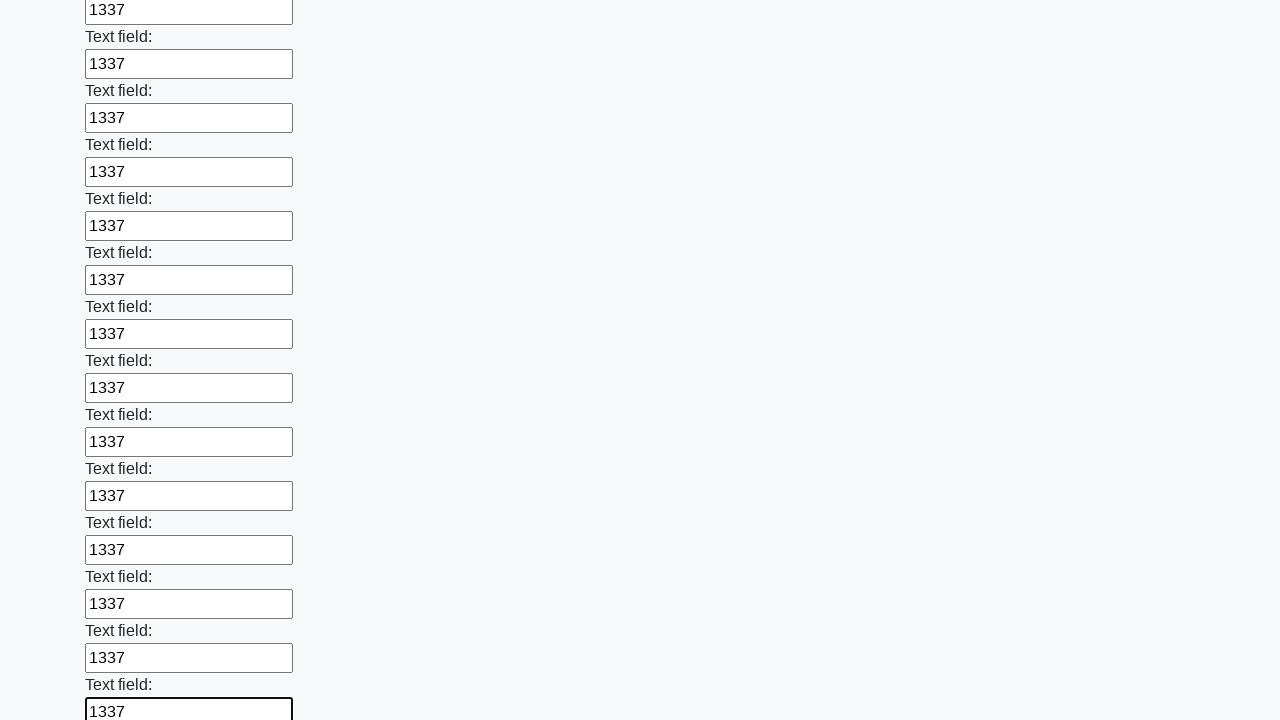

Filled an input field with value '1337' on input >> nth=62
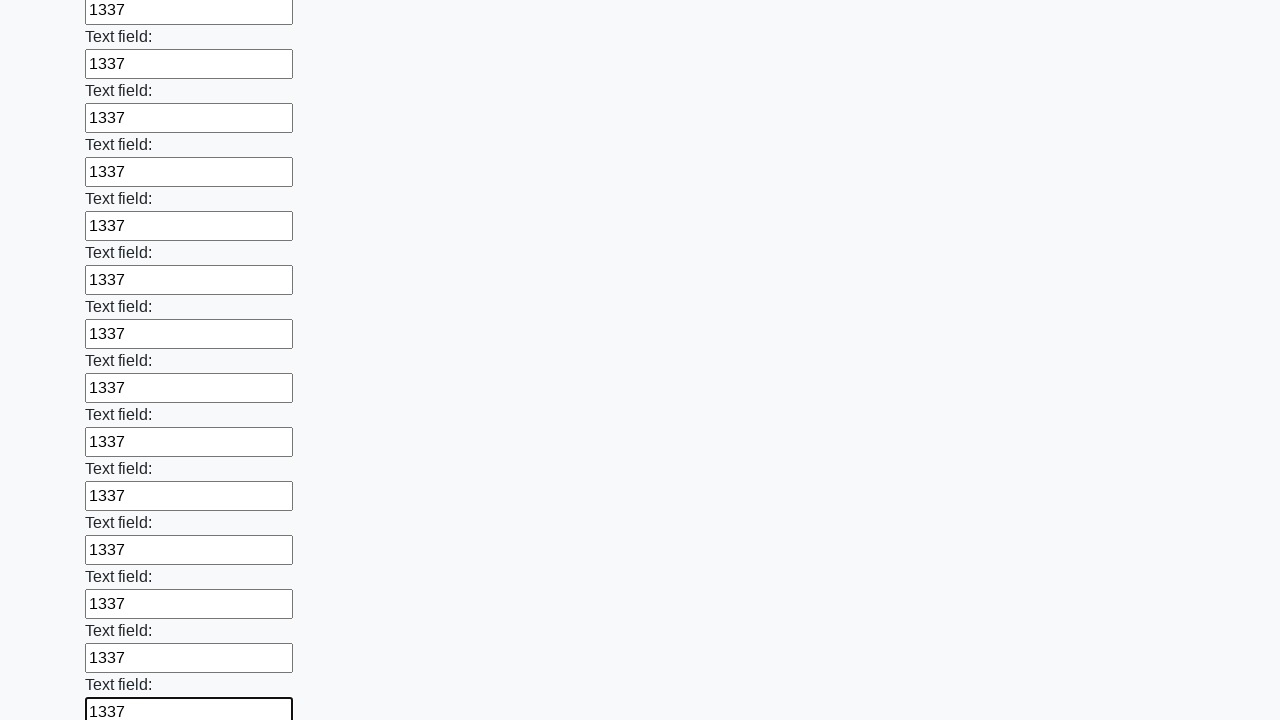

Filled an input field with value '1337' on input >> nth=63
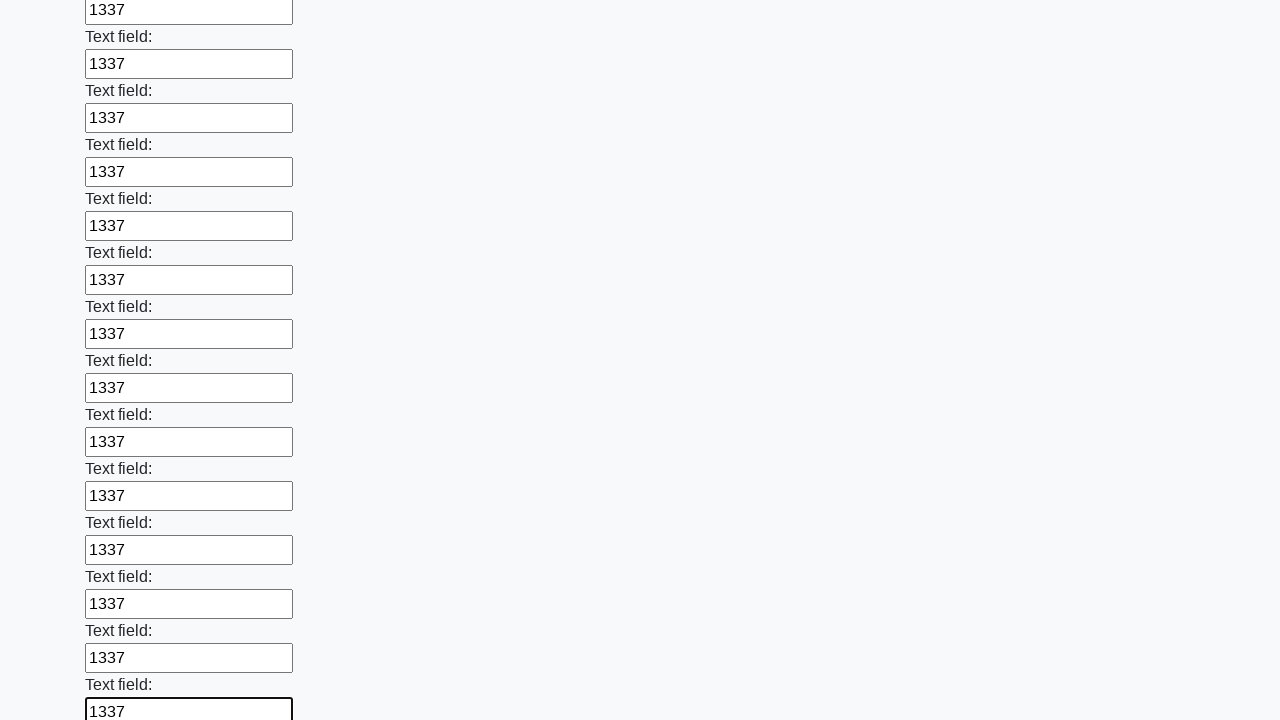

Filled an input field with value '1337' on input >> nth=64
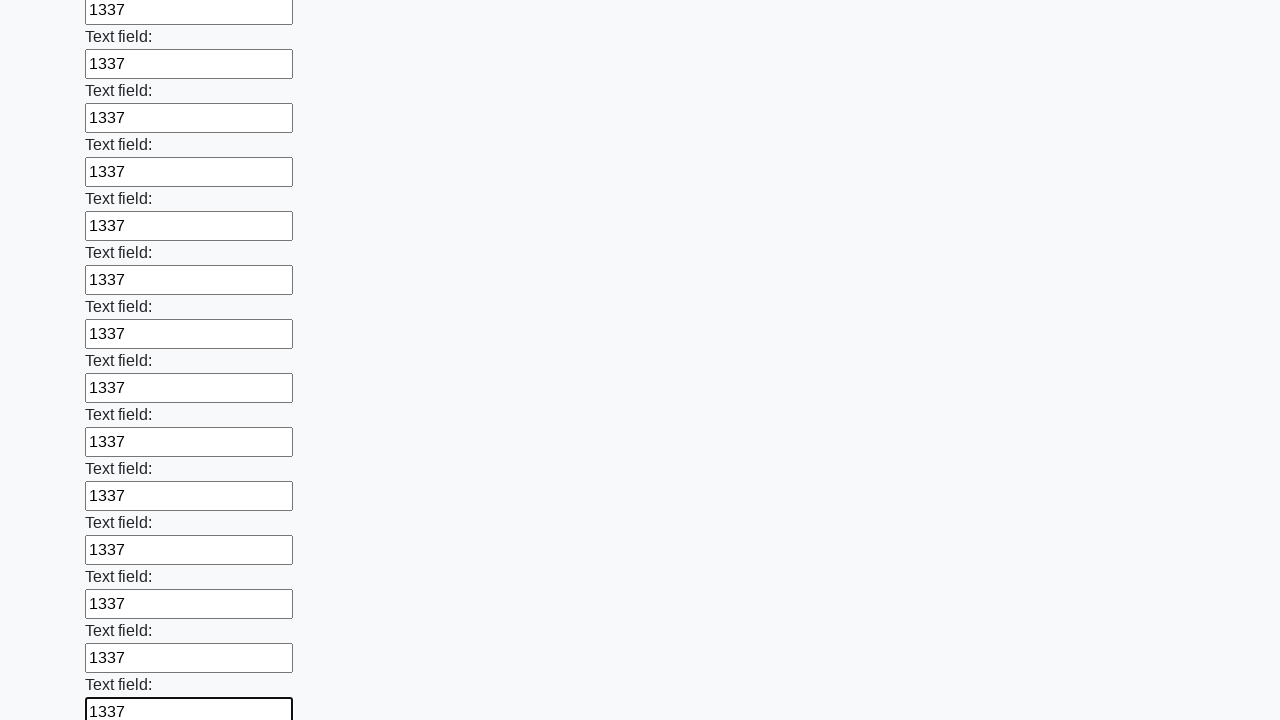

Filled an input field with value '1337' on input >> nth=65
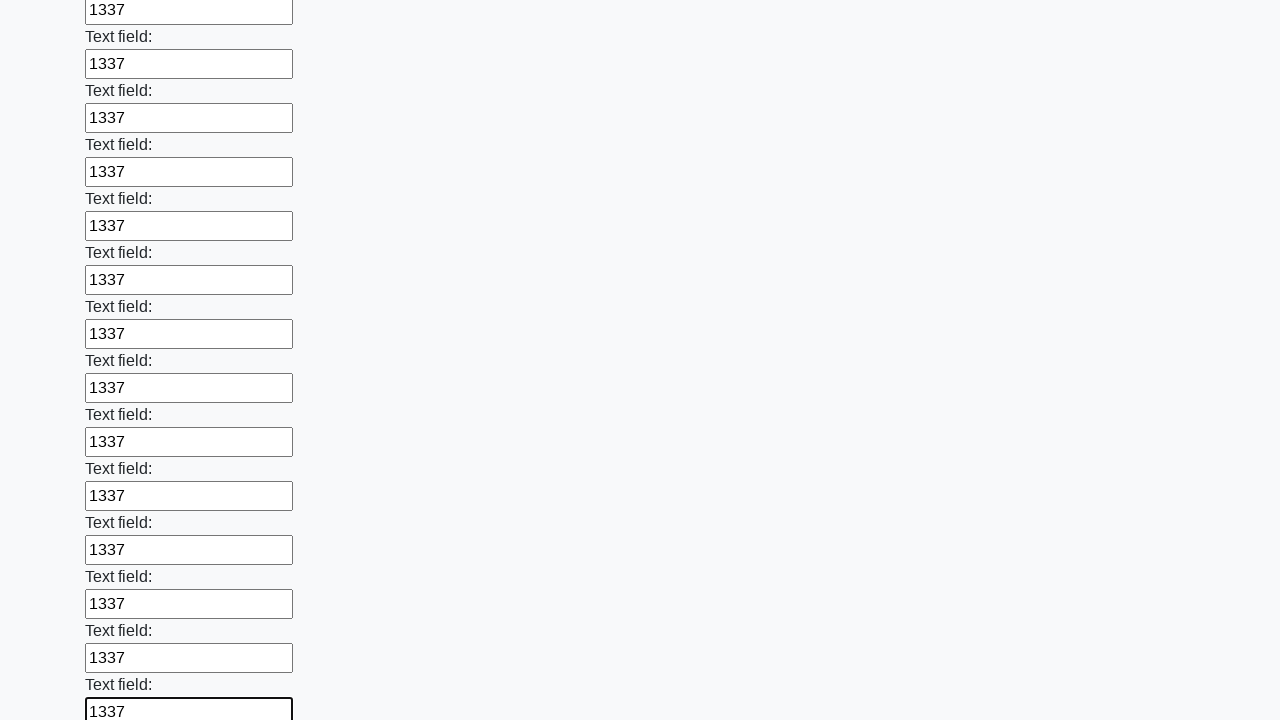

Filled an input field with value '1337' on input >> nth=66
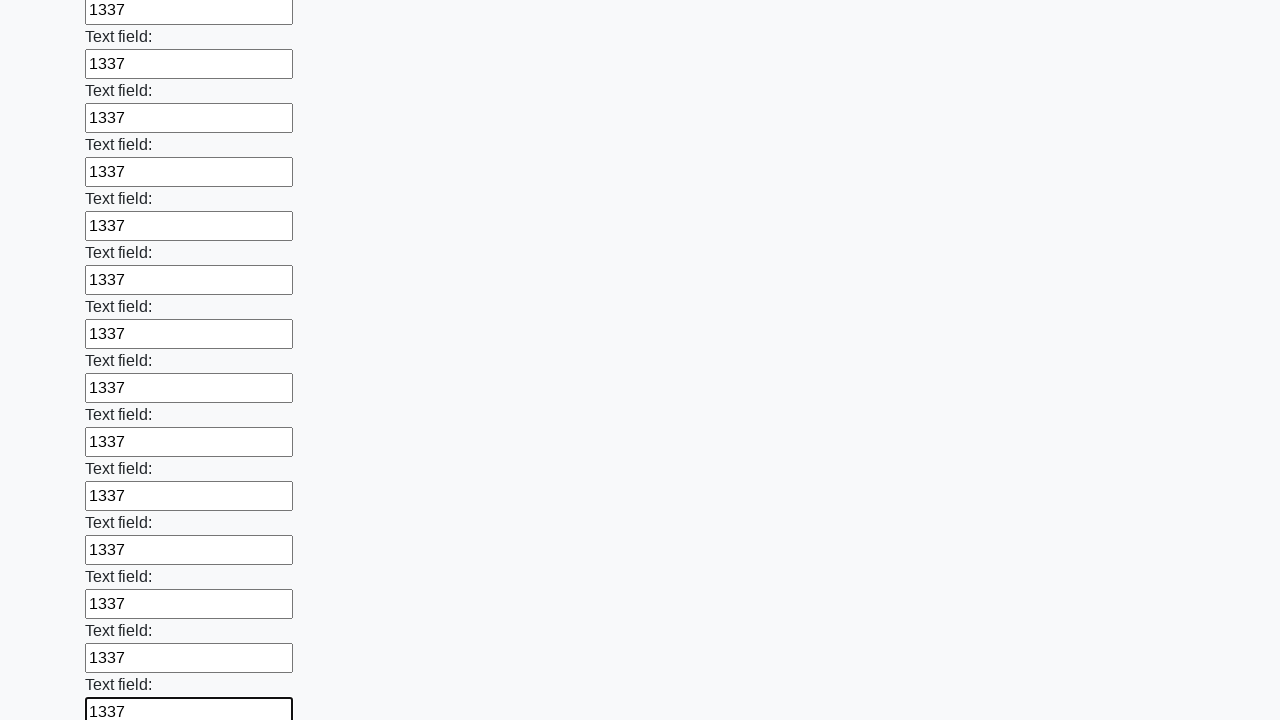

Filled an input field with value '1337' on input >> nth=67
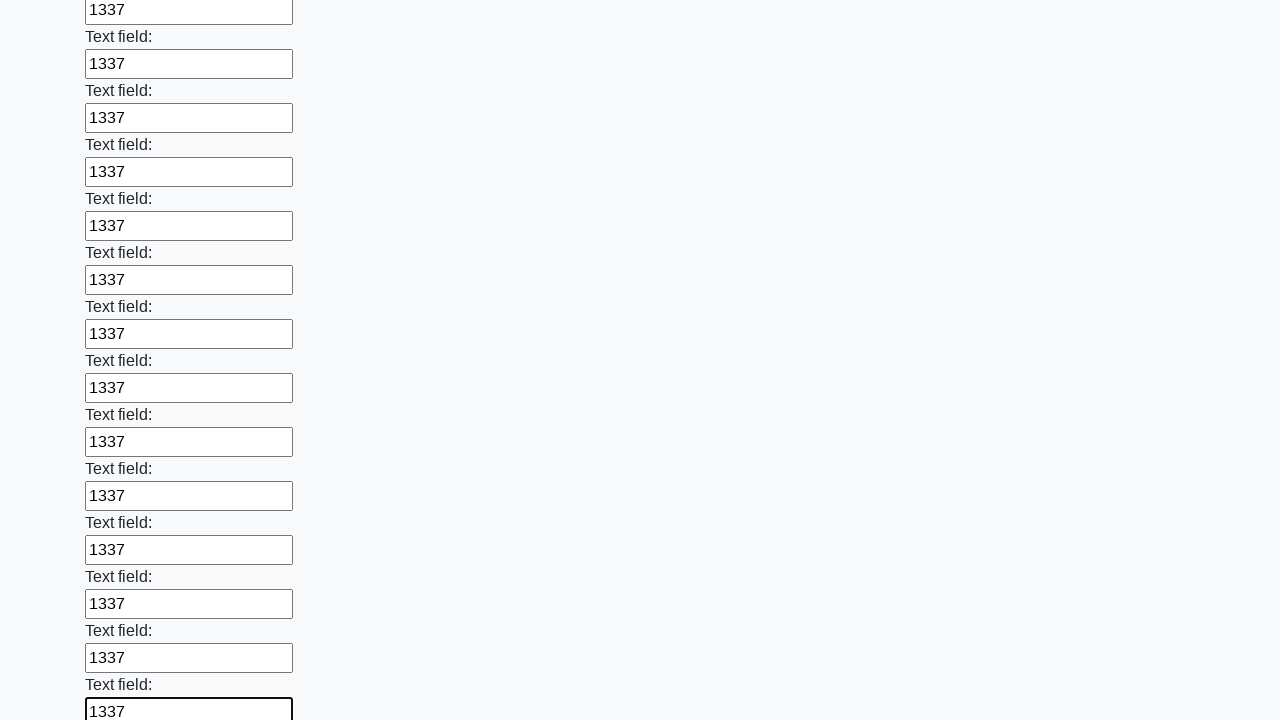

Filled an input field with value '1337' on input >> nth=68
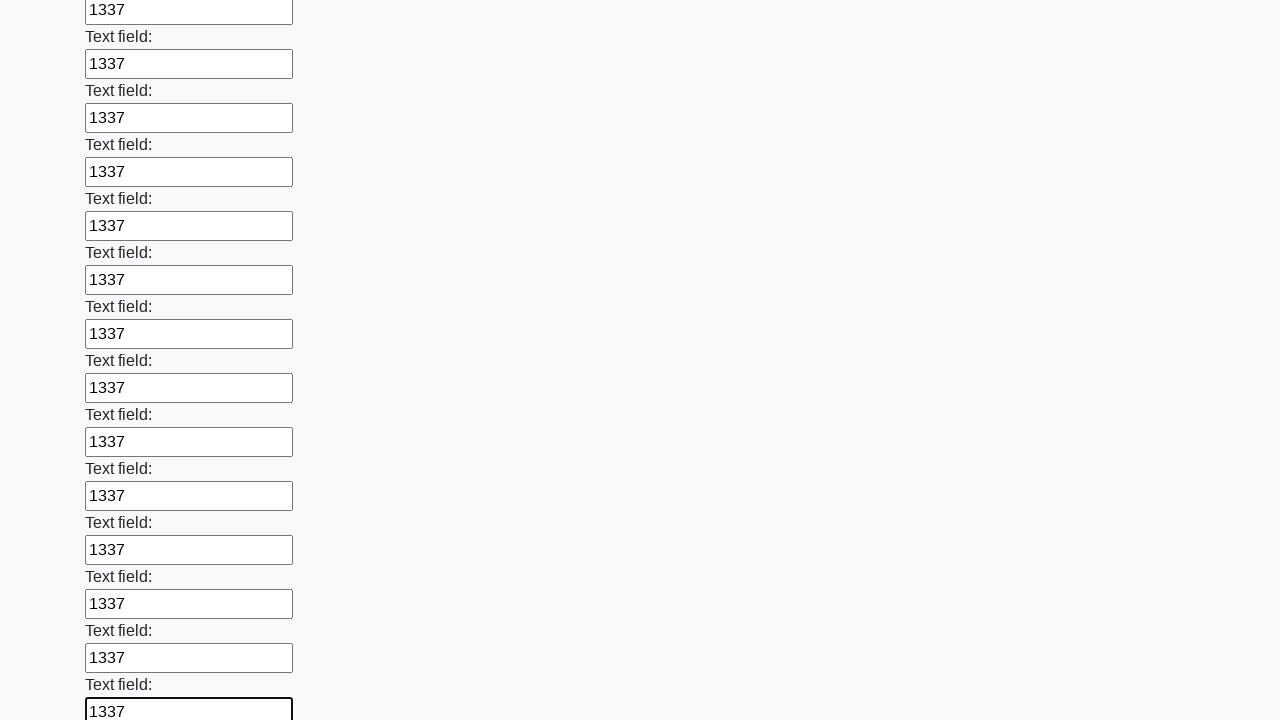

Filled an input field with value '1337' on input >> nth=69
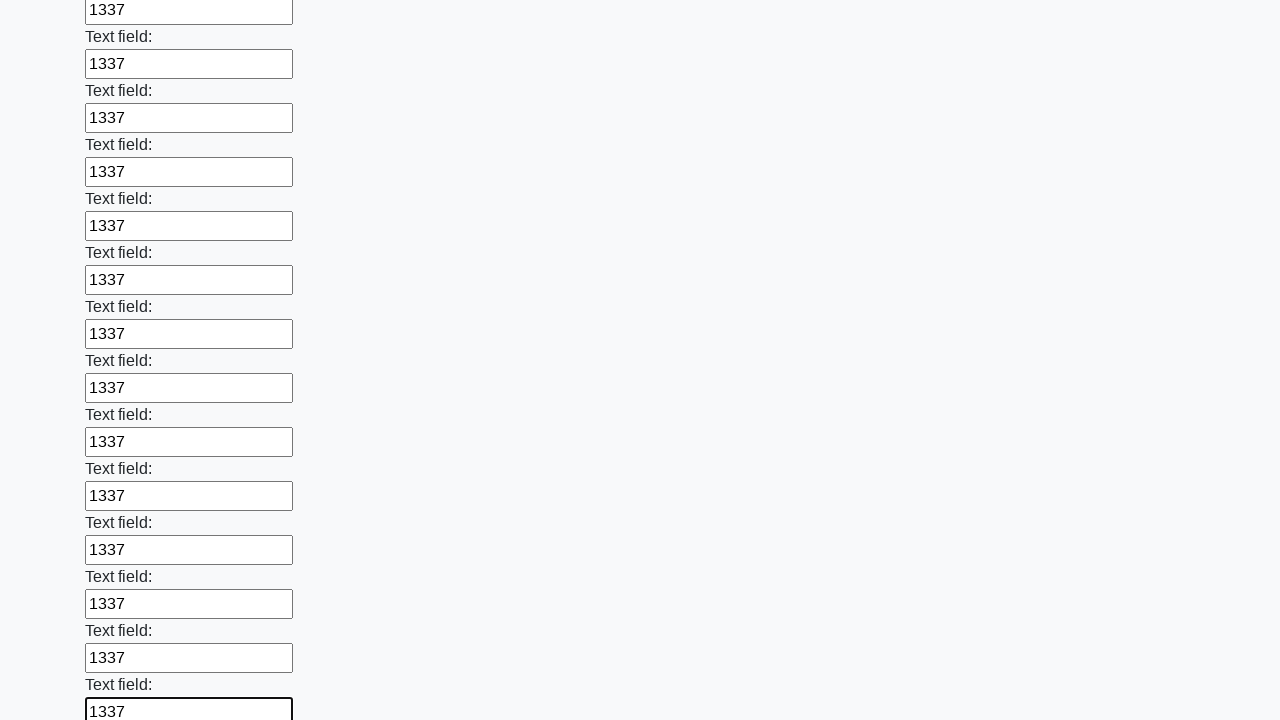

Filled an input field with value '1337' on input >> nth=70
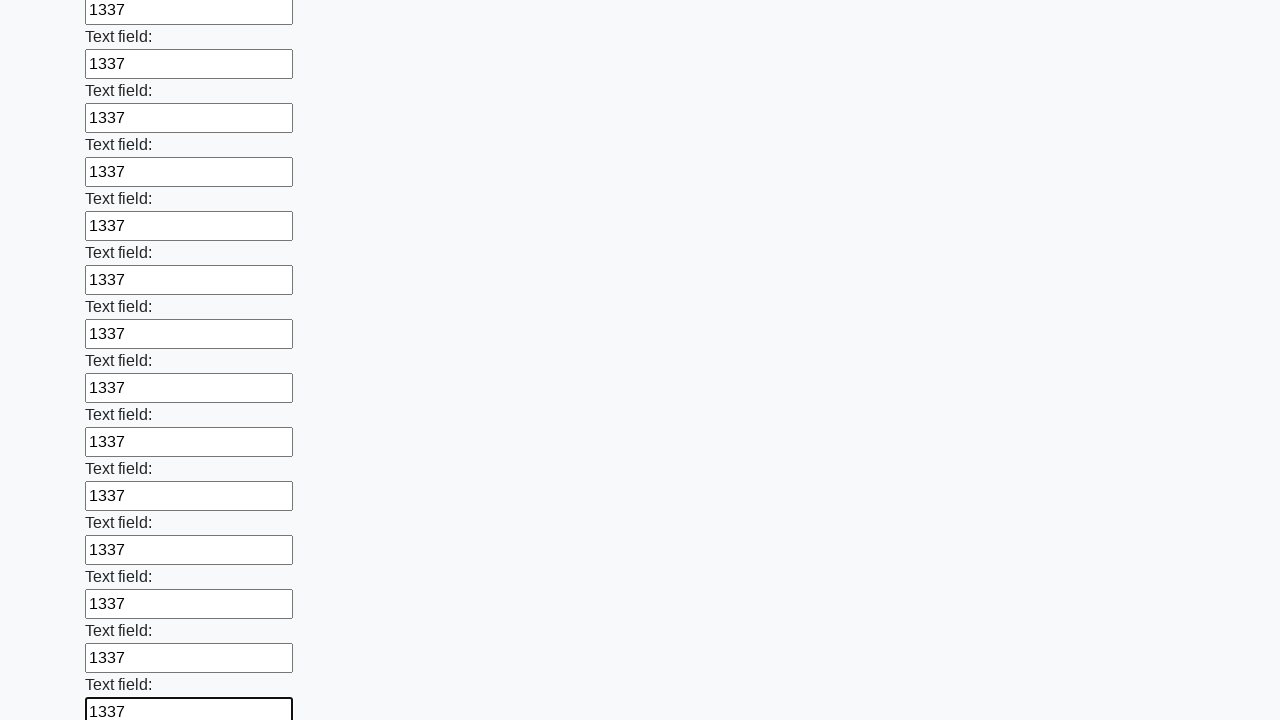

Filled an input field with value '1337' on input >> nth=71
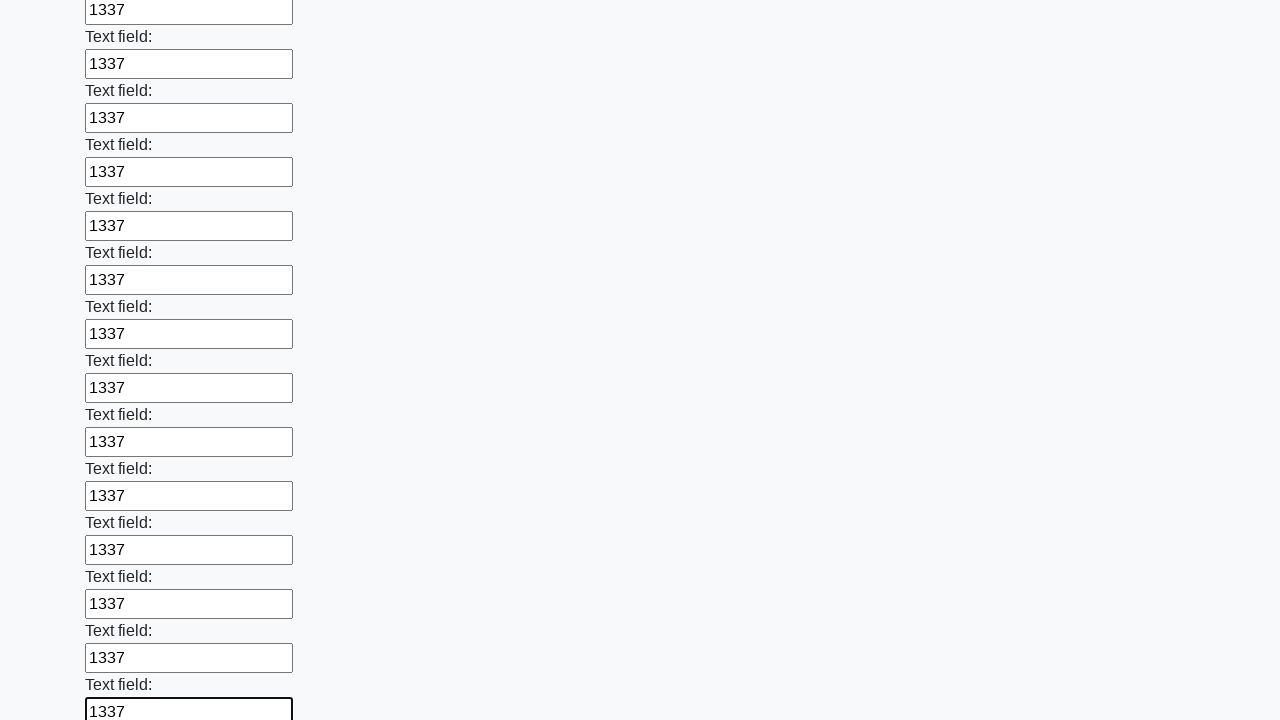

Filled an input field with value '1337' on input >> nth=72
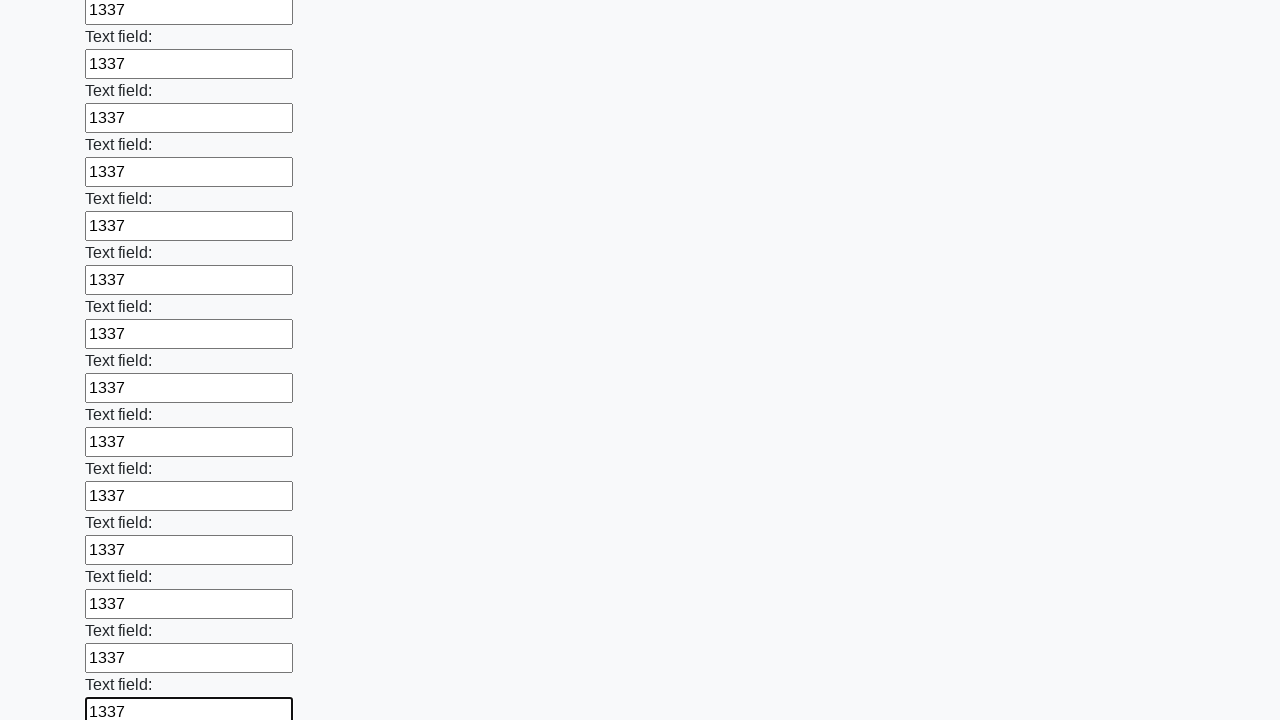

Filled an input field with value '1337' on input >> nth=73
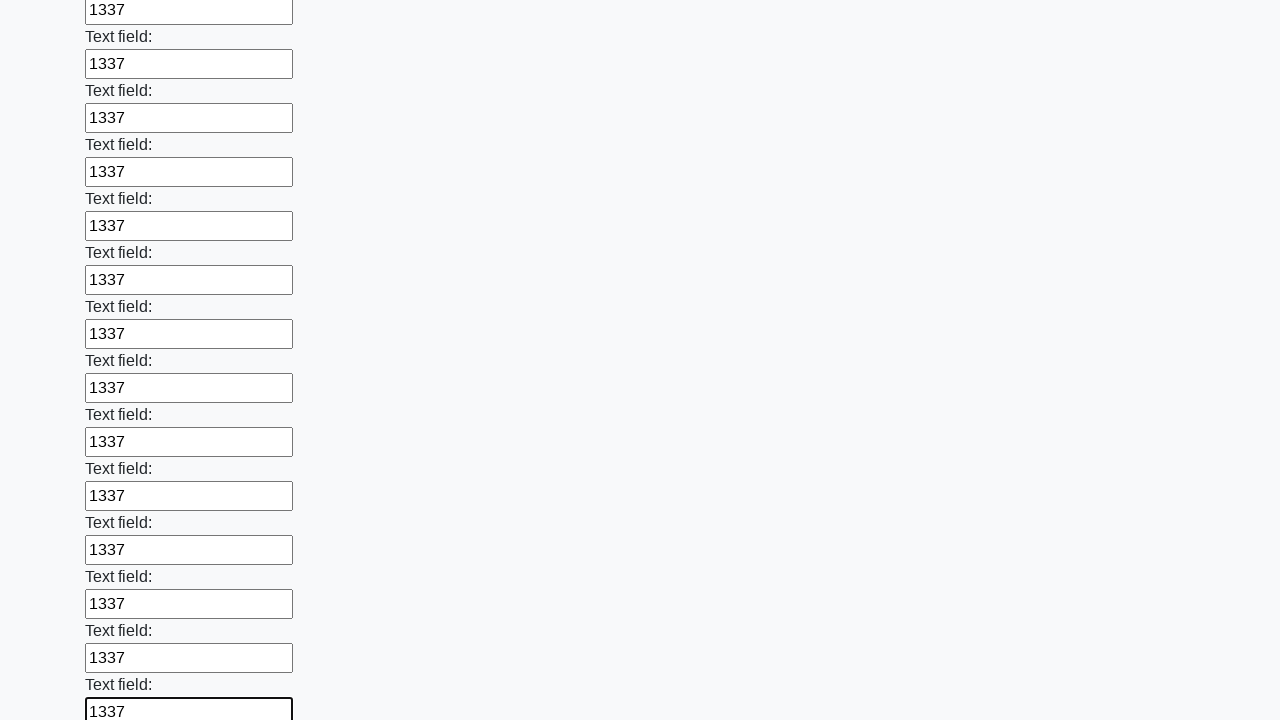

Filled an input field with value '1337' on input >> nth=74
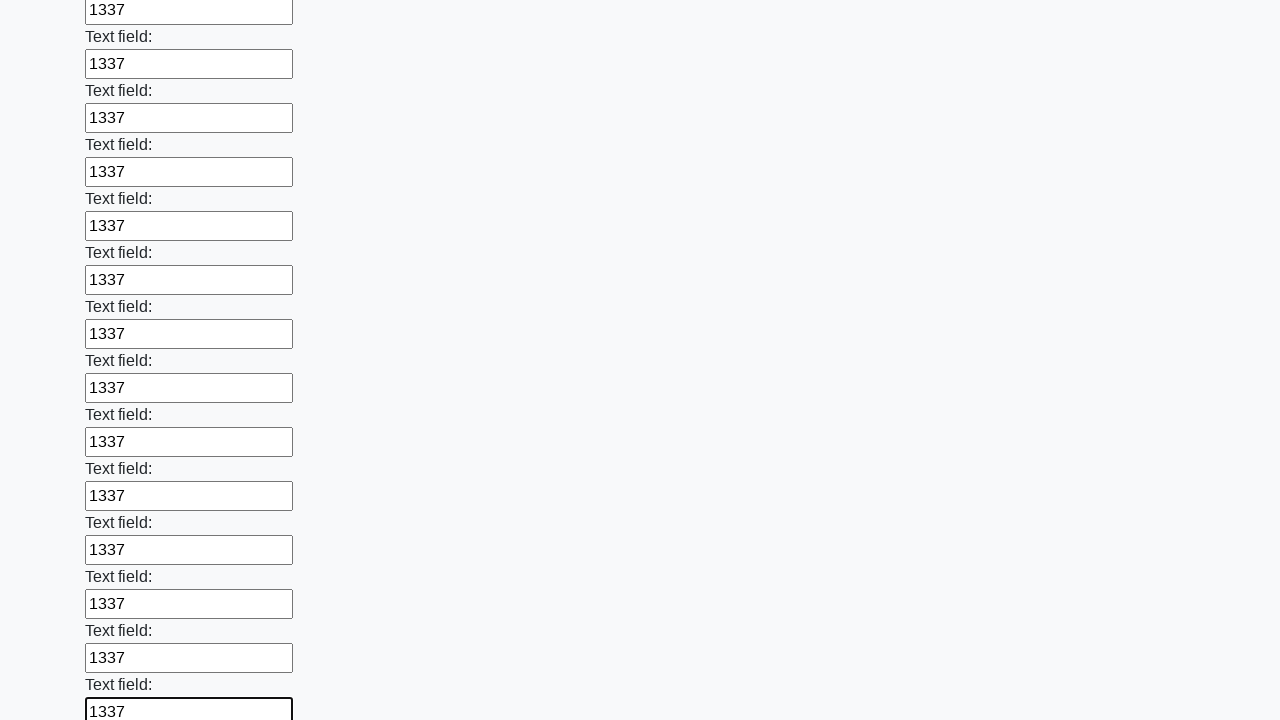

Filled an input field with value '1337' on input >> nth=75
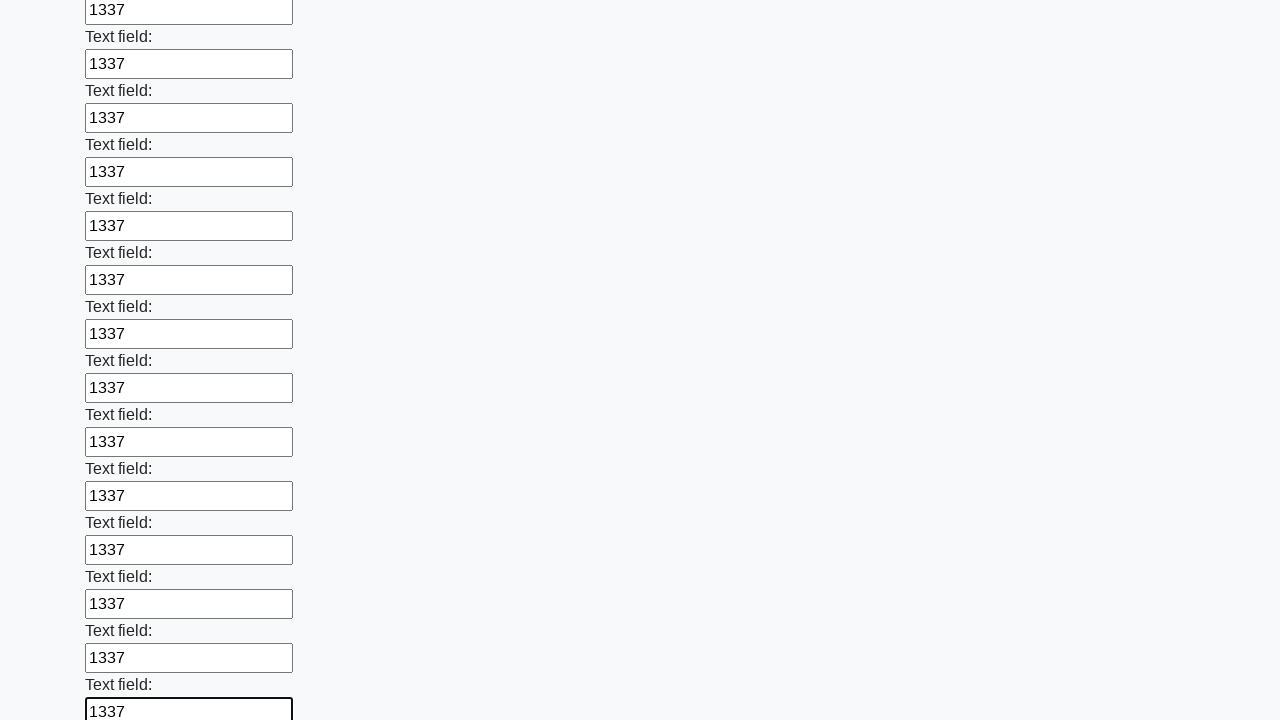

Filled an input field with value '1337' on input >> nth=76
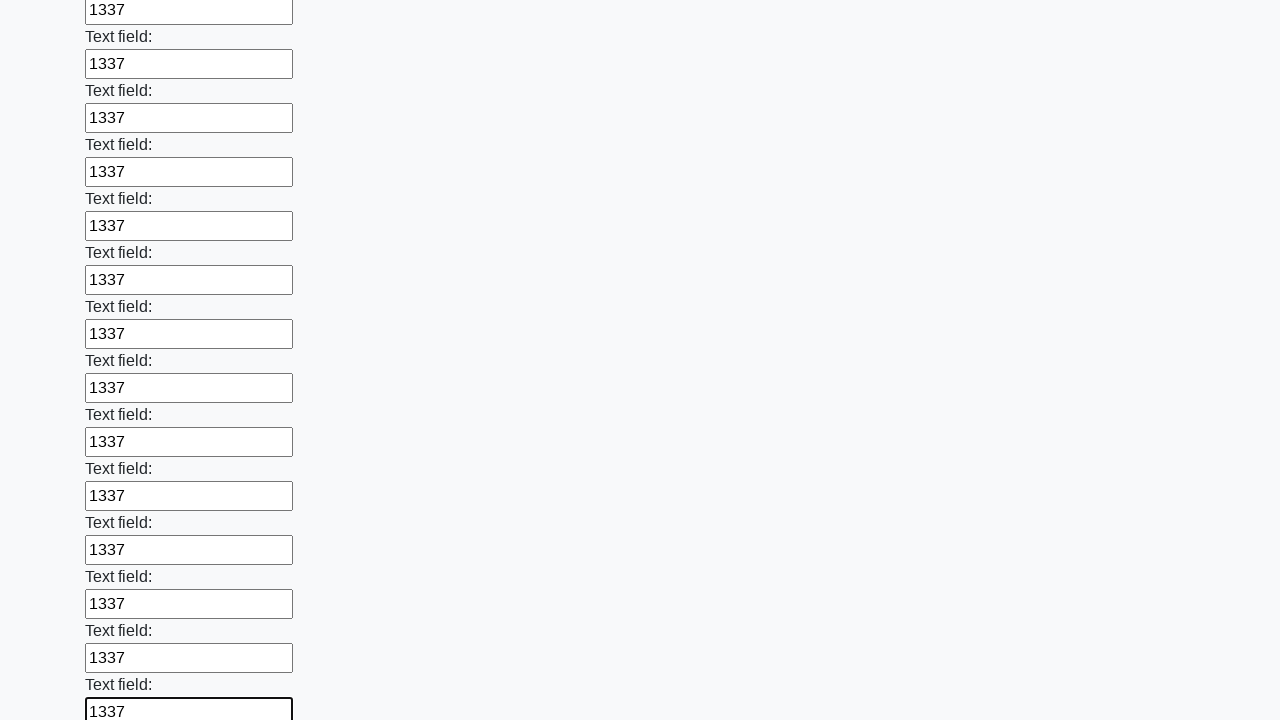

Filled an input field with value '1337' on input >> nth=77
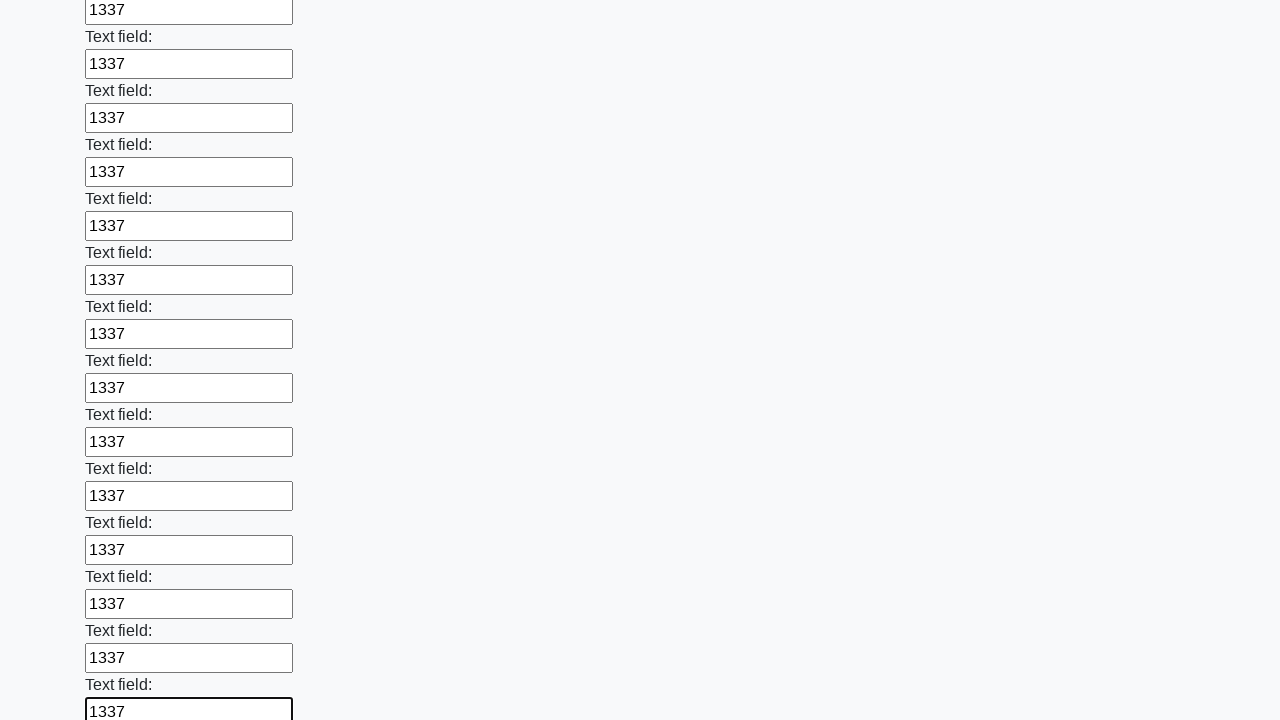

Filled an input field with value '1337' on input >> nth=78
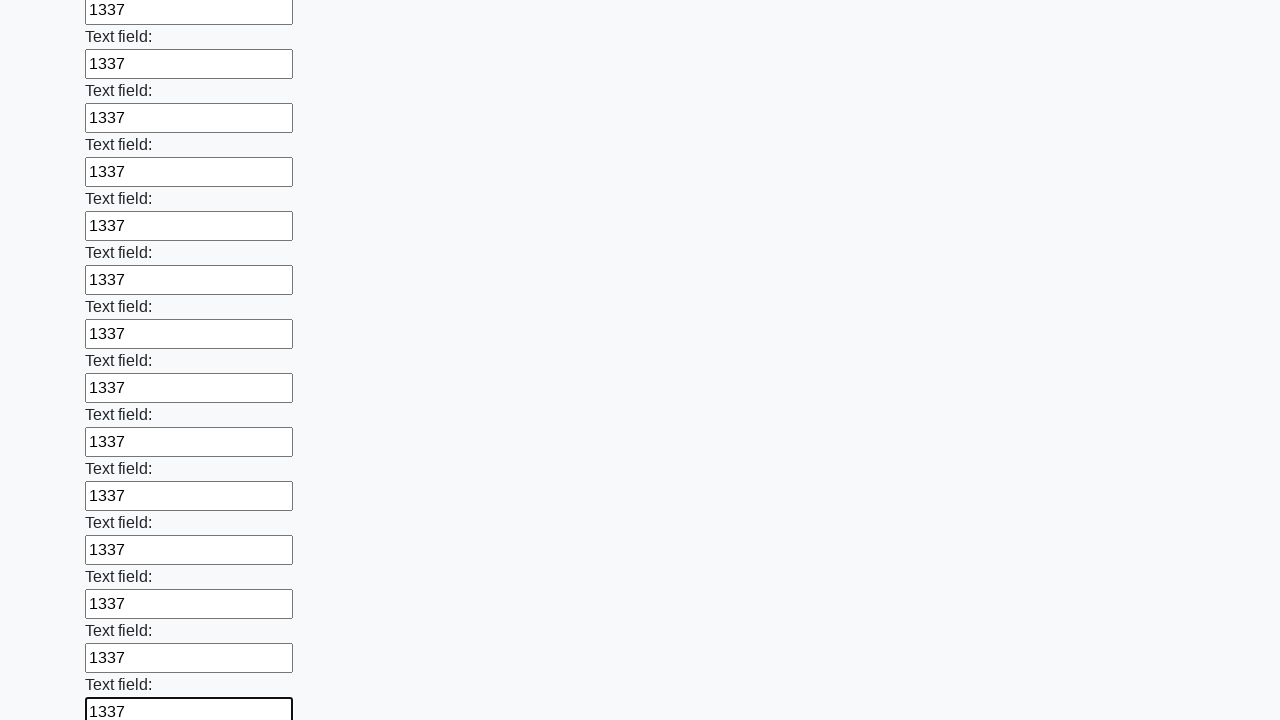

Filled an input field with value '1337' on input >> nth=79
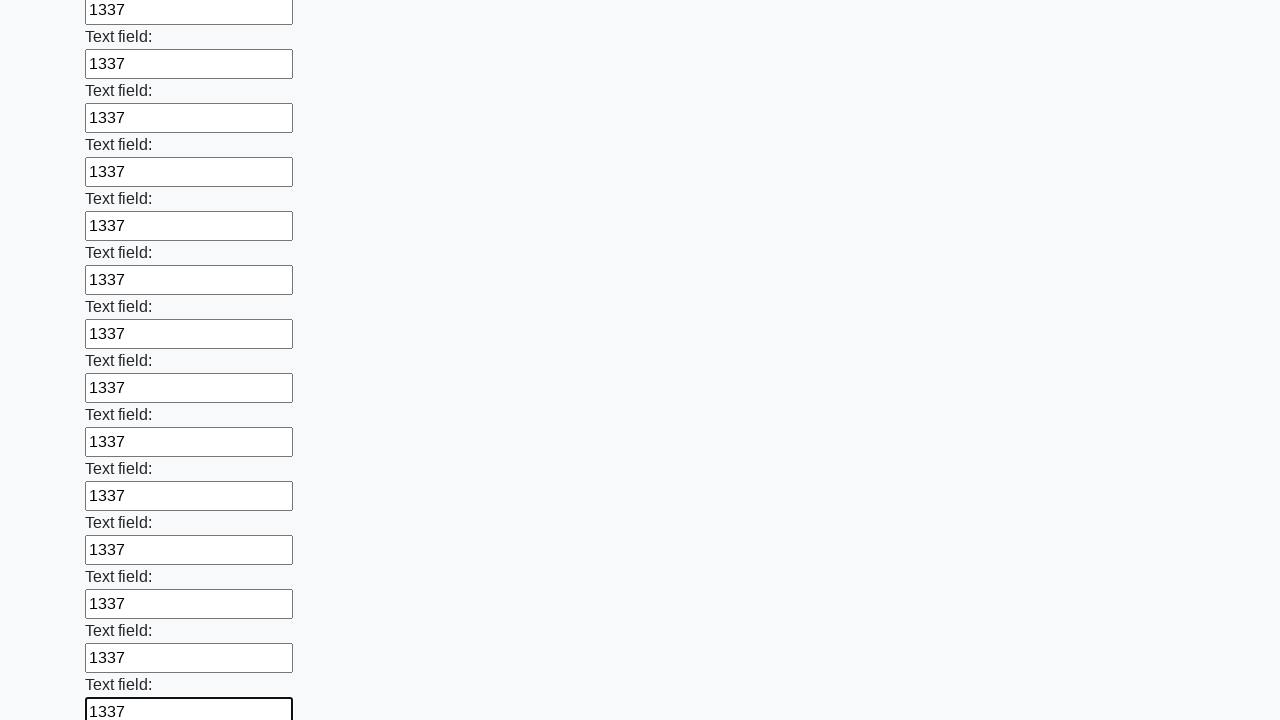

Filled an input field with value '1337' on input >> nth=80
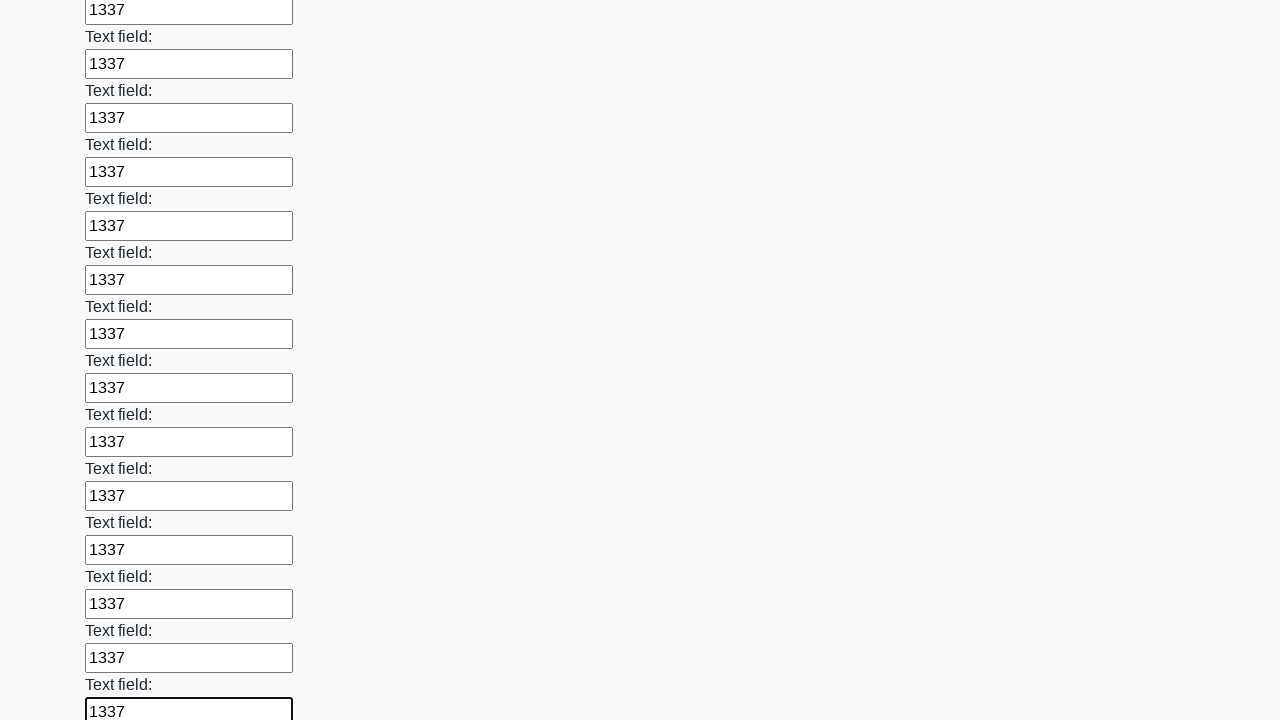

Filled an input field with value '1337' on input >> nth=81
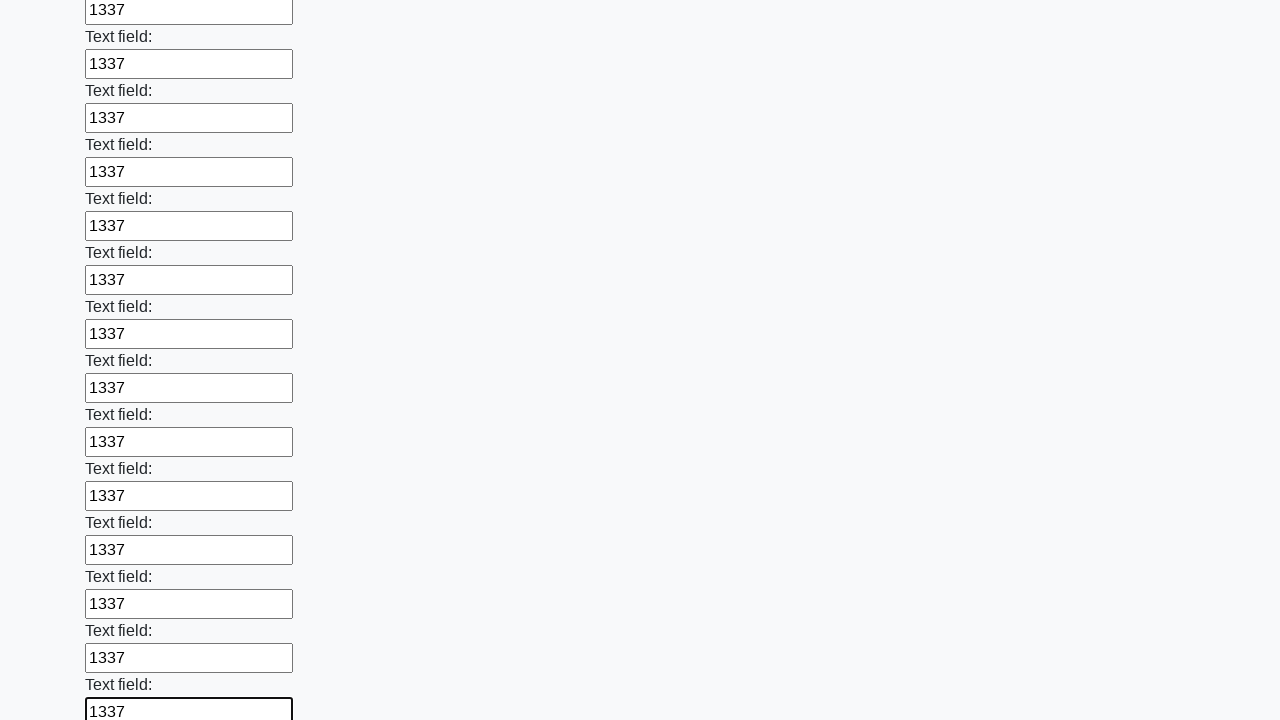

Filled an input field with value '1337' on input >> nth=82
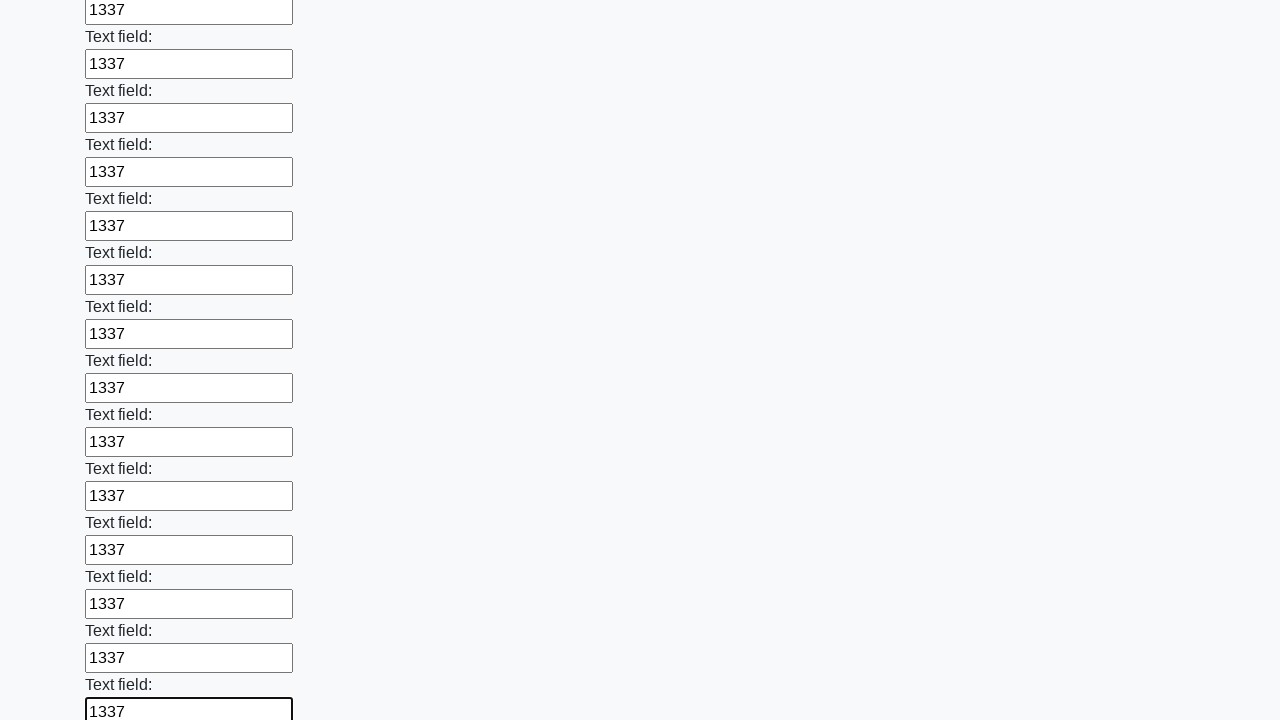

Filled an input field with value '1337' on input >> nth=83
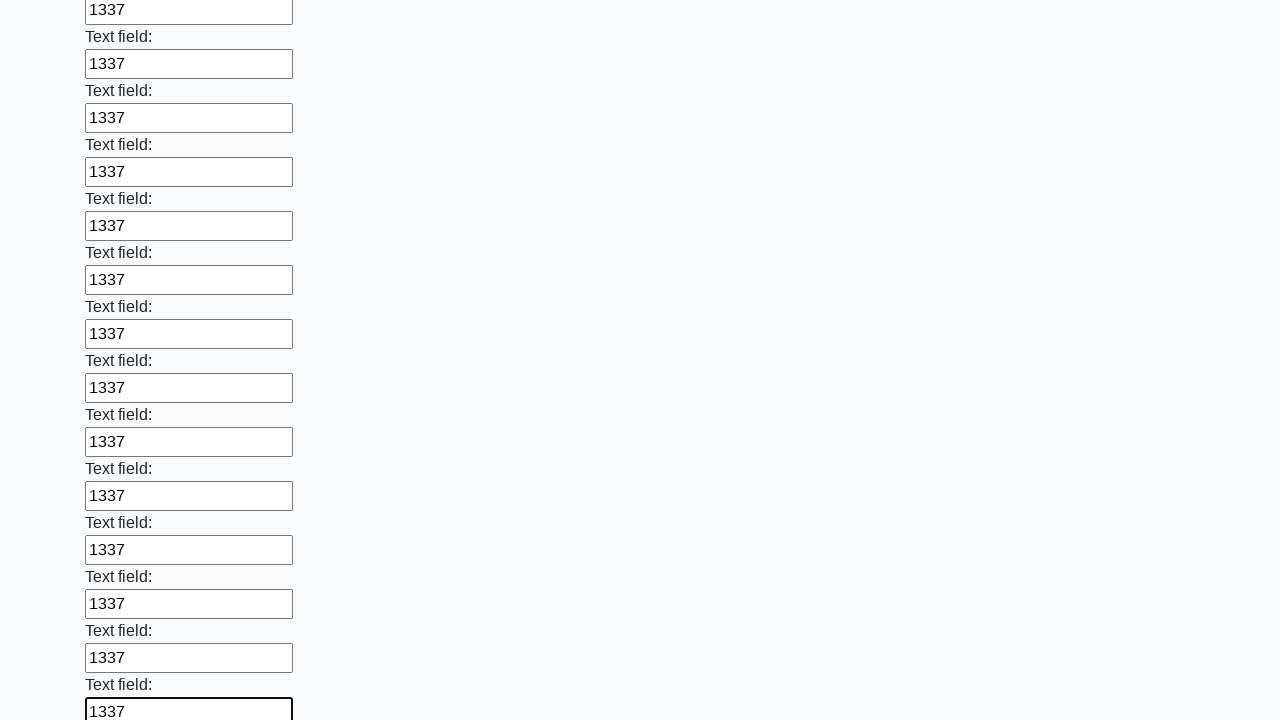

Filled an input field with value '1337' on input >> nth=84
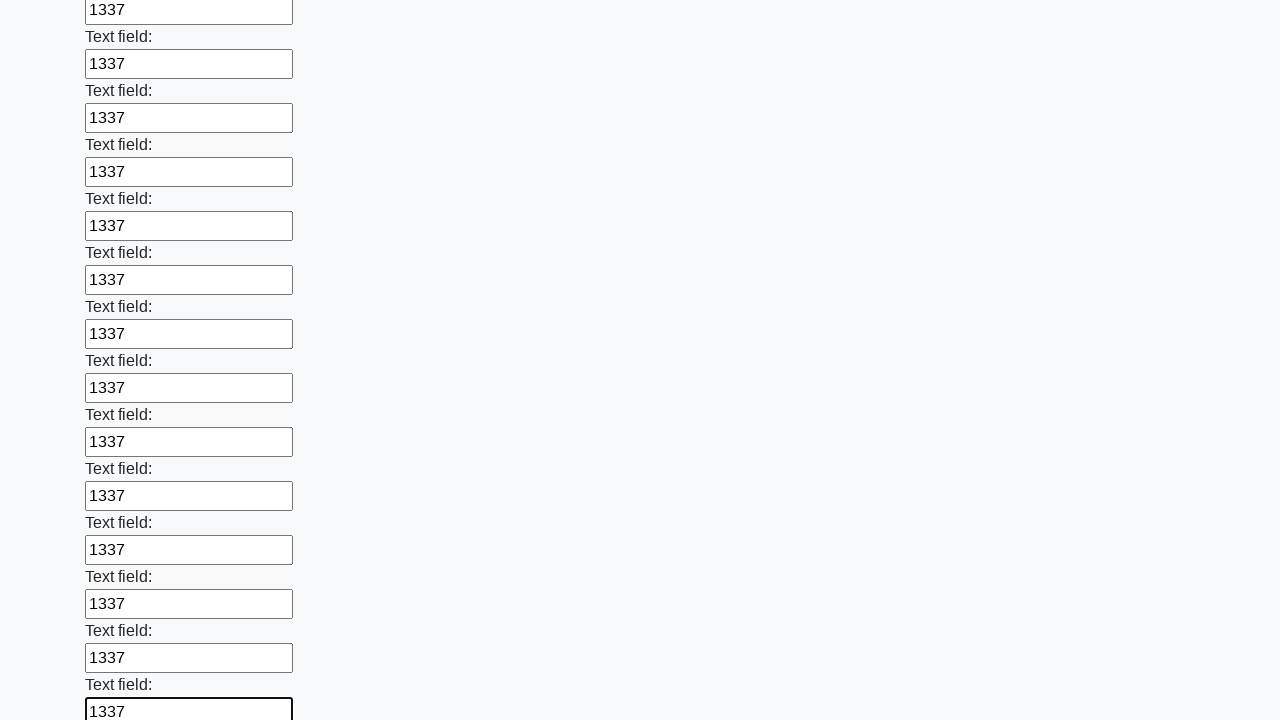

Filled an input field with value '1337' on input >> nth=85
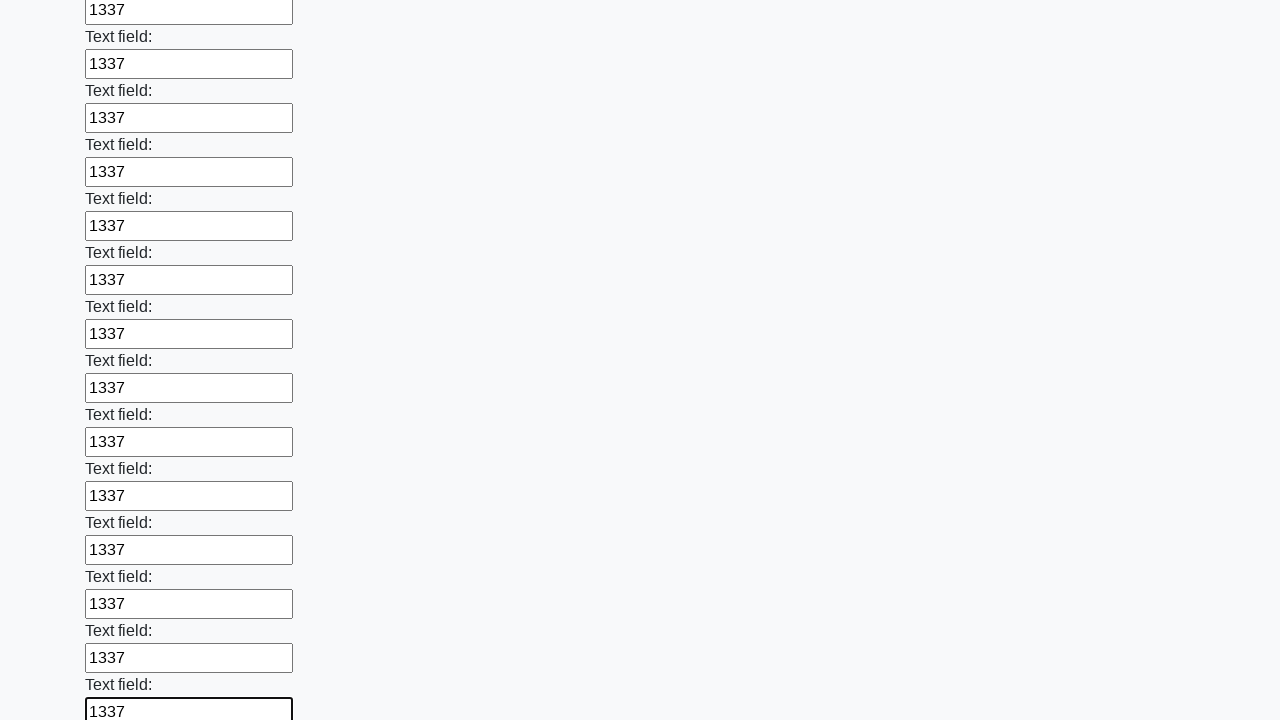

Filled an input field with value '1337' on input >> nth=86
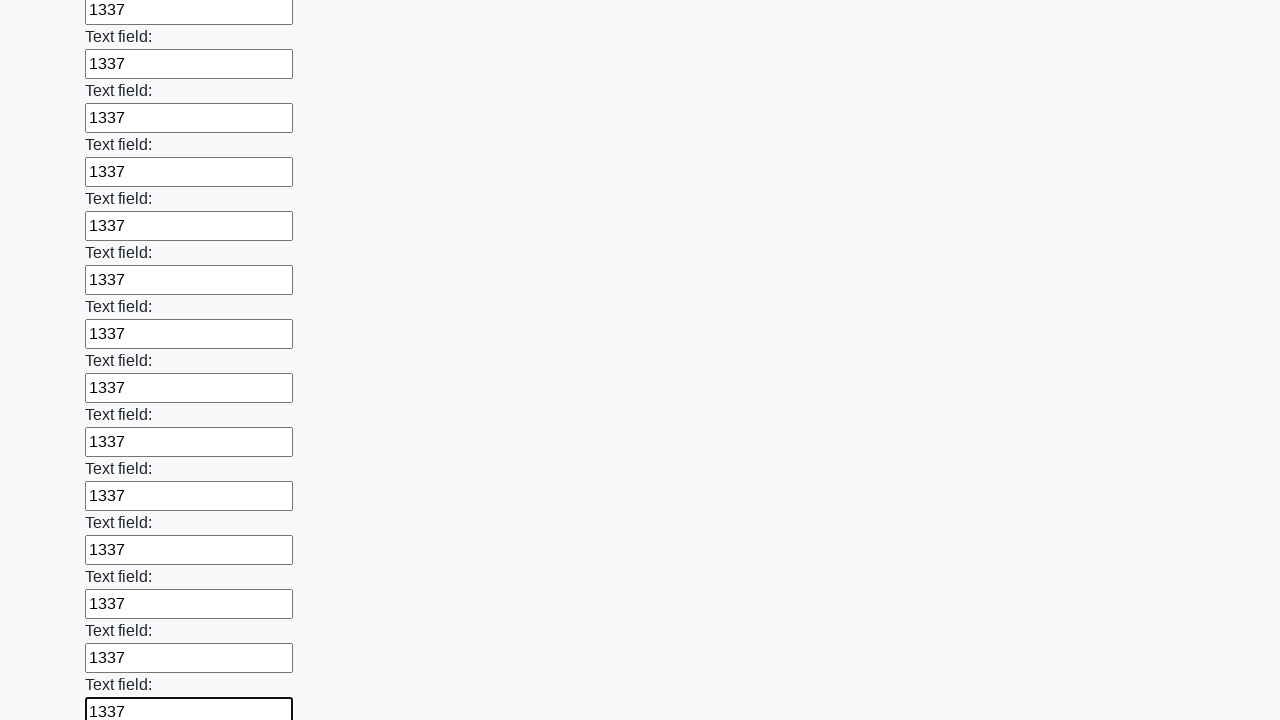

Filled an input field with value '1337' on input >> nth=87
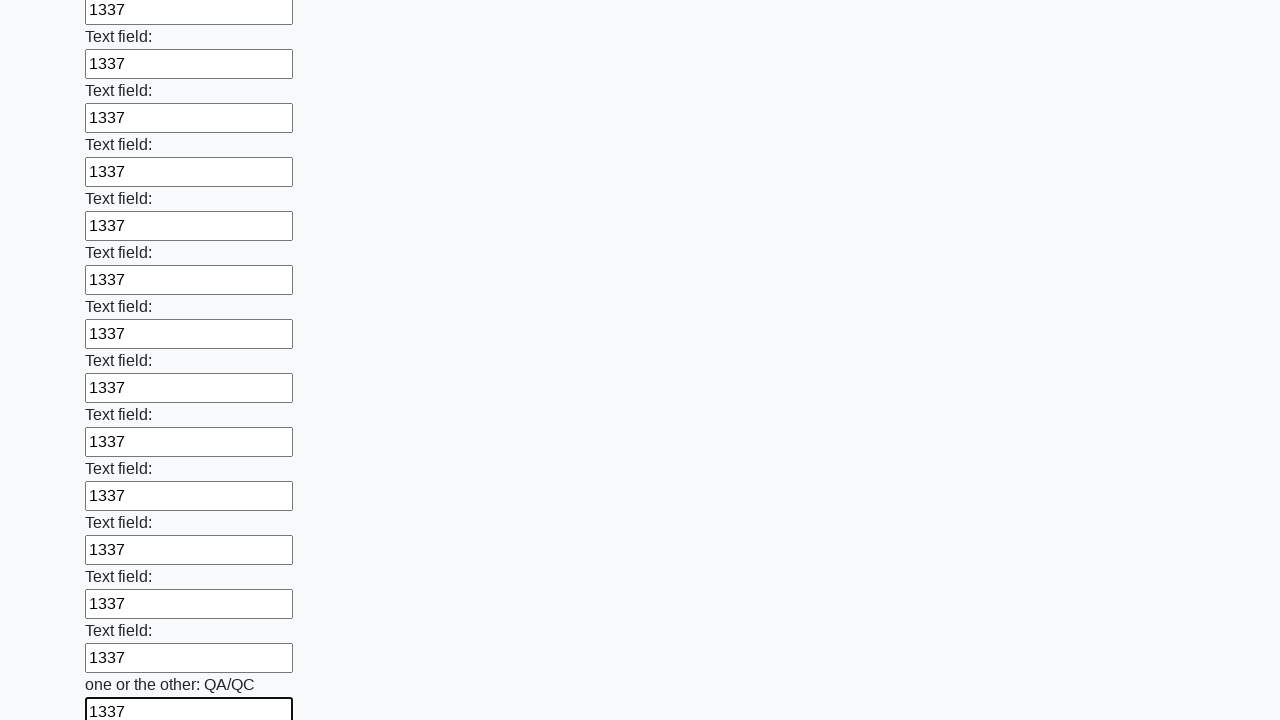

Filled an input field with value '1337' on input >> nth=88
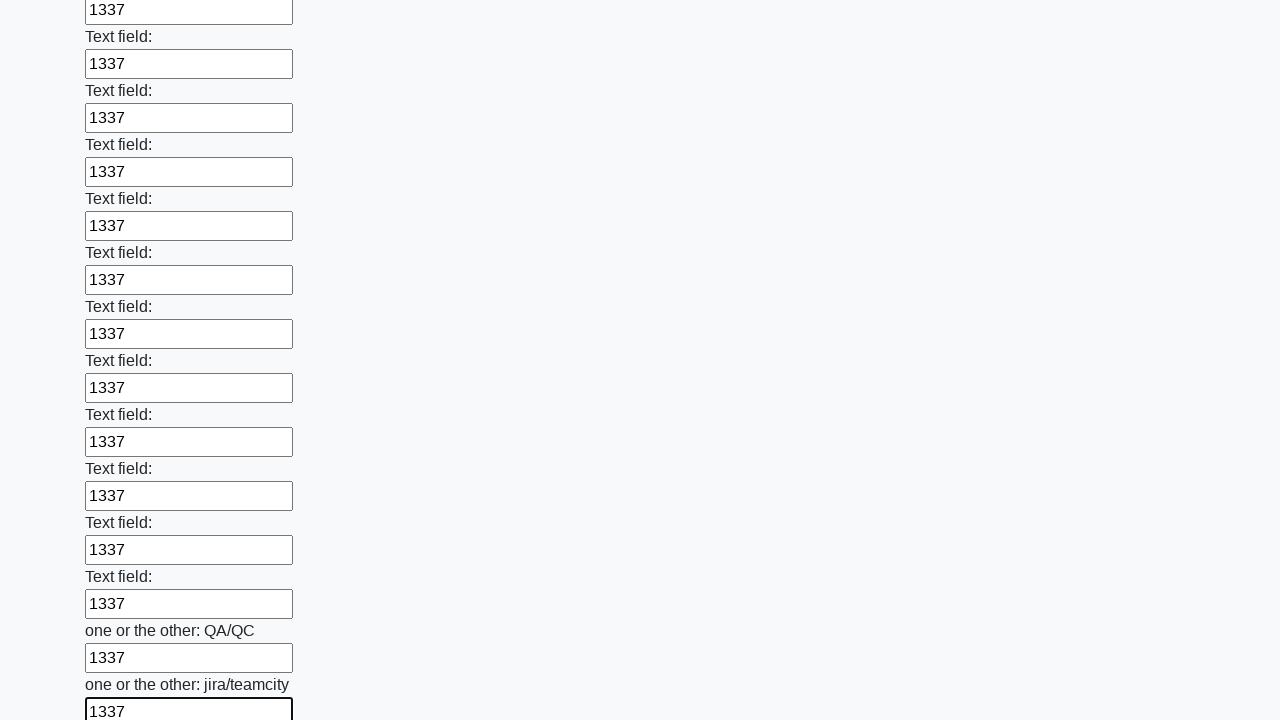

Filled an input field with value '1337' on input >> nth=89
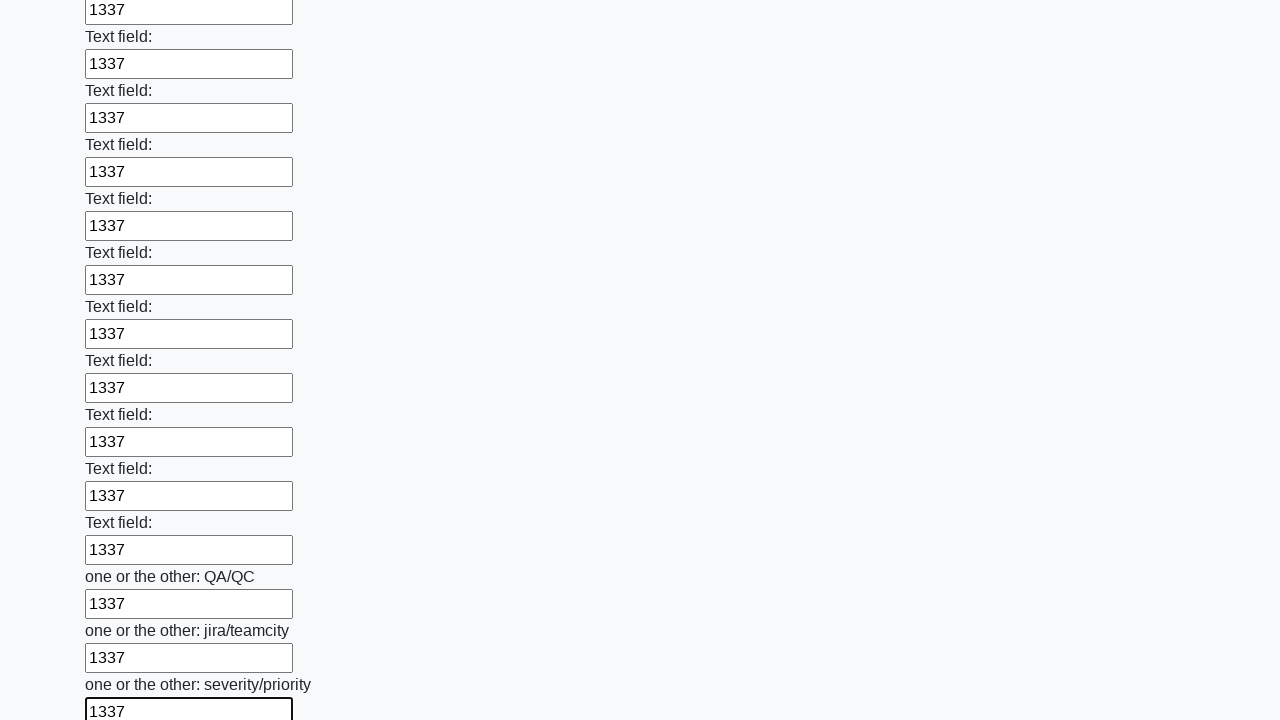

Filled an input field with value '1337' on input >> nth=90
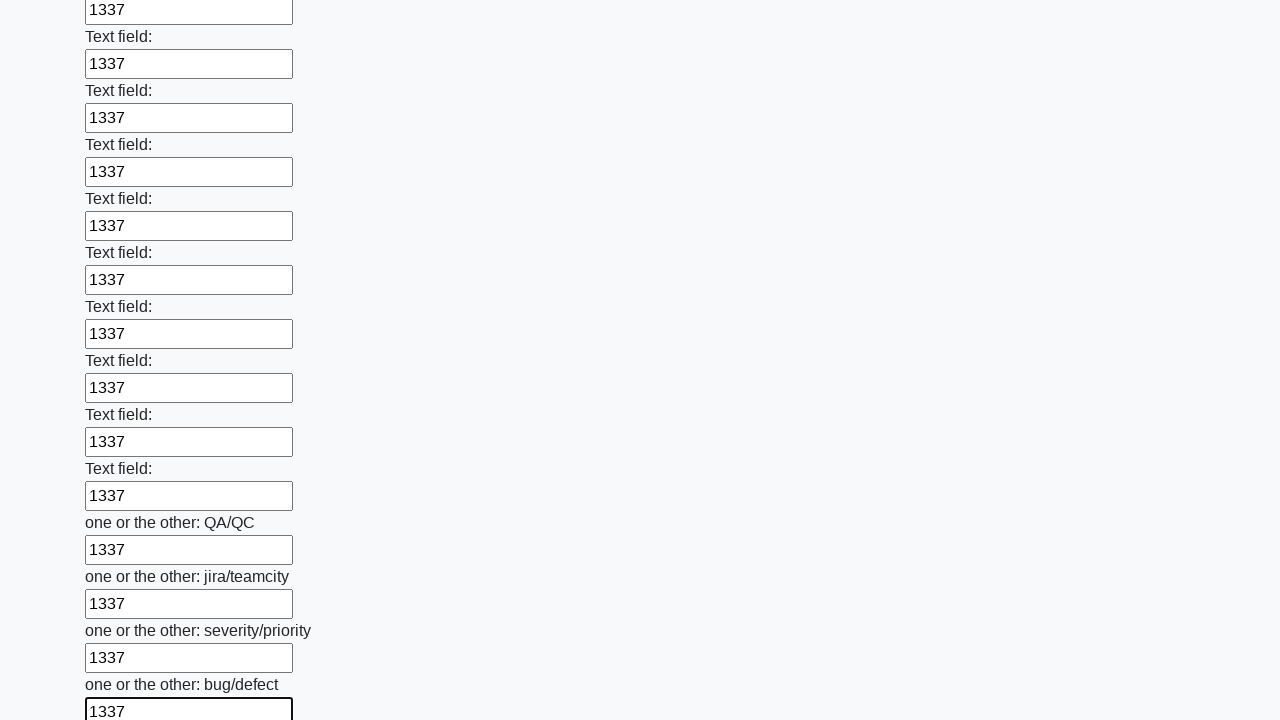

Filled an input field with value '1337' on input >> nth=91
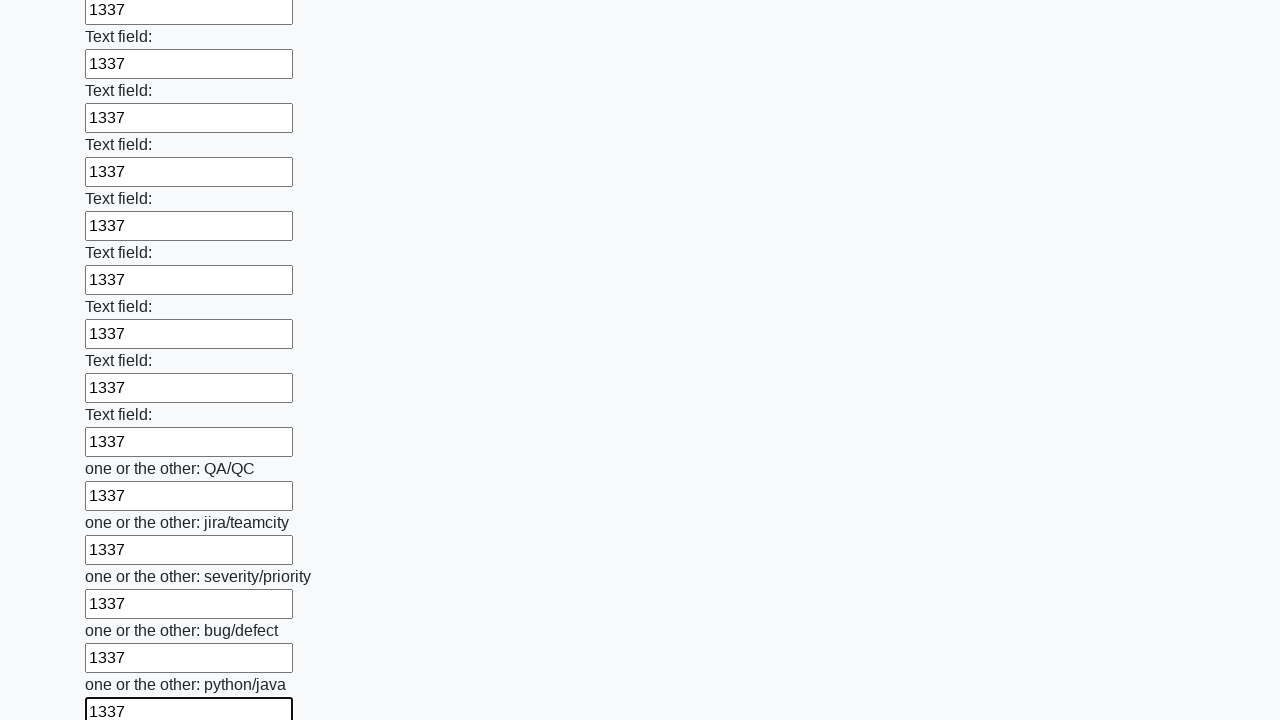

Filled an input field with value '1337' on input >> nth=92
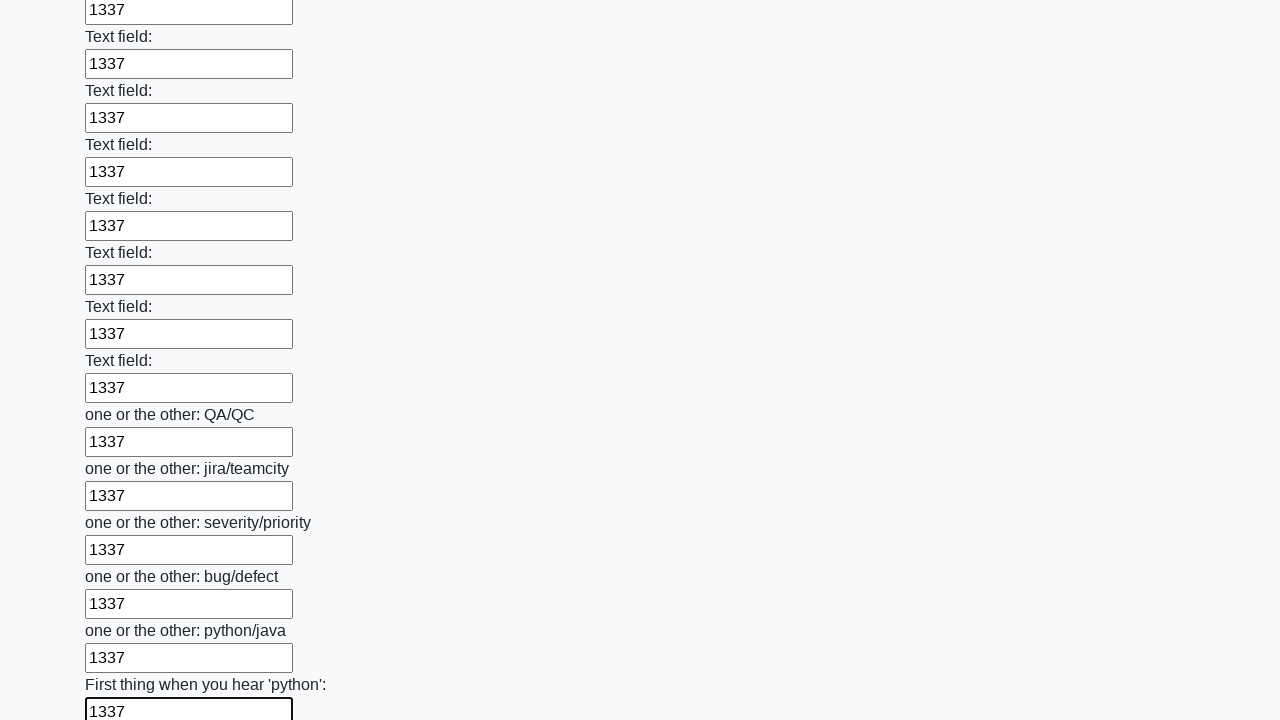

Filled an input field with value '1337' on input >> nth=93
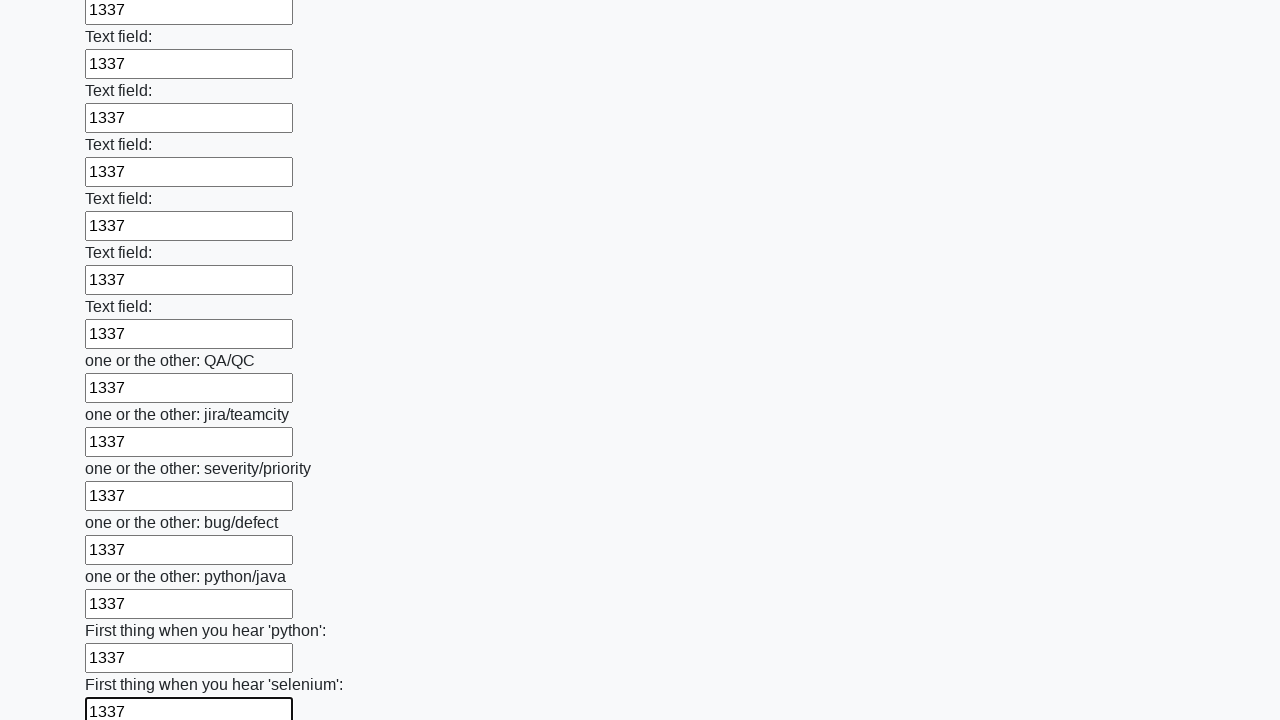

Filled an input field with value '1337' on input >> nth=94
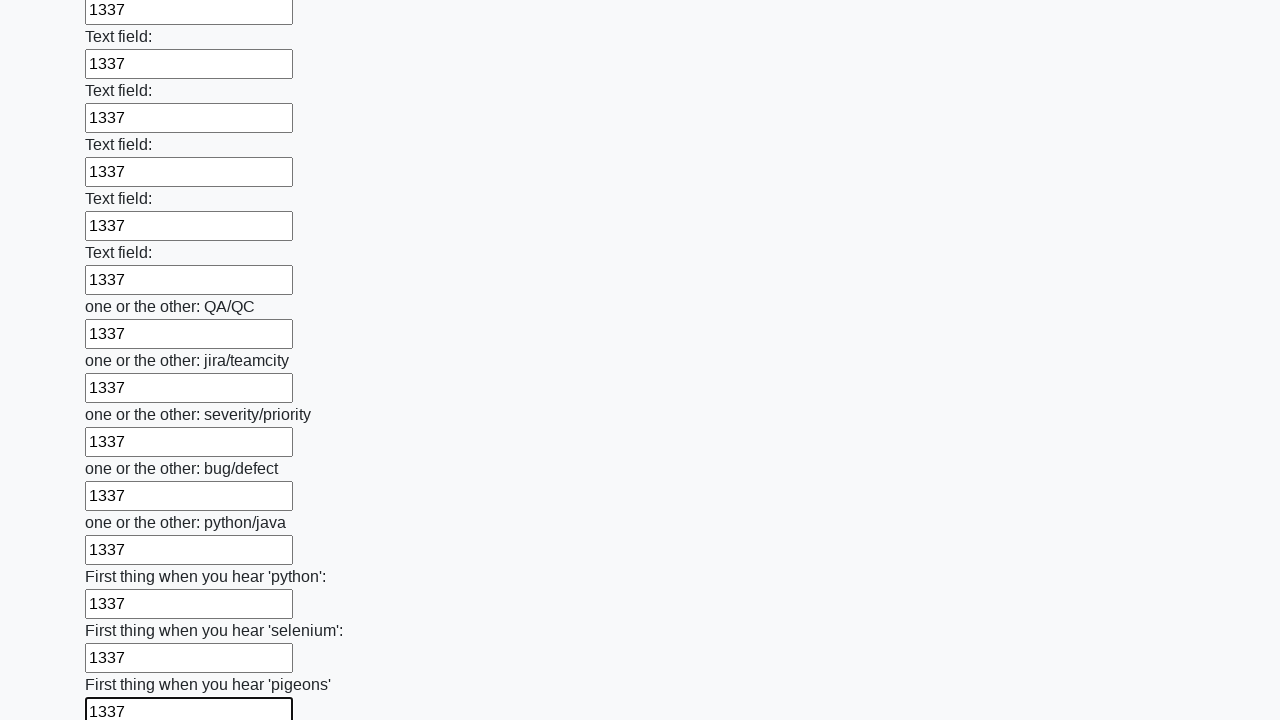

Filled an input field with value '1337' on input >> nth=95
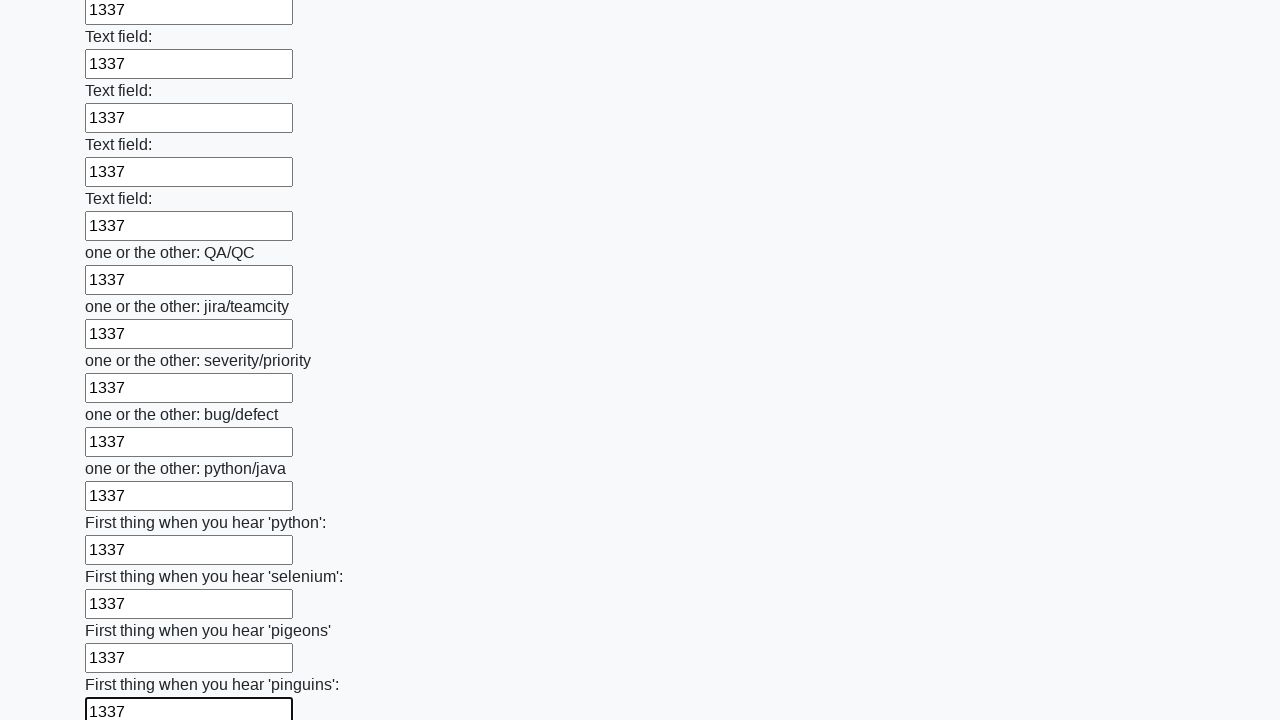

Filled an input field with value '1337' on input >> nth=96
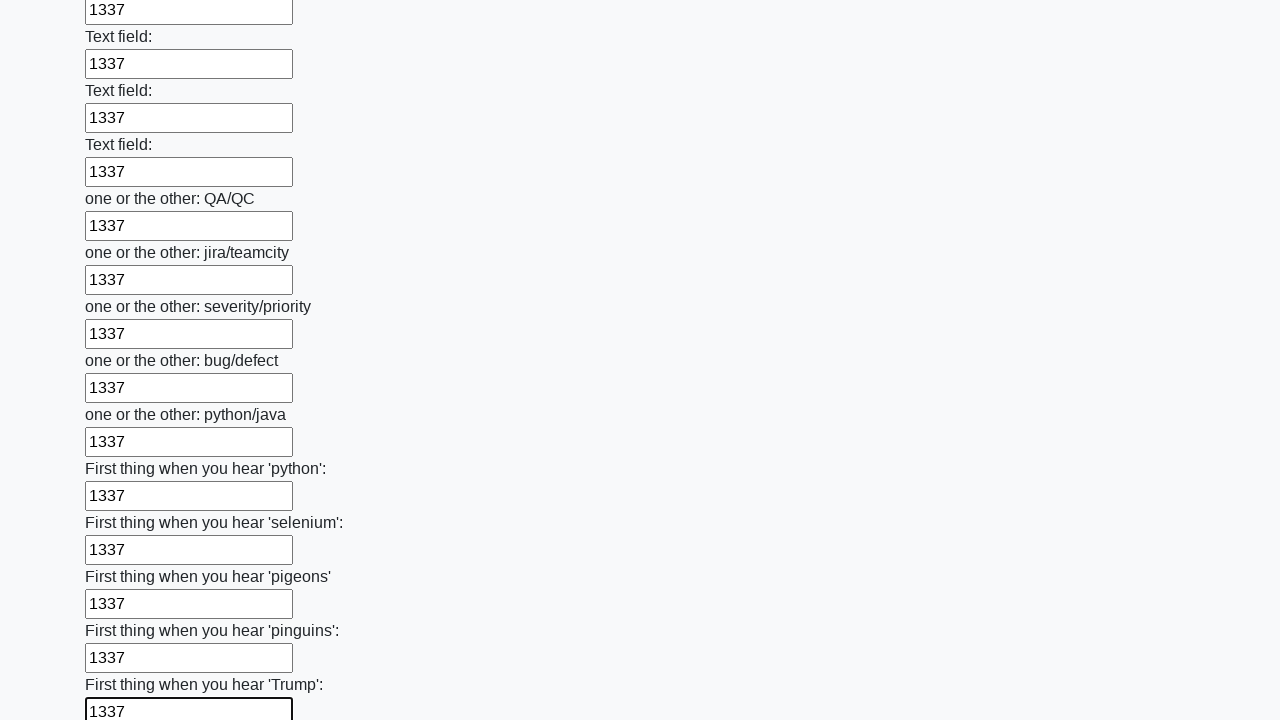

Filled an input field with value '1337' on input >> nth=97
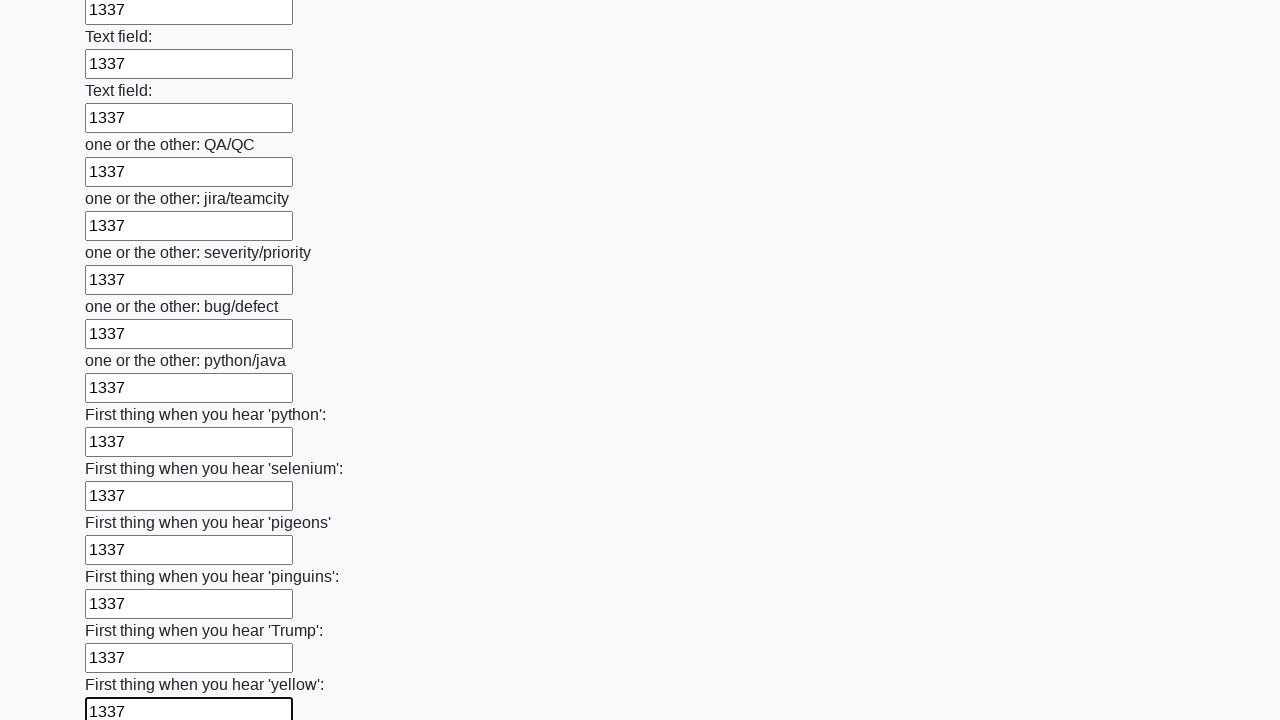

Filled an input field with value '1337' on input >> nth=98
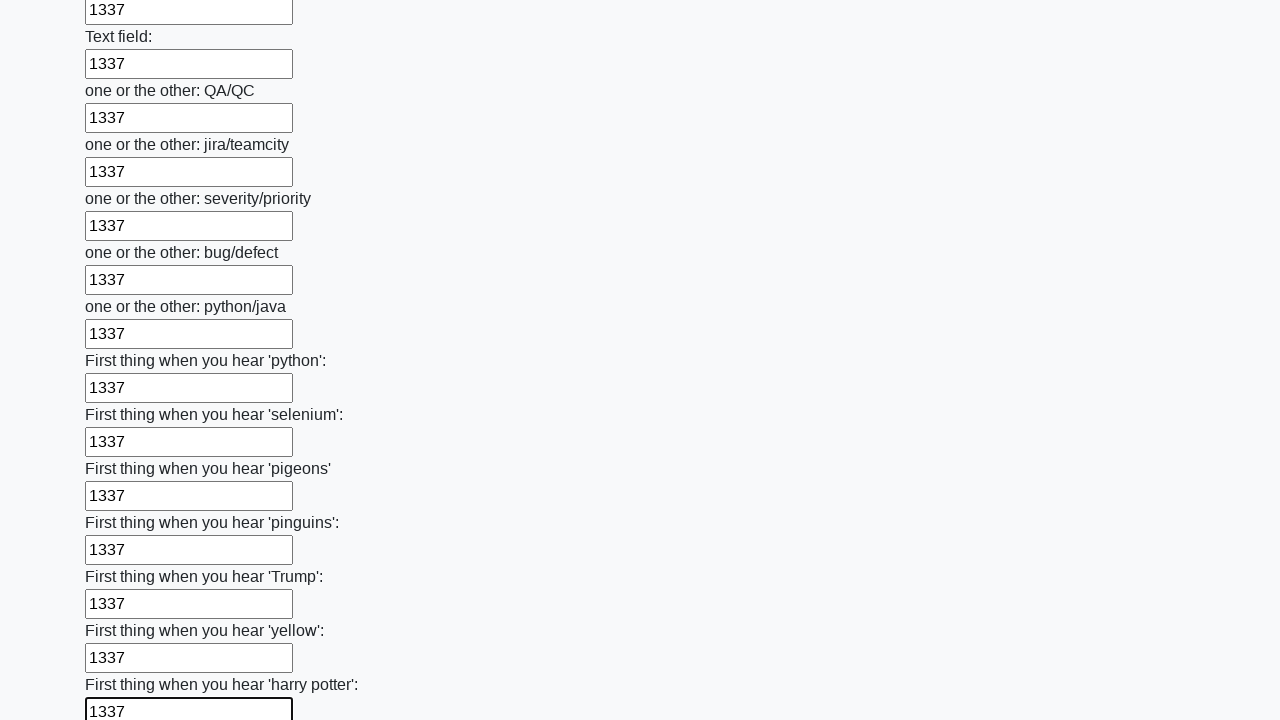

Filled an input field with value '1337' on input >> nth=99
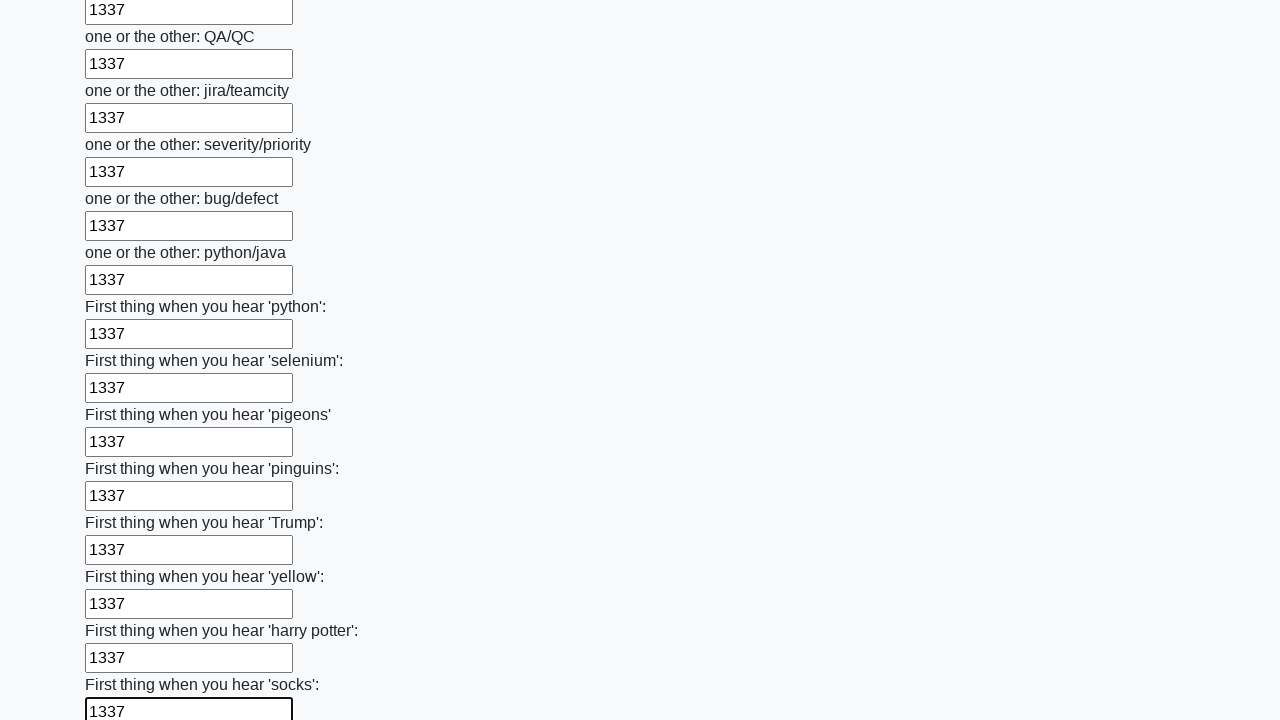

Clicked the submit button to submit the form at (123, 611) on button.btn
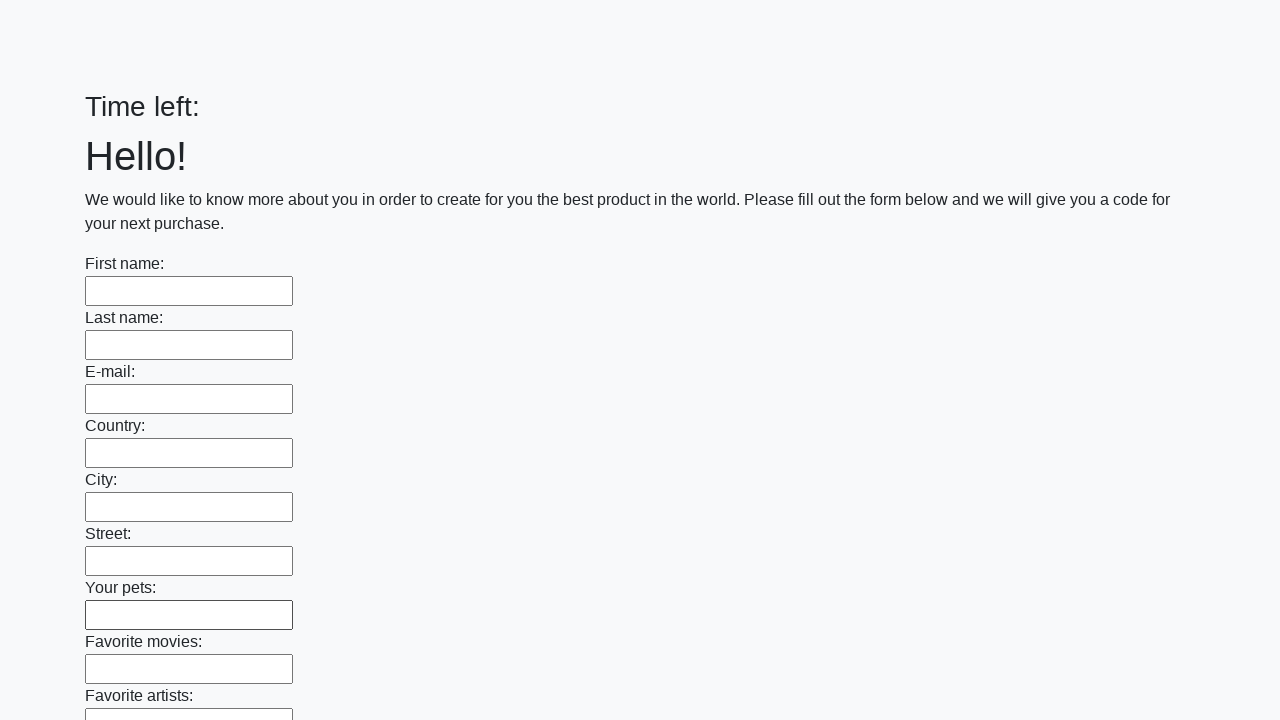

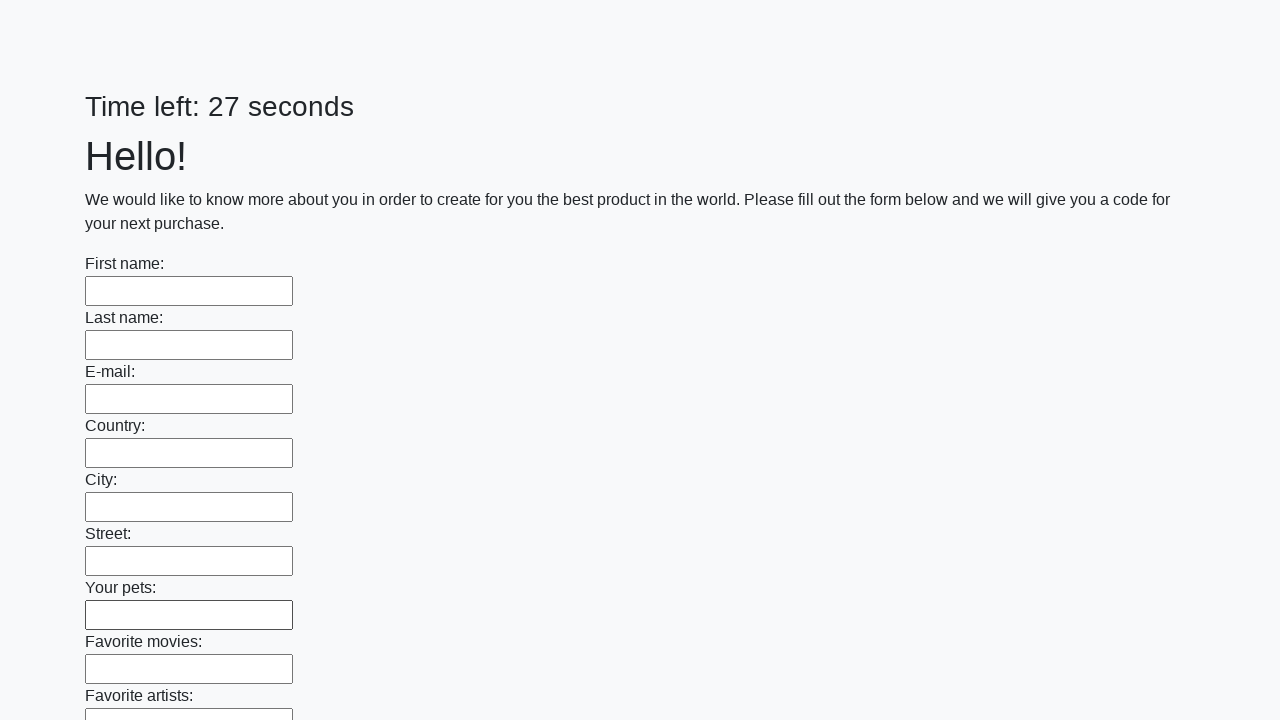